Tests scrolling through code lines in a CodeMirror editor and reading the code content

Starting URL: https://codemirror.net/demo/simplemode.html

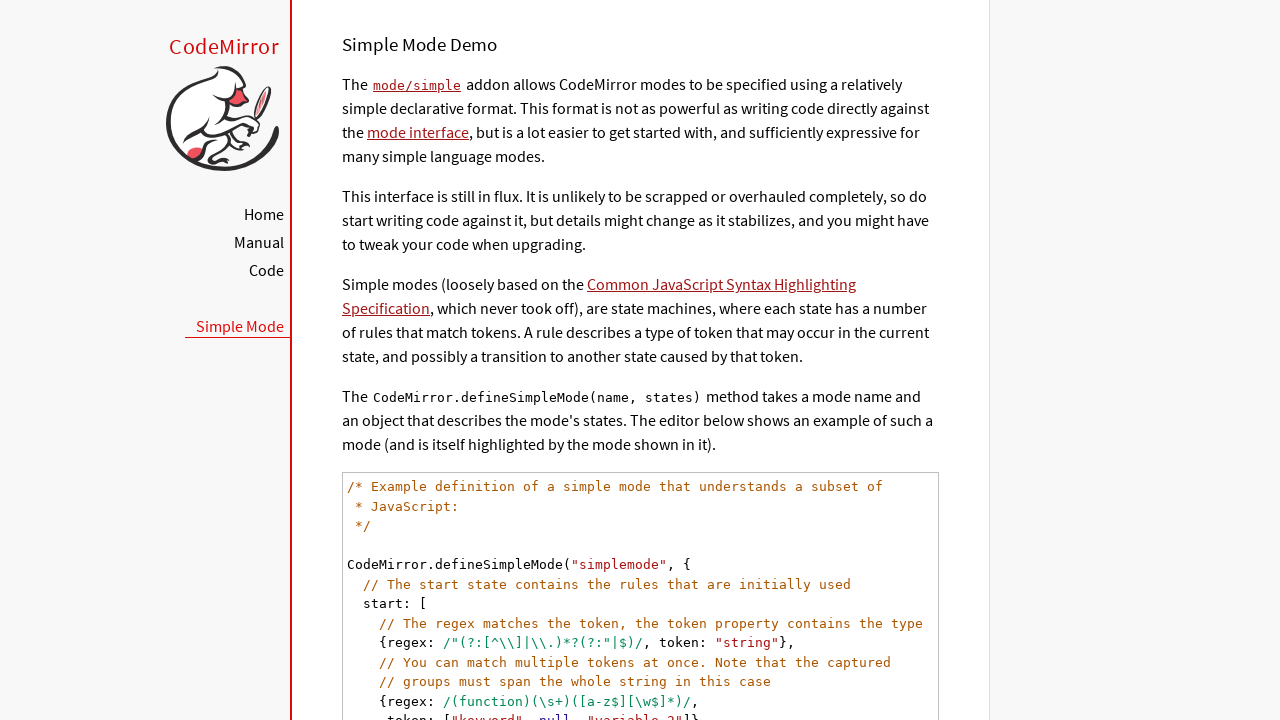

Waited for CodeMirror code element to load
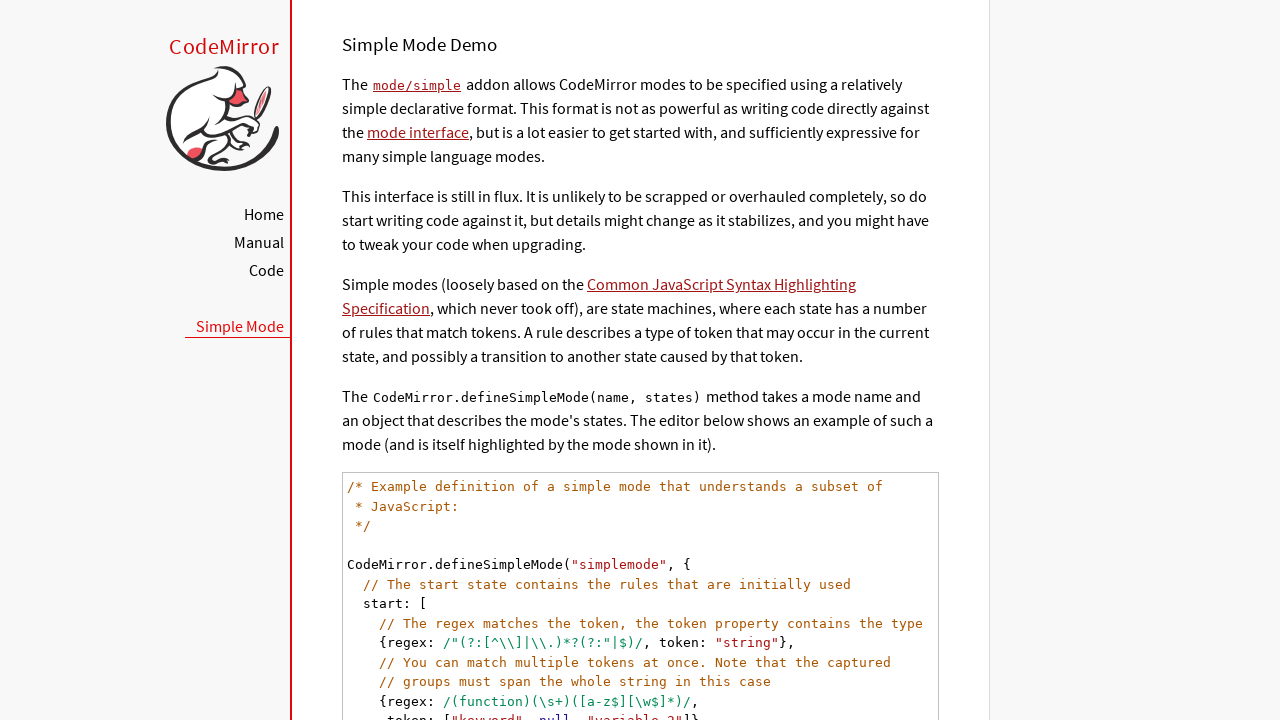

Waited for first code line to be available
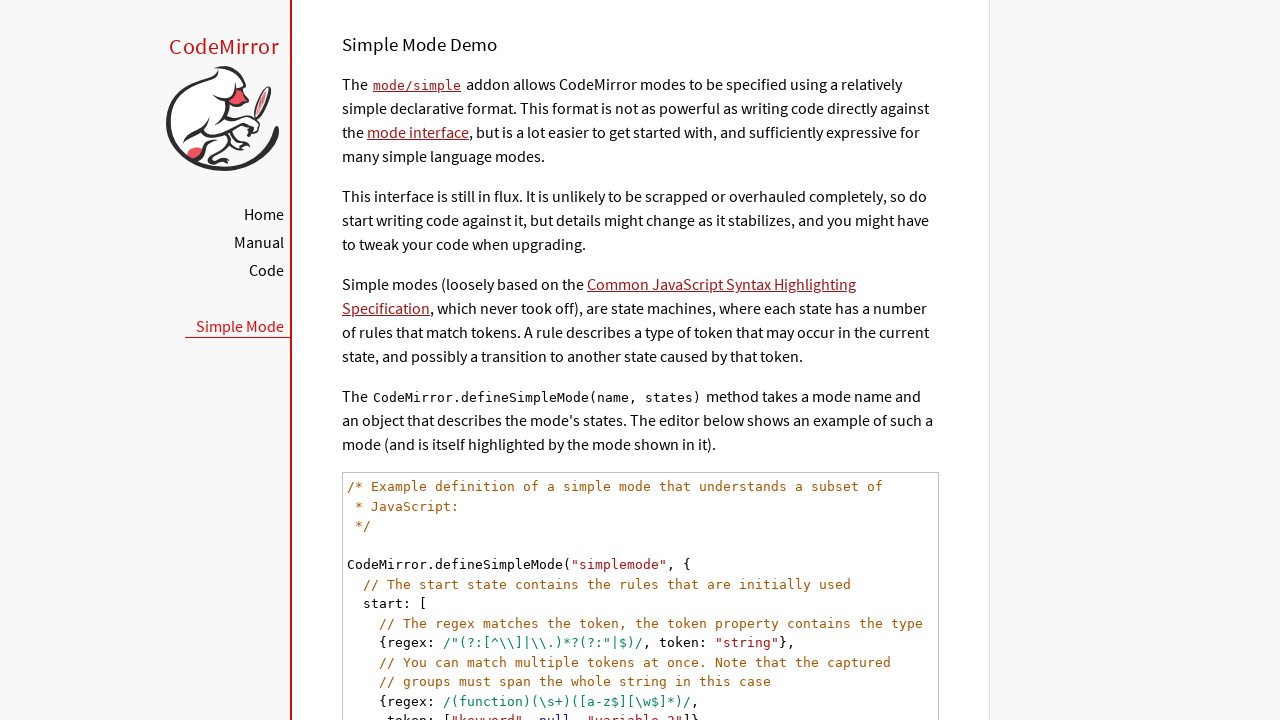

Located following sibling code lines
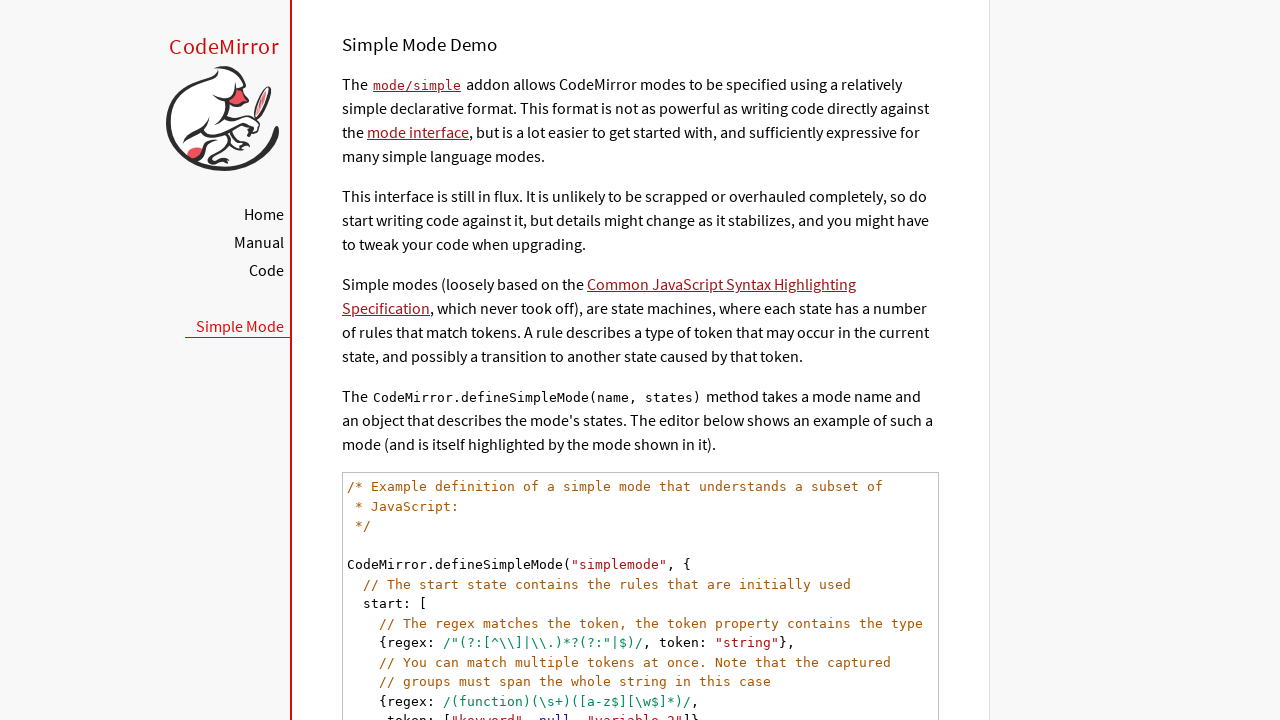

Scrolled to next code line
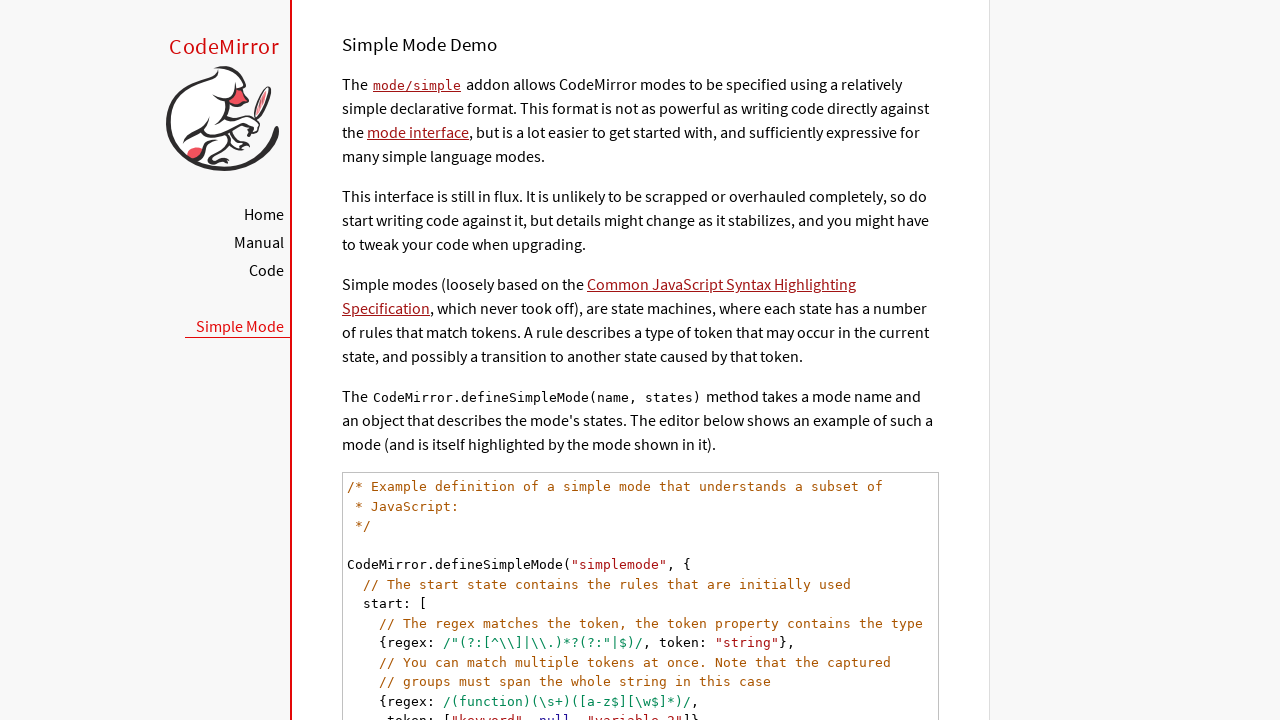

Read code line: /* Example definition of a simple mode that understands a subset of
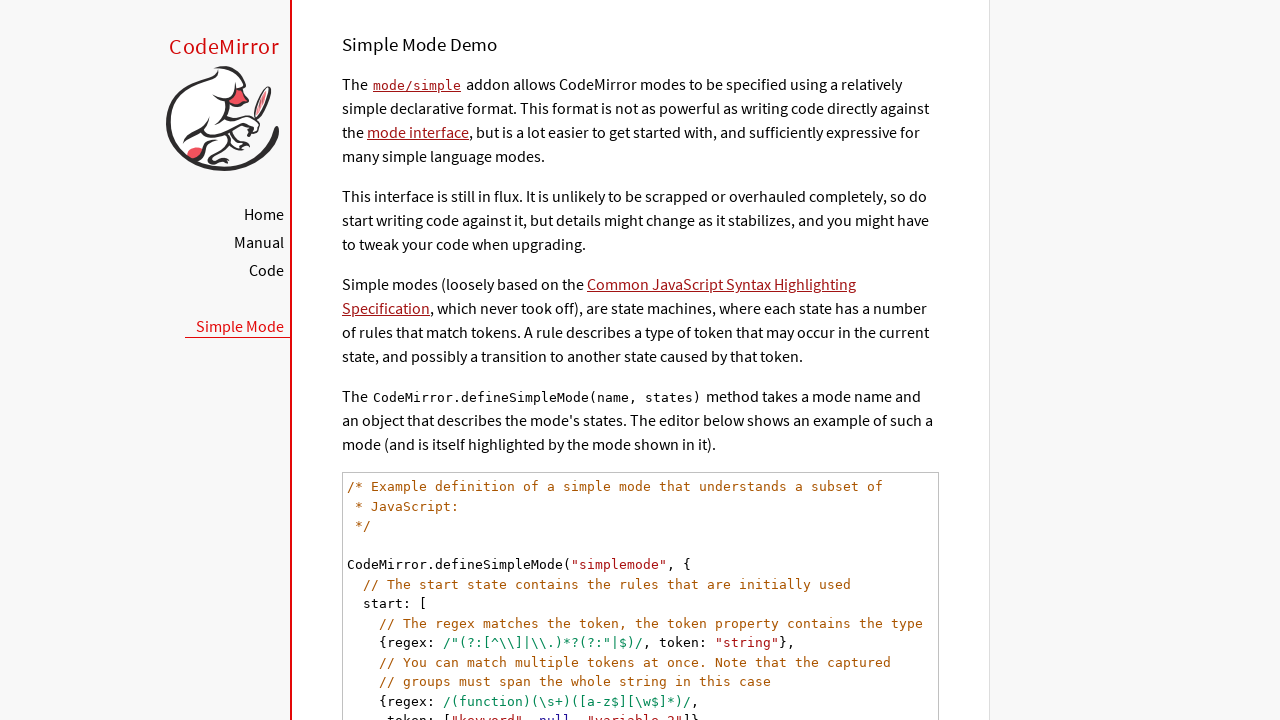

Located following sibling code lines
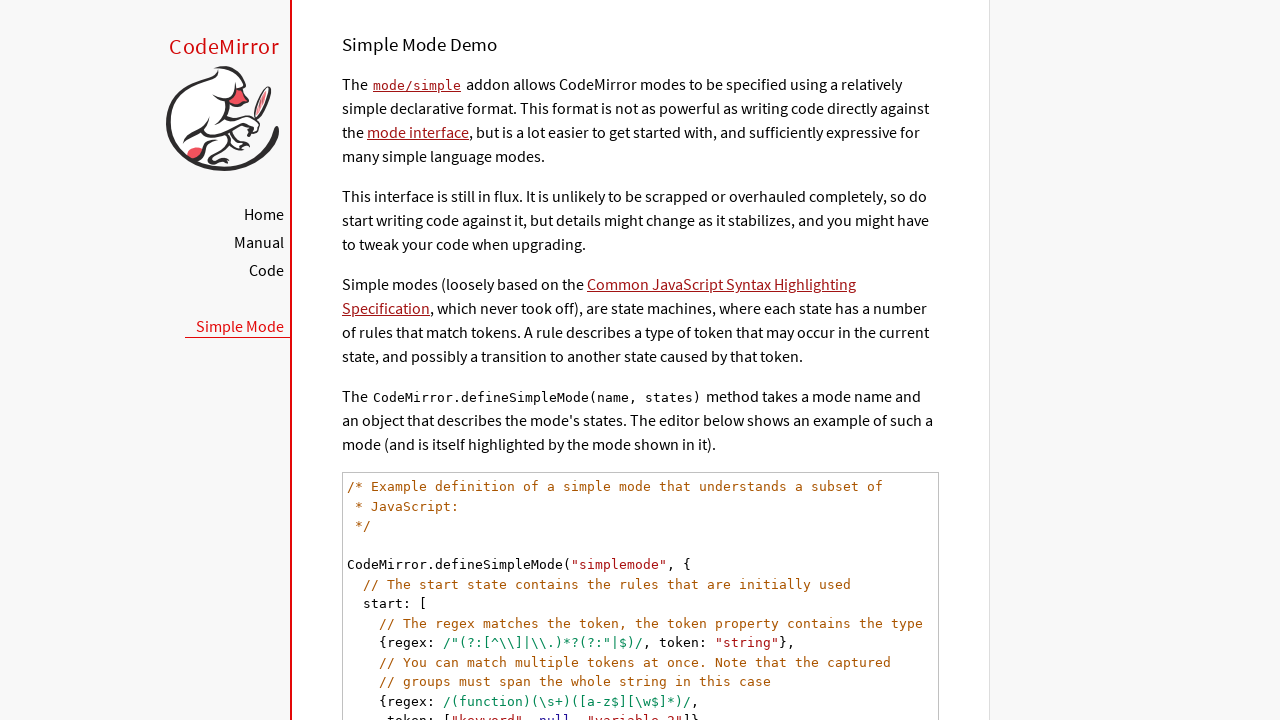

Scrolled to next code line
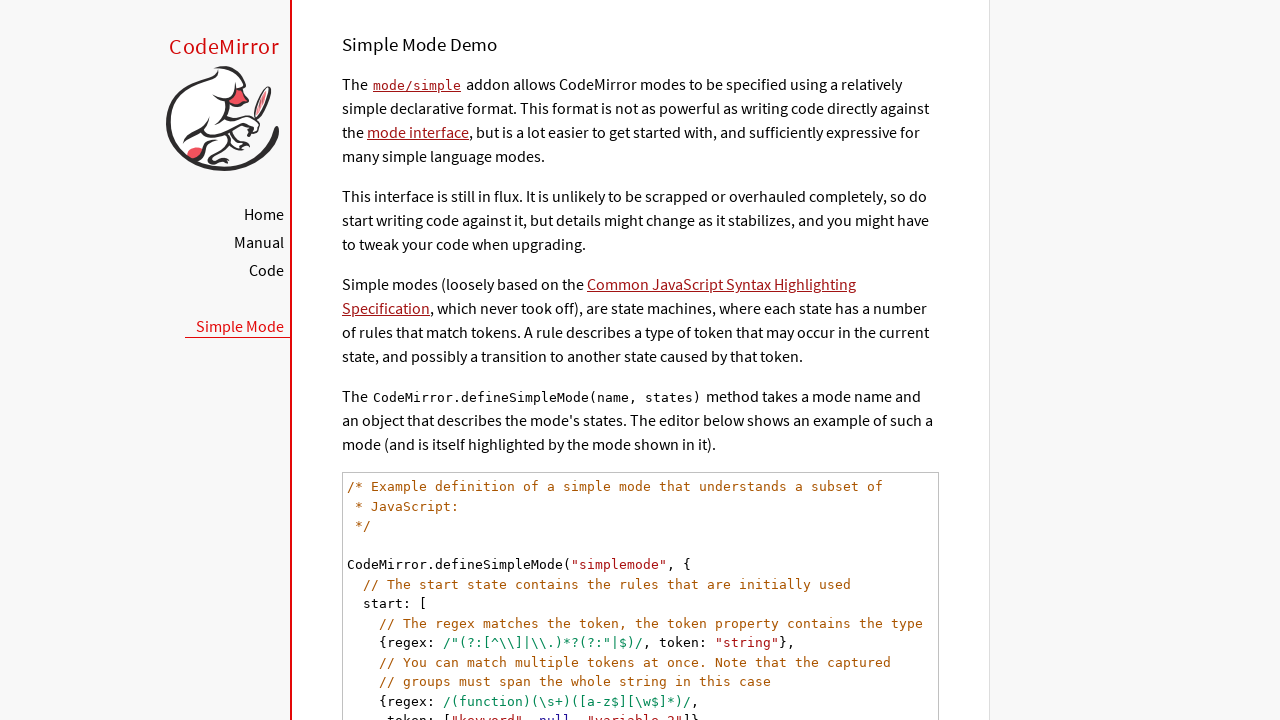

Read code line:  * JavaScript:
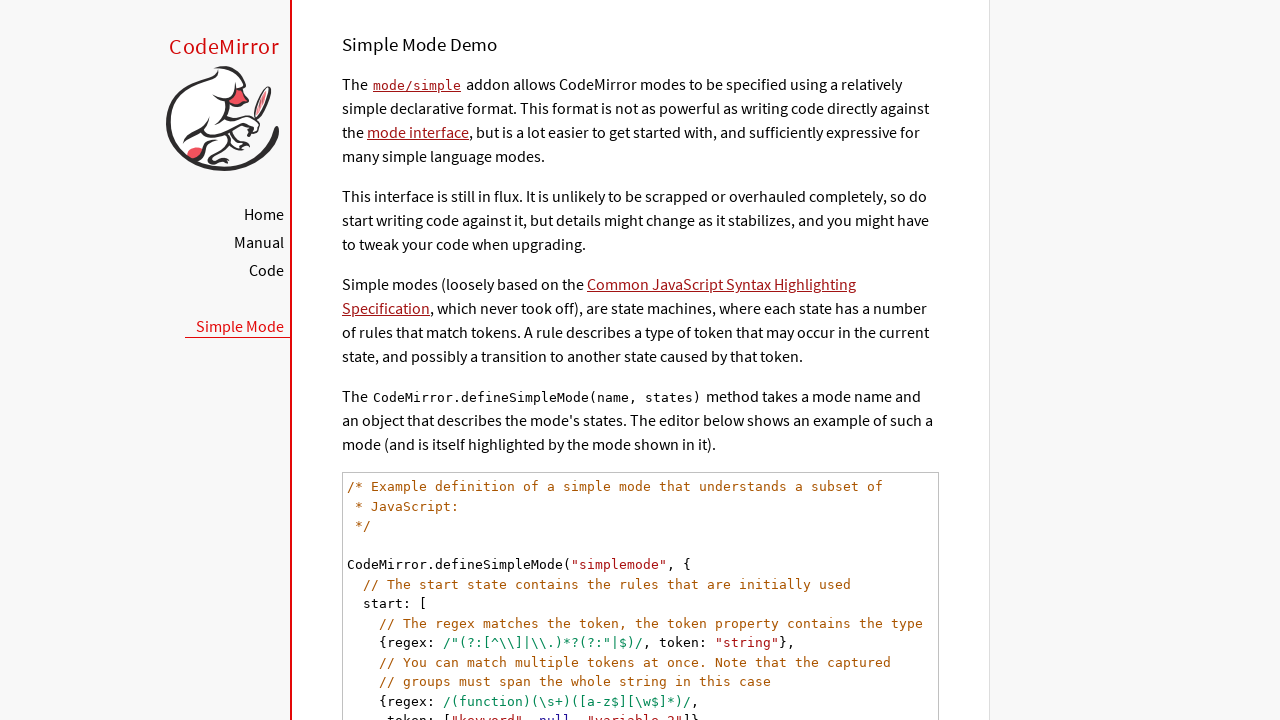

Located following sibling code lines
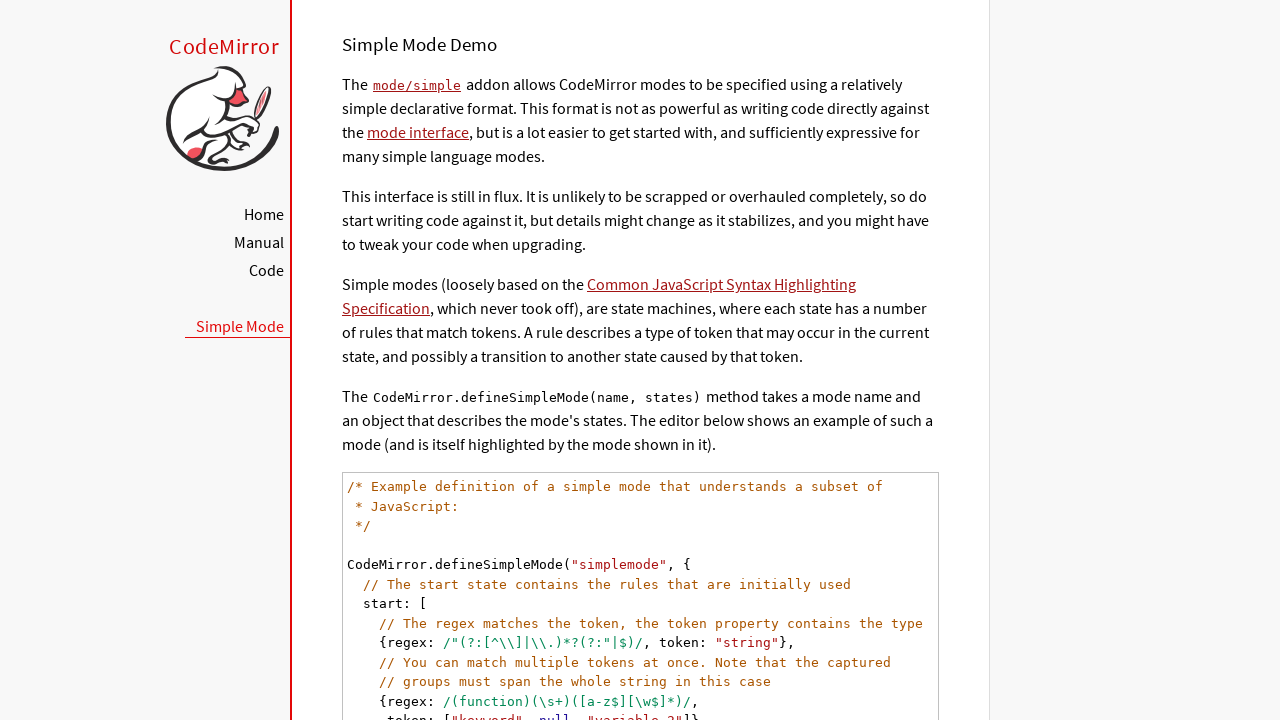

Scrolled to next code line
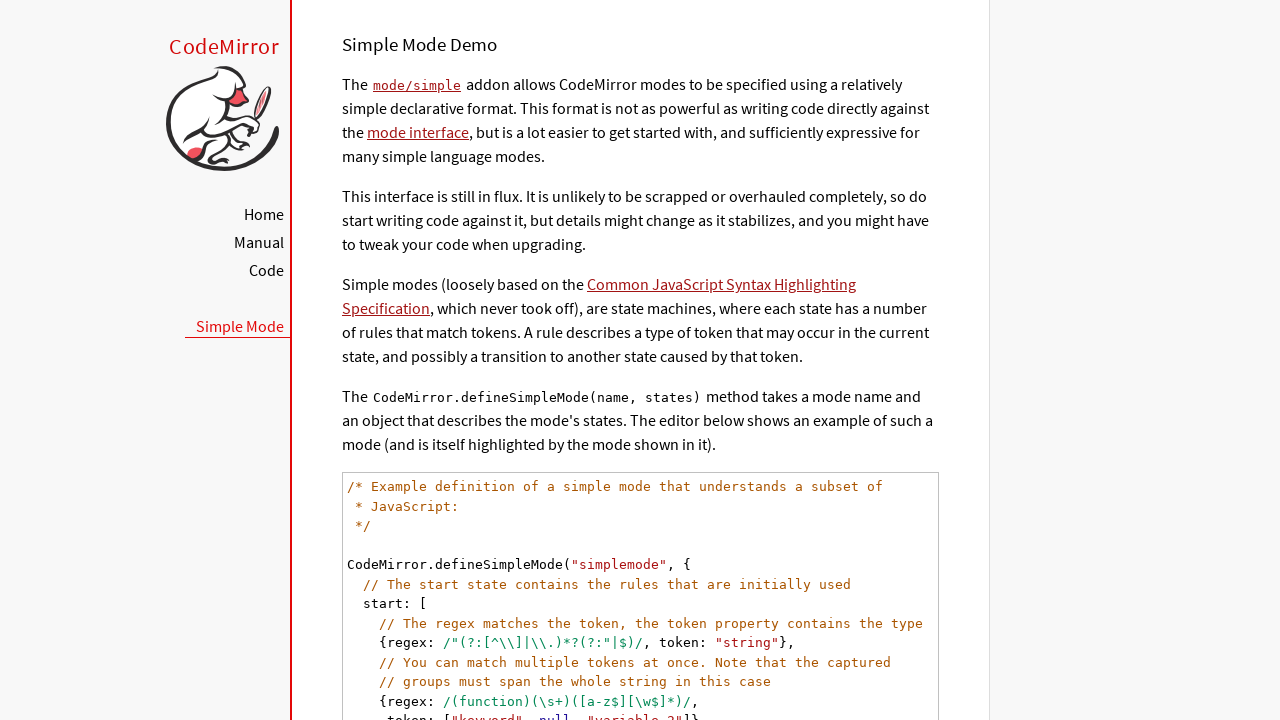

Read code line:  */
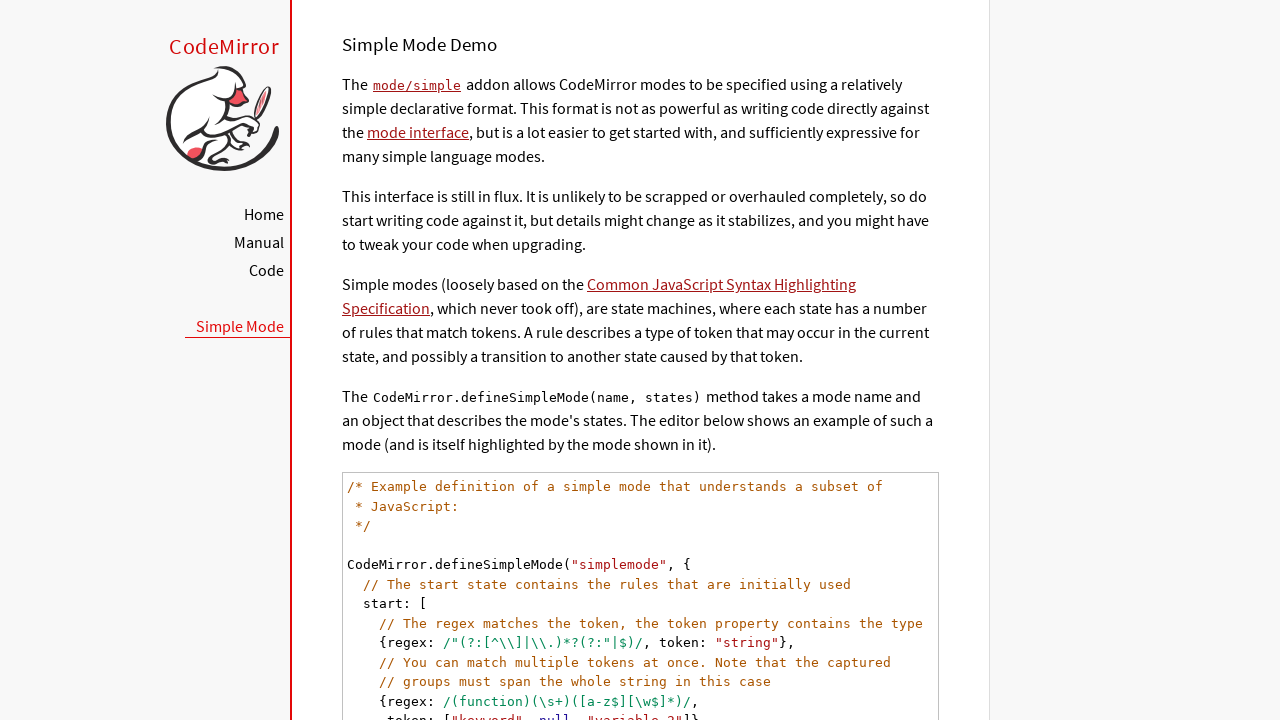

Located following sibling code lines
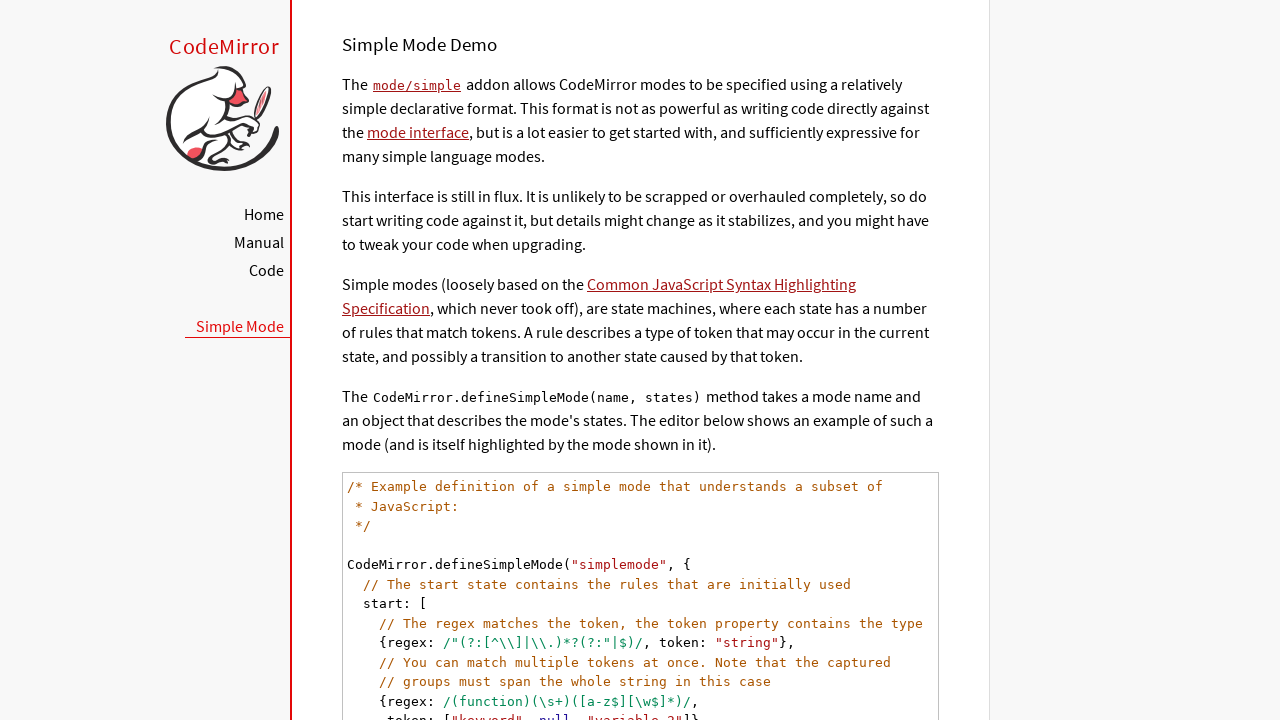

Scrolled to next code line
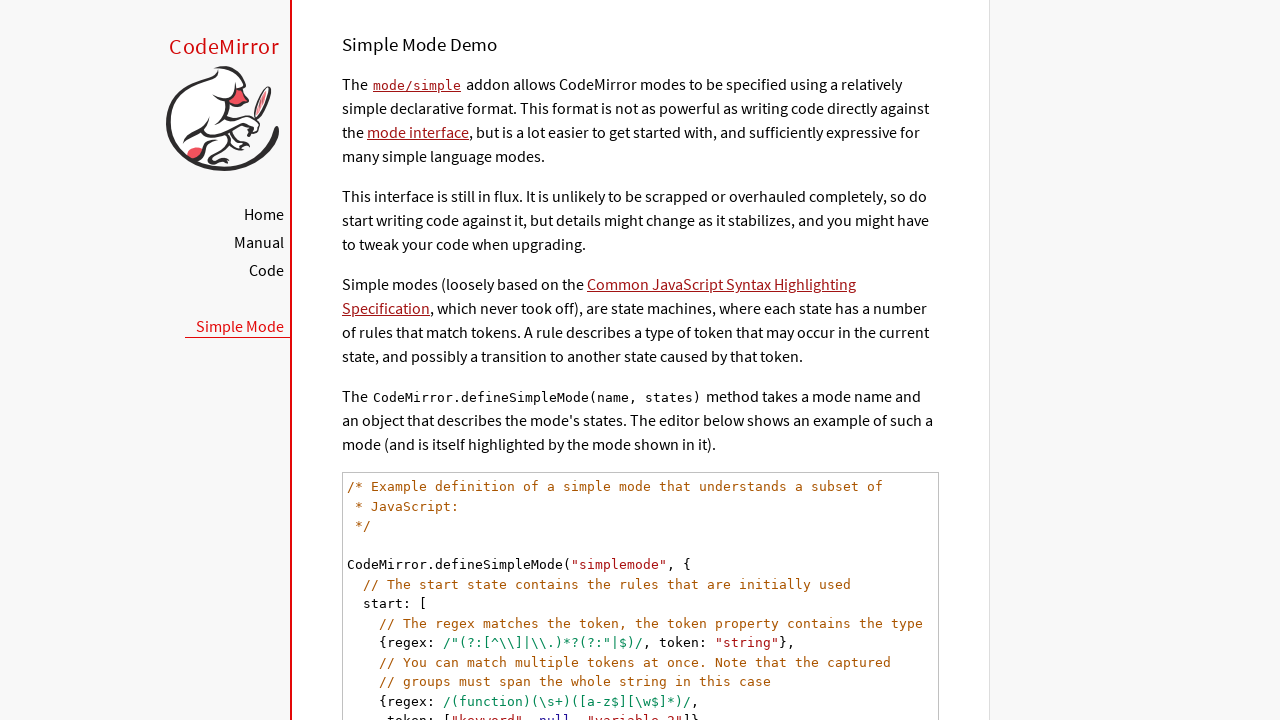

Read code line: ​
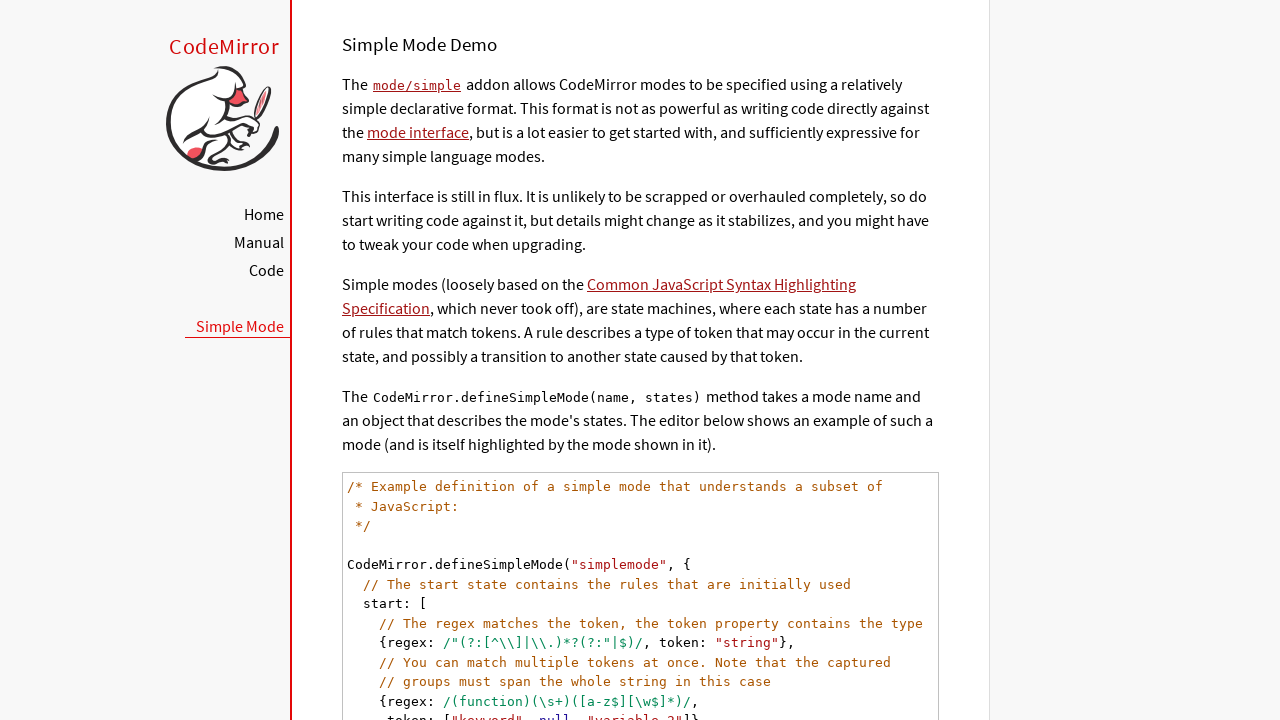

Located following sibling code lines
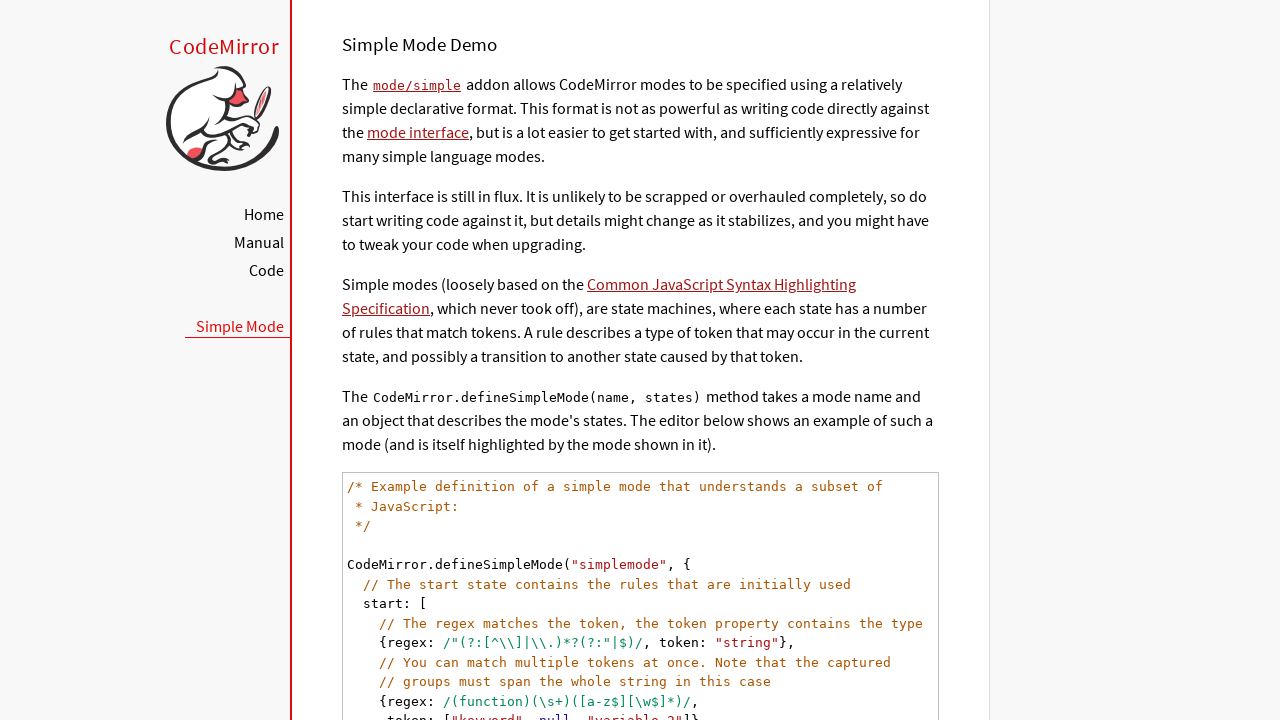

Scrolled to next code line
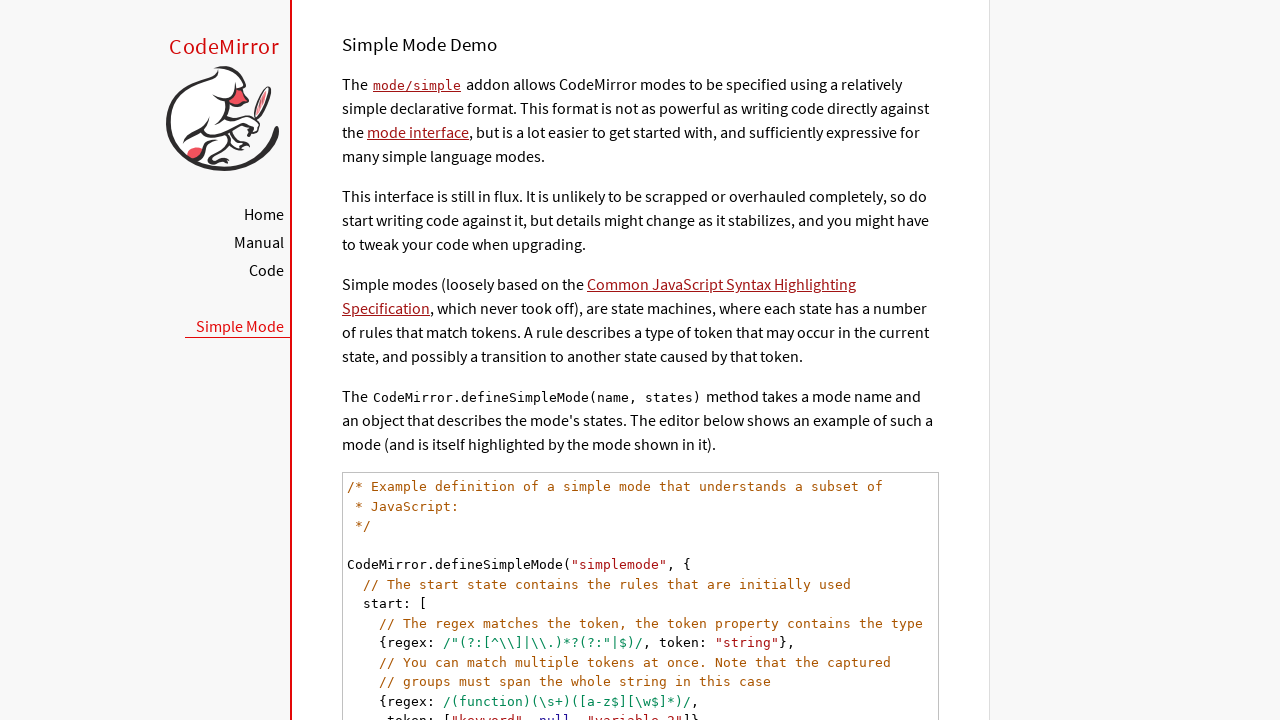

Read code line: CodeMirror.defineSimpleMode("simplemode", {
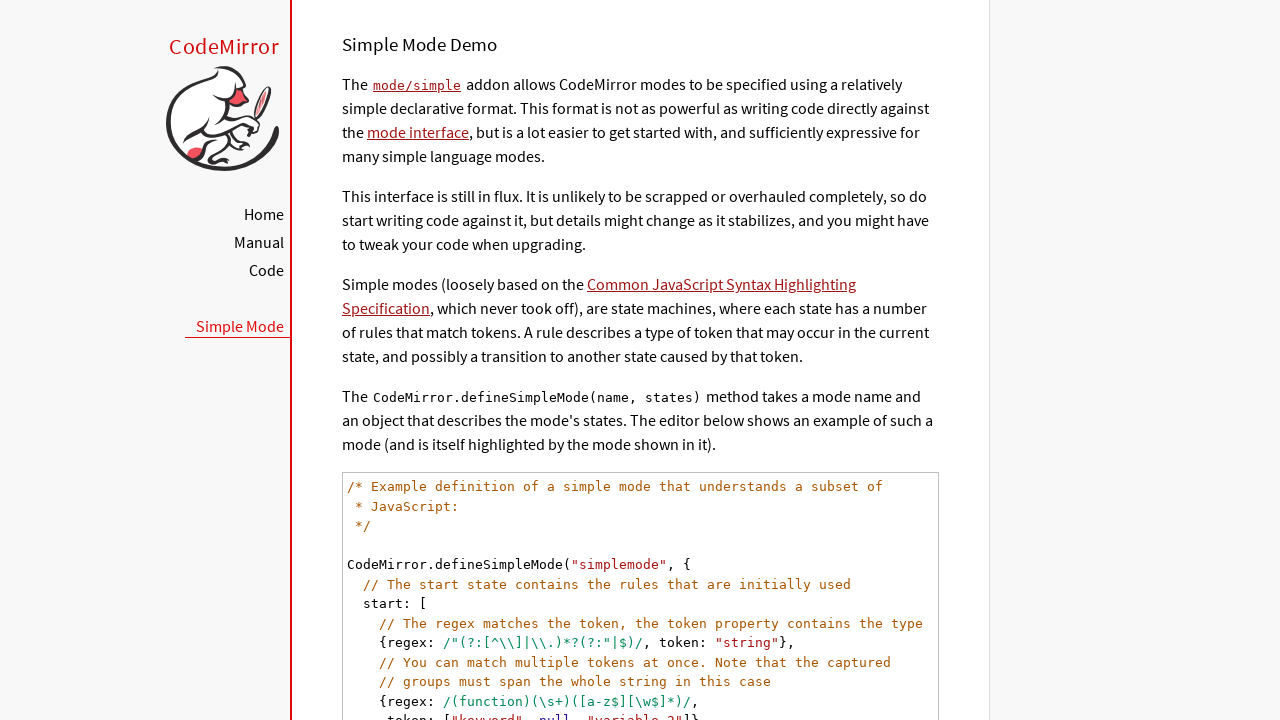

Located following sibling code lines
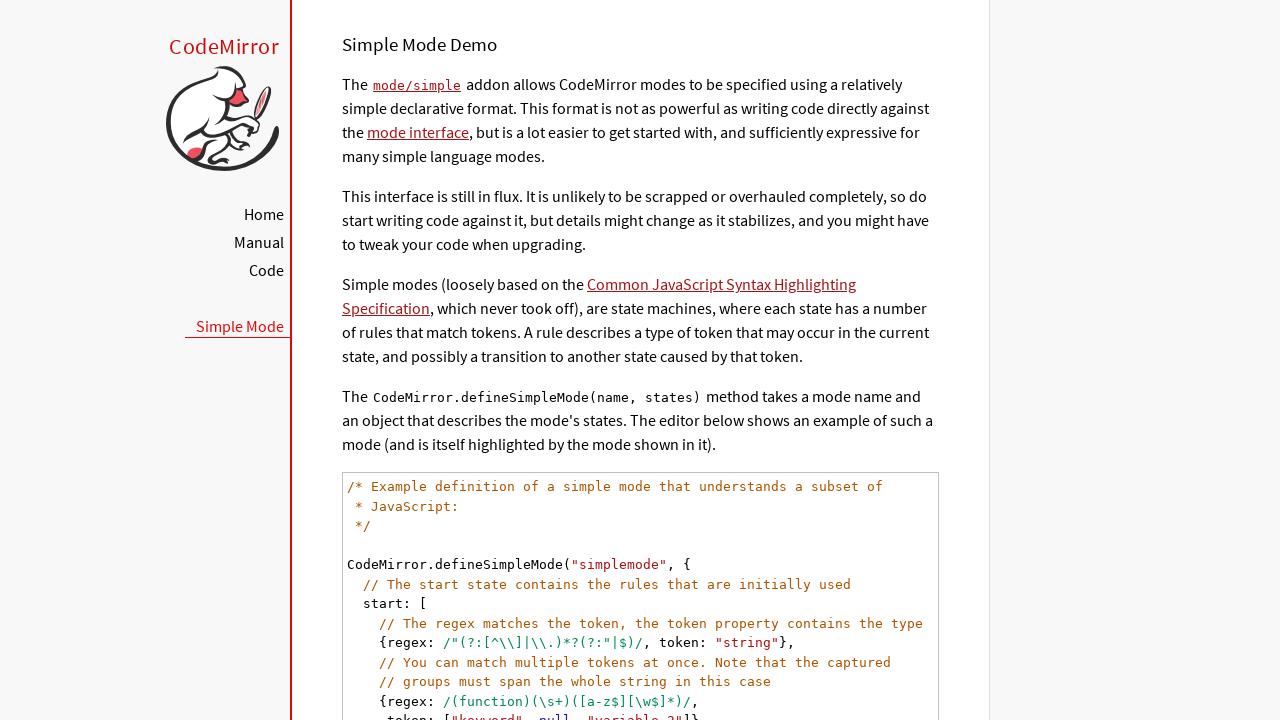

Scrolled to next code line
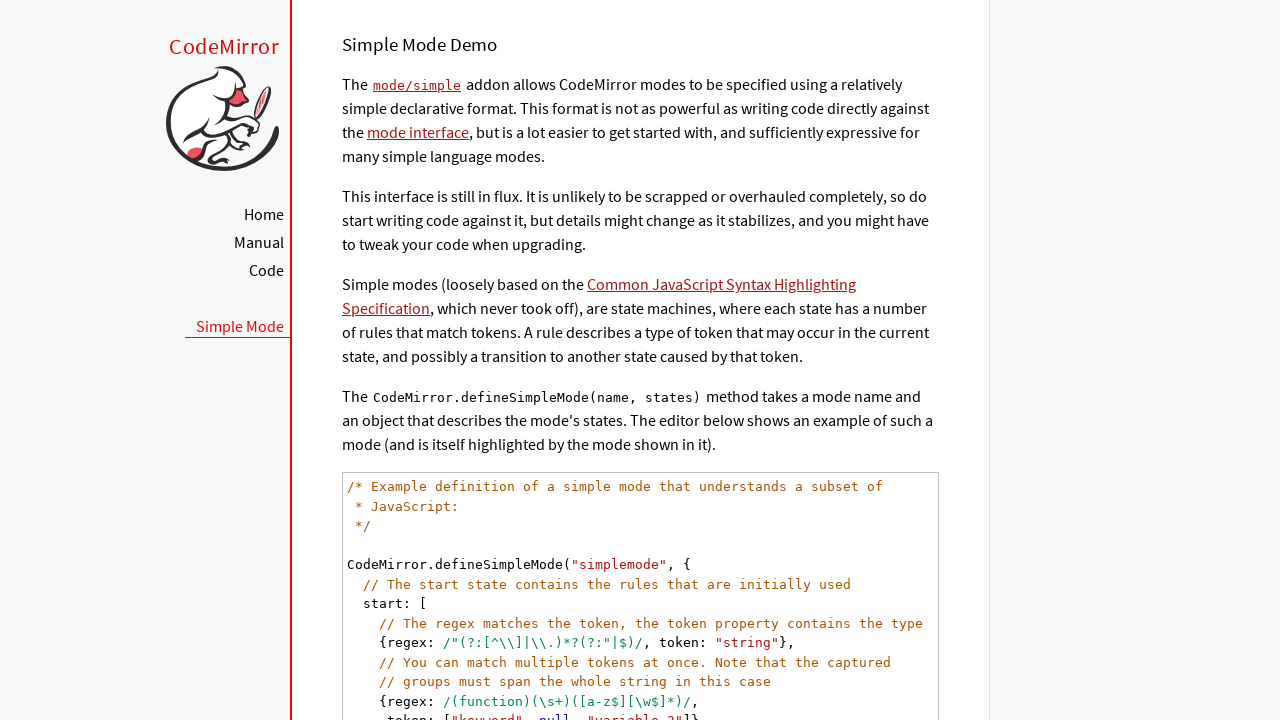

Read code line:   // The start state contains the rules that are initially used
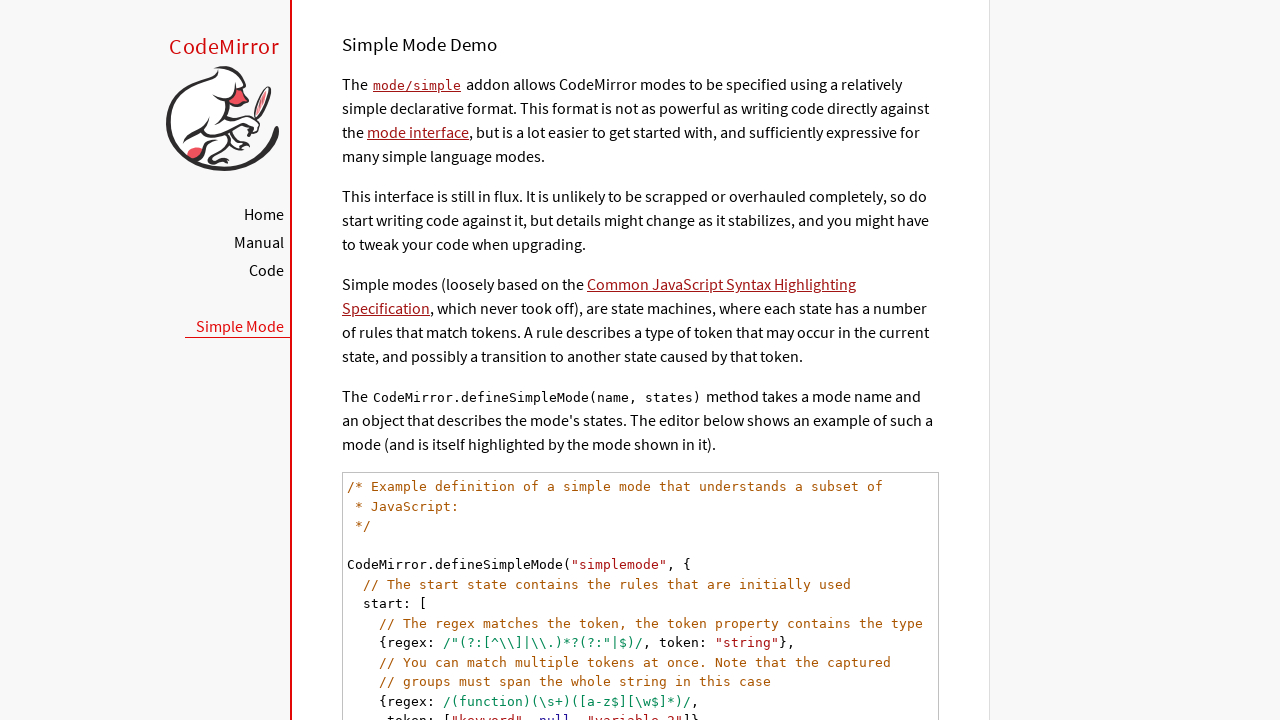

Located following sibling code lines
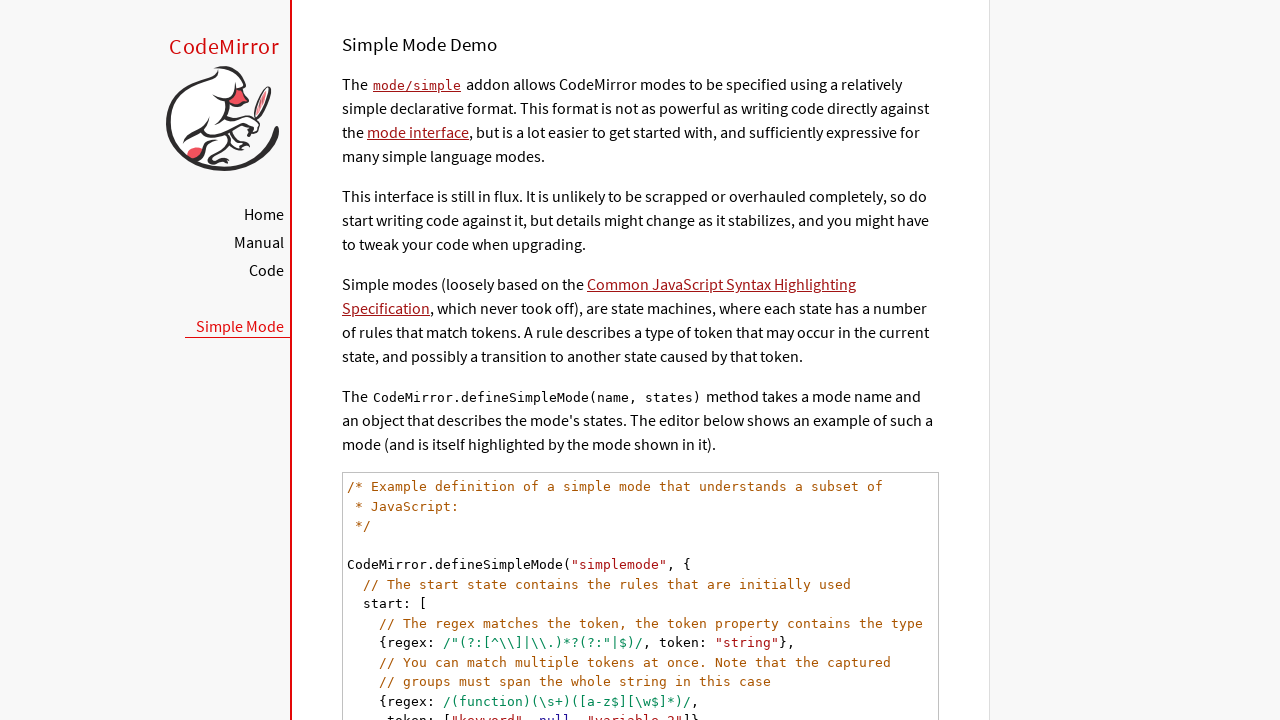

Scrolled to next code line
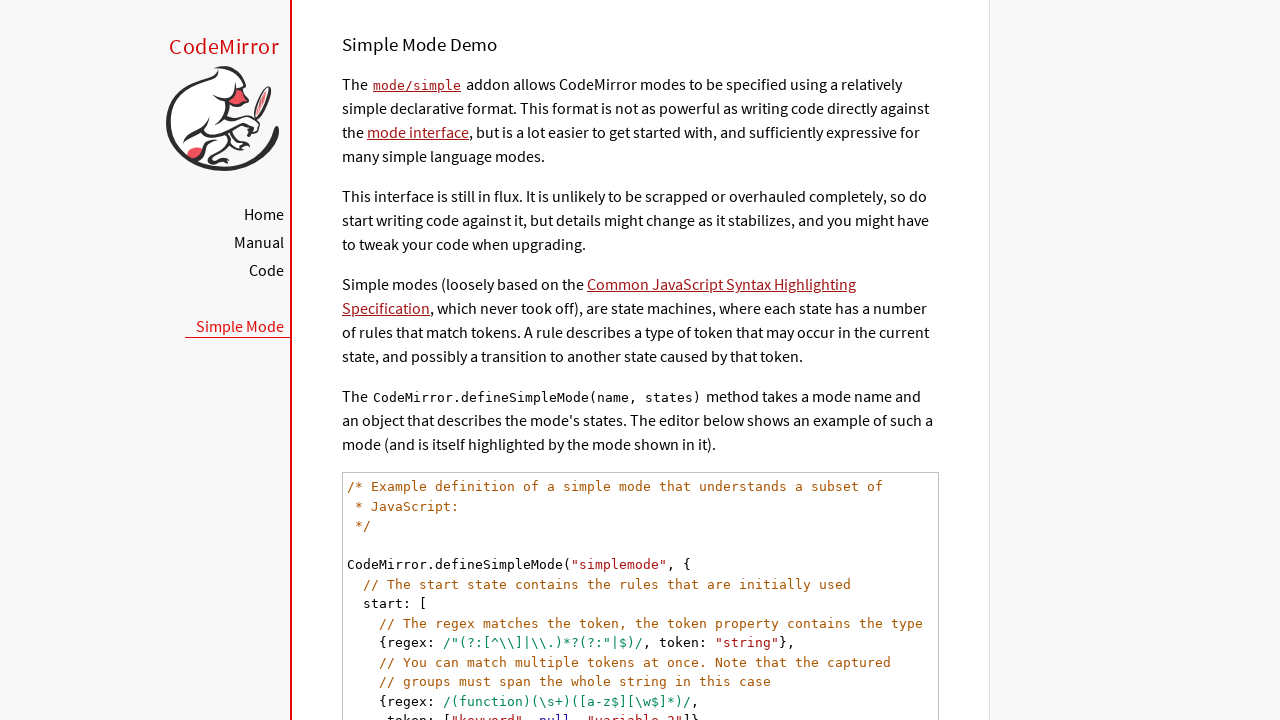

Read code line:   start: [
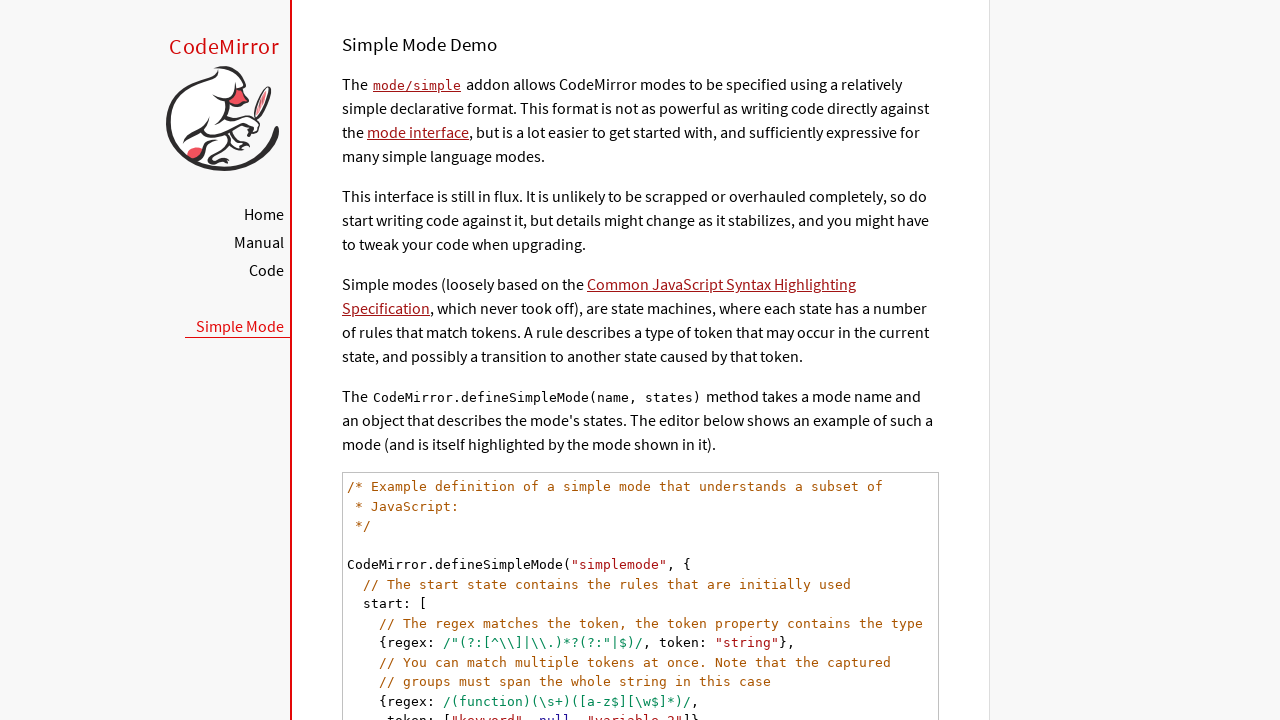

Located following sibling code lines
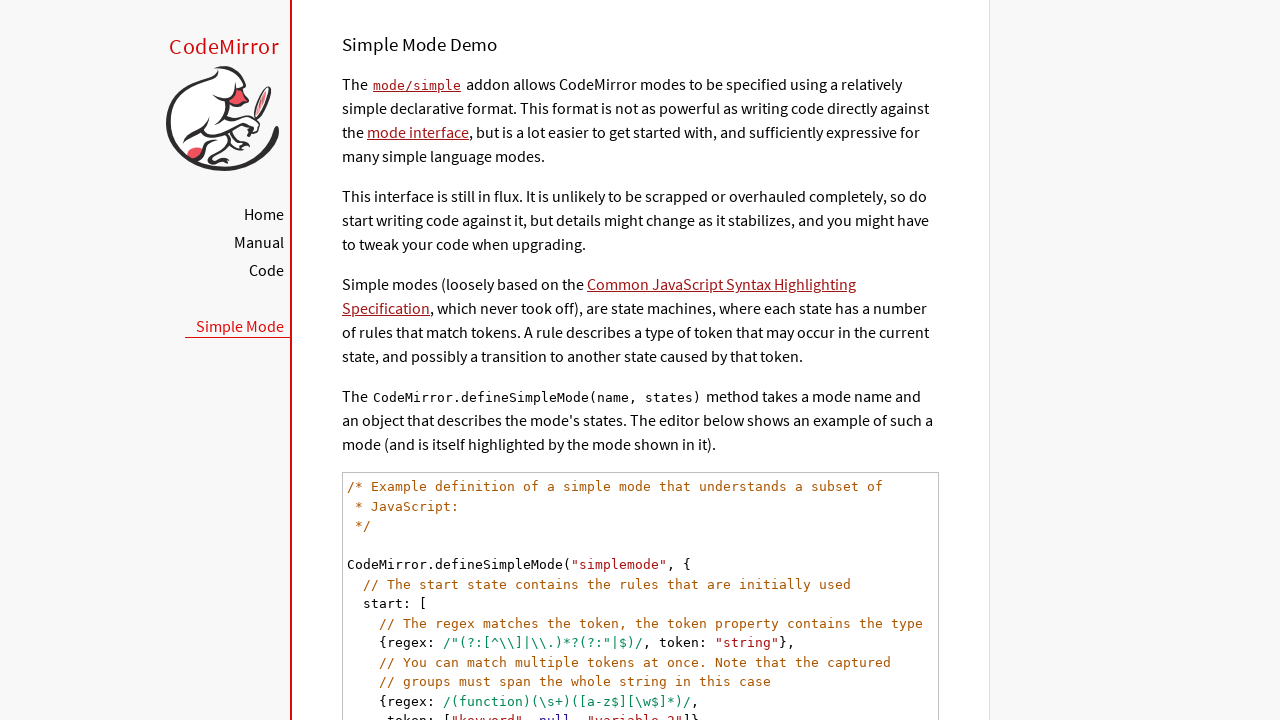

Scrolled to next code line
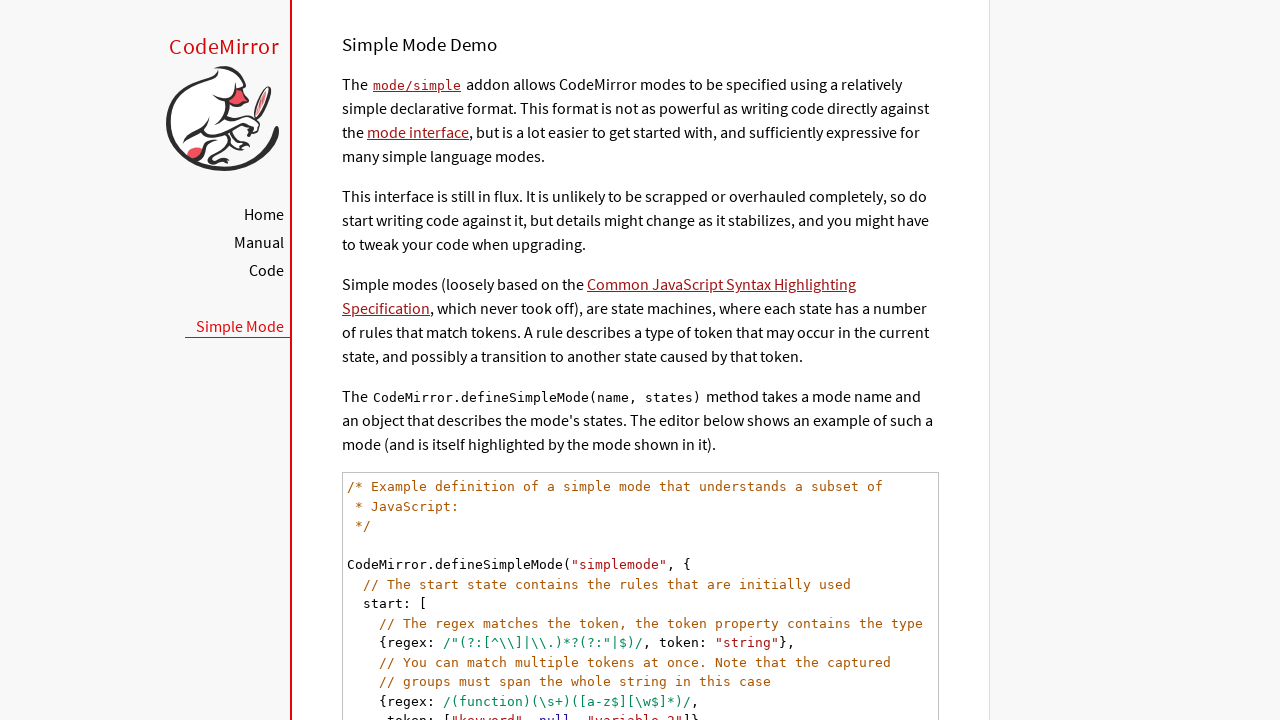

Read code line:     // The regex matches the token, the token property contains the type
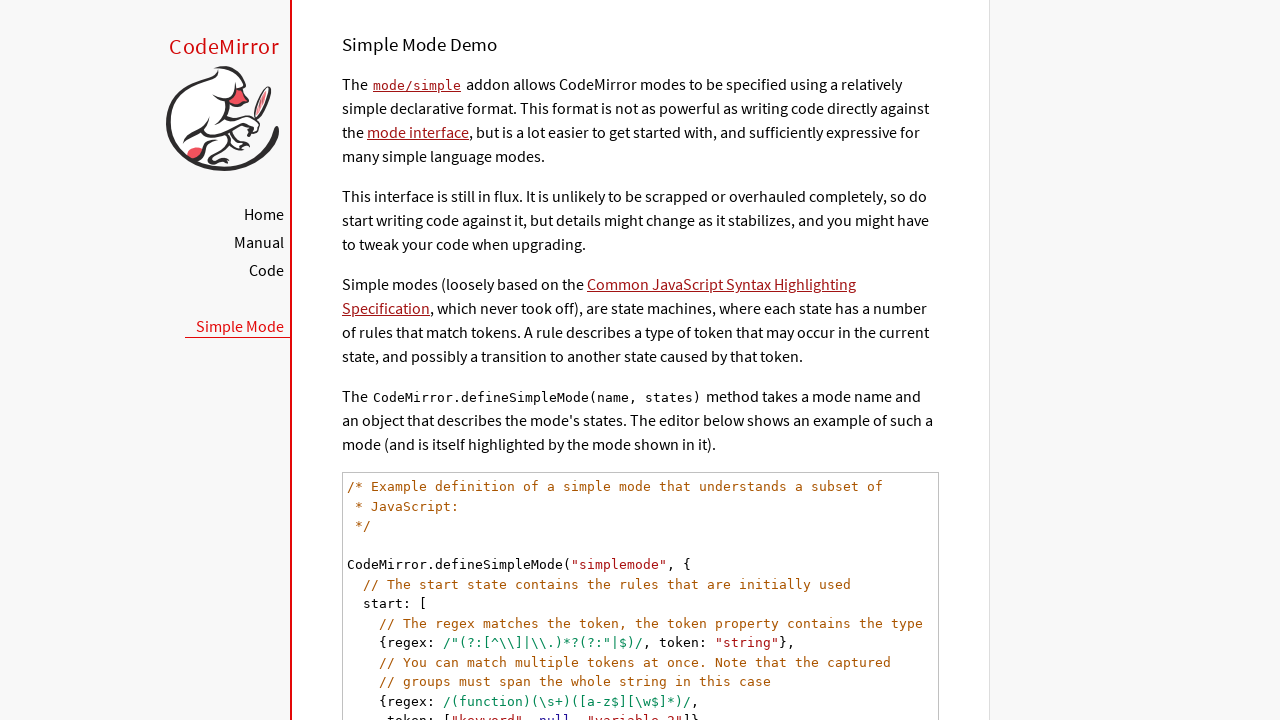

Located following sibling code lines
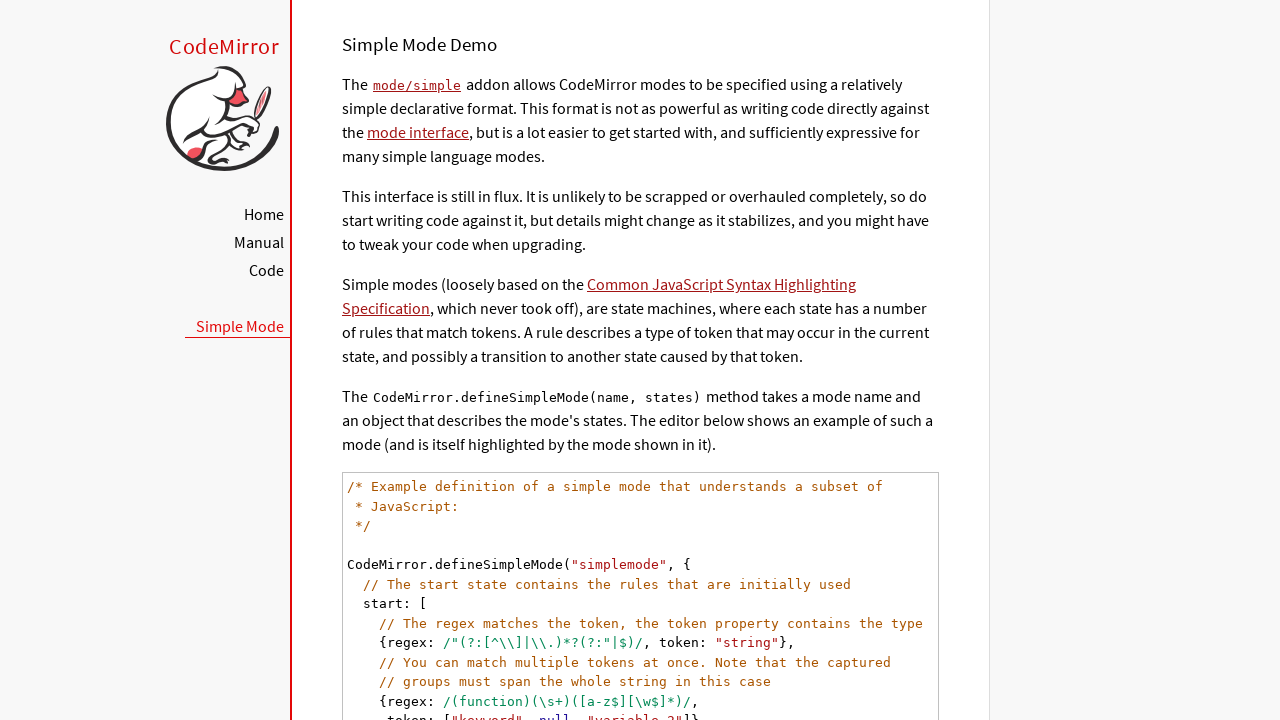

Scrolled to next code line
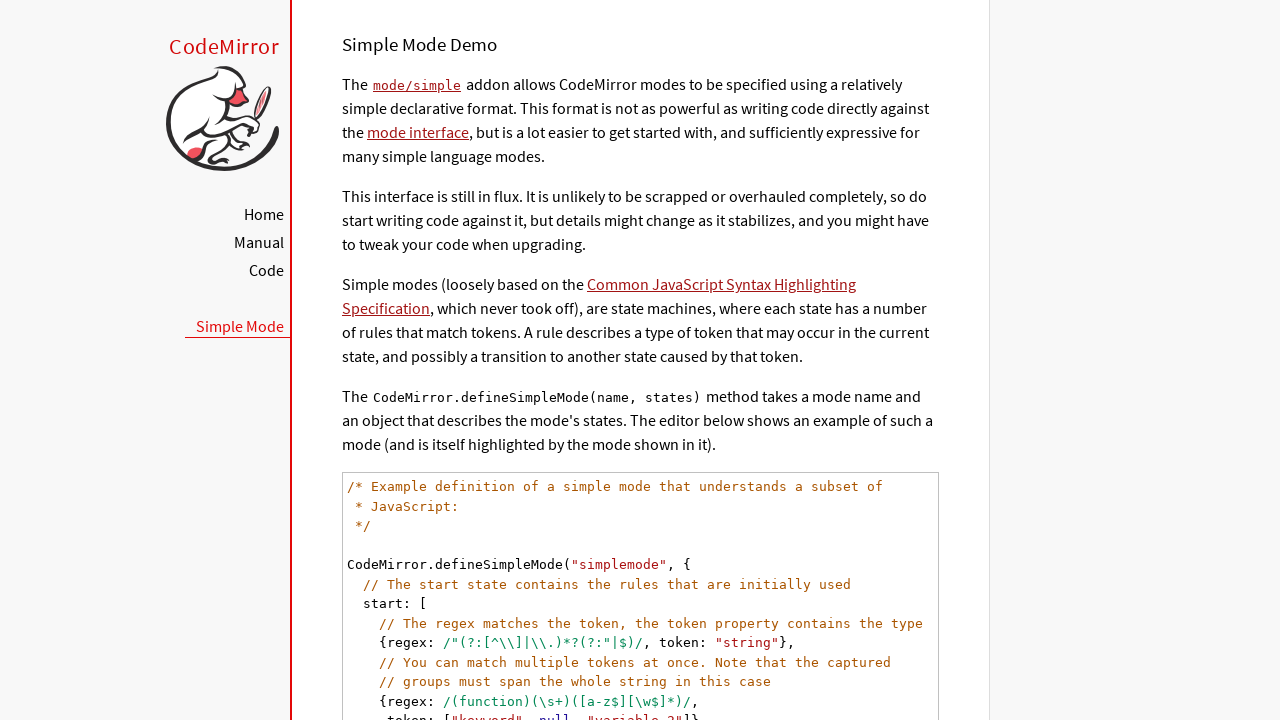

Read code line:     {regex: /"(?:[^\\]|\\.)*?(?:"|$)/, token: "string"},
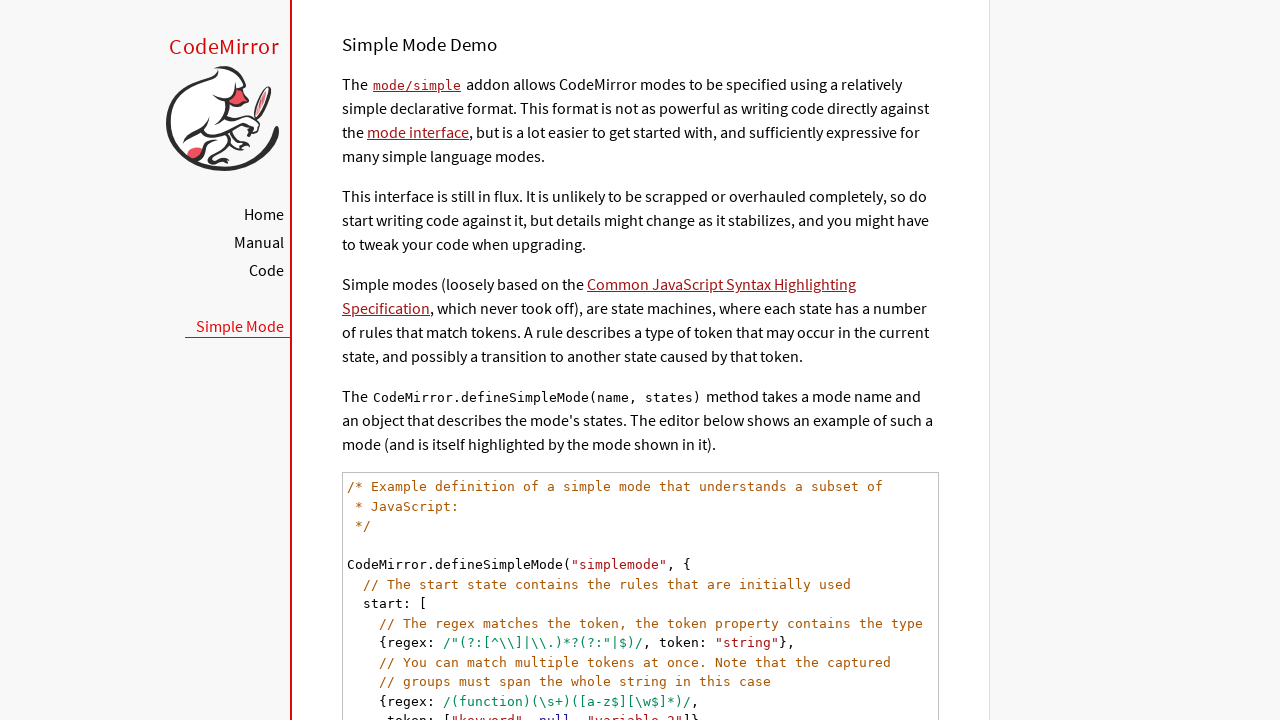

Located following sibling code lines
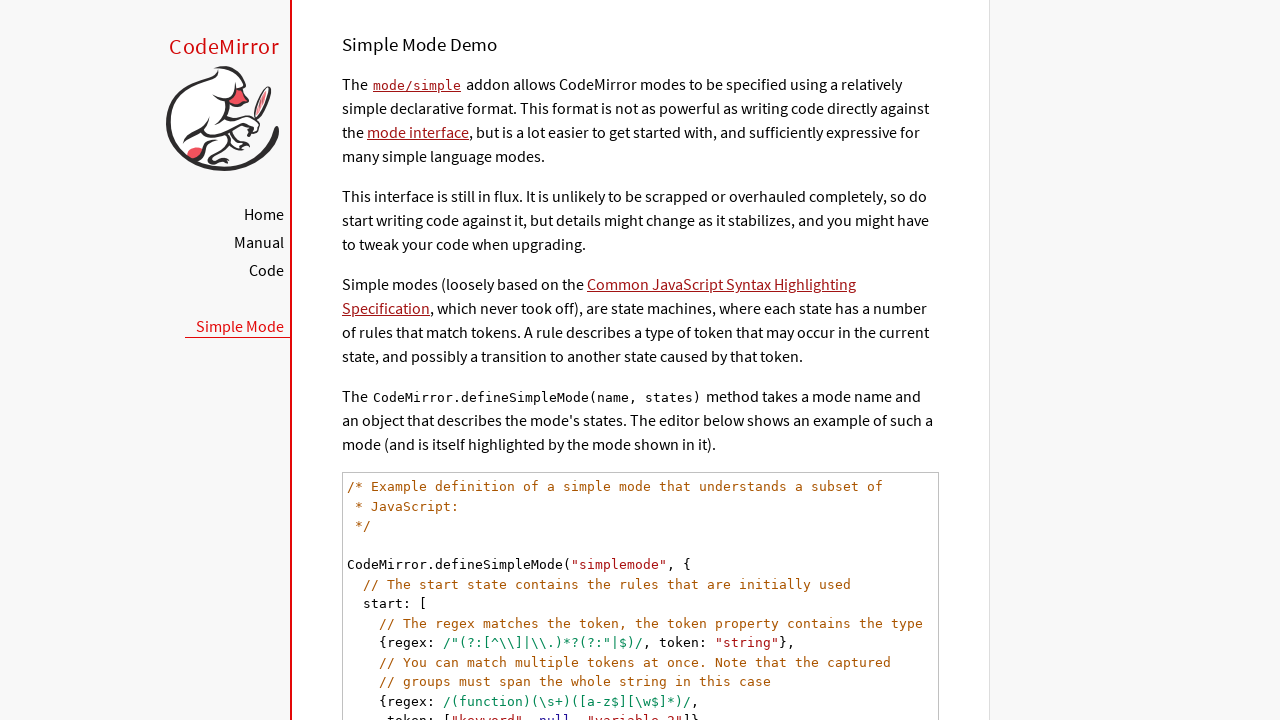

Scrolled to next code line
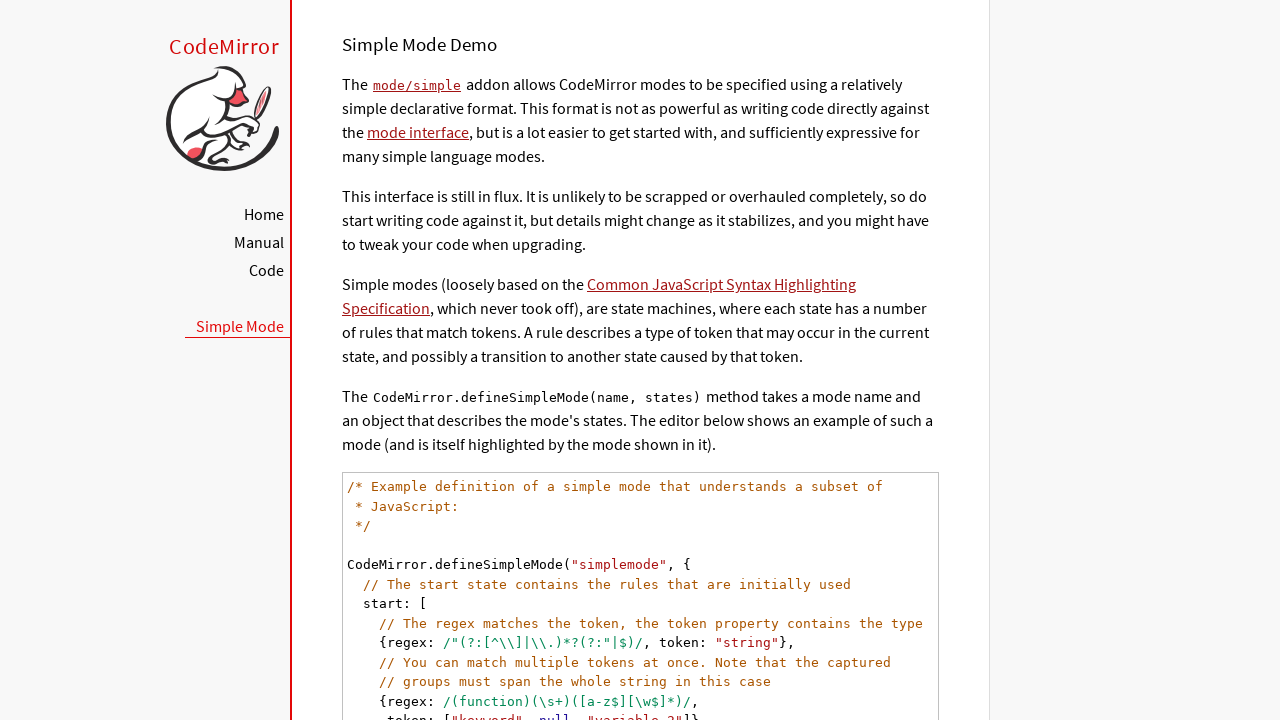

Read code line:     // You can match multiple tokens at once. Note that the captured
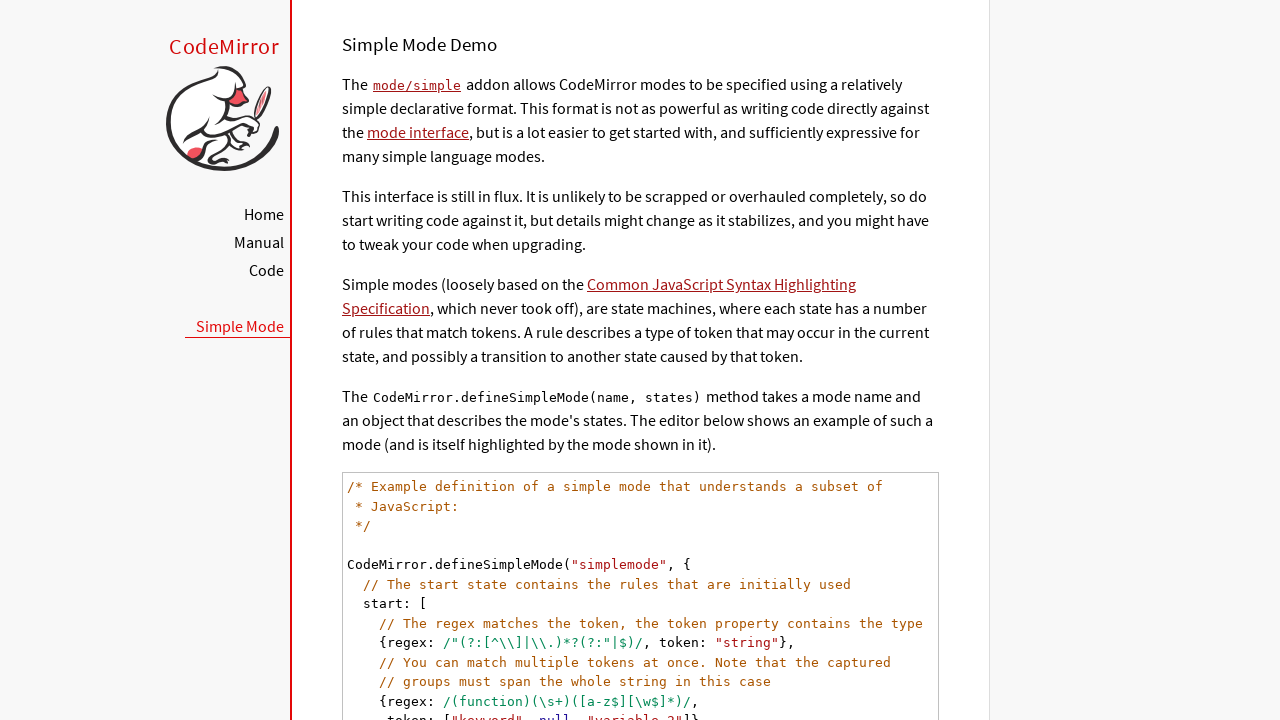

Located following sibling code lines
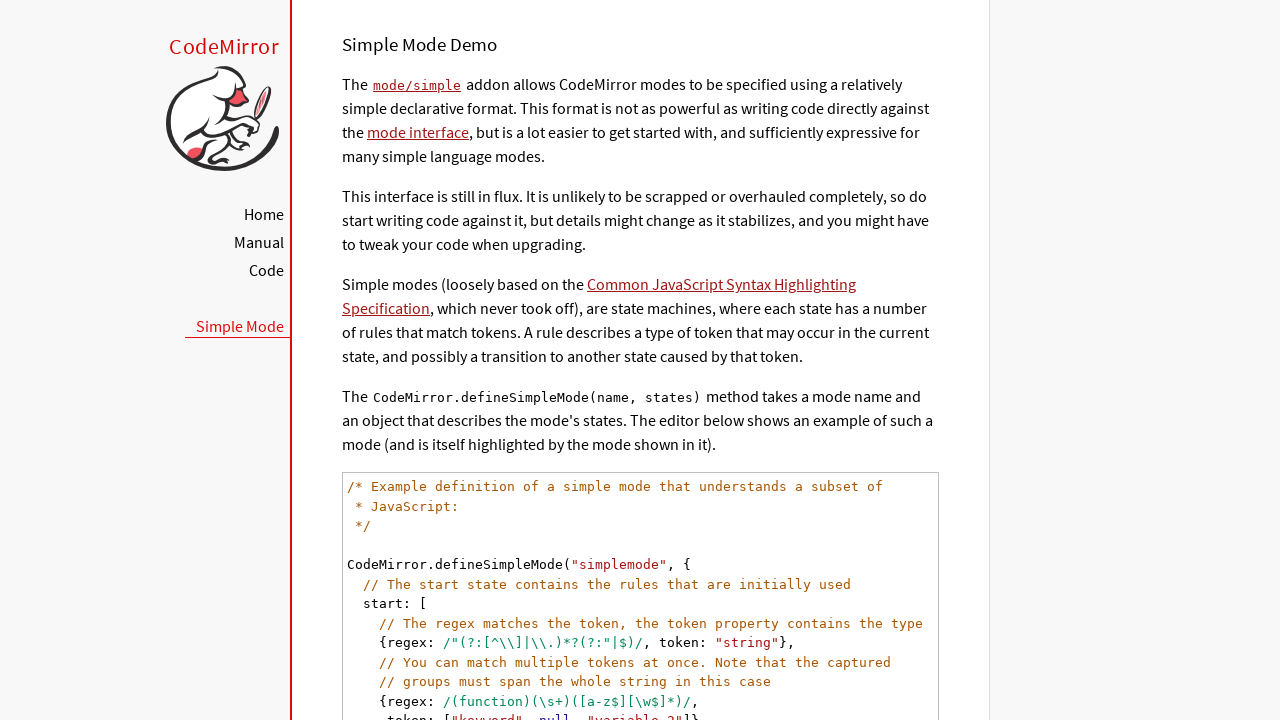

Scrolled to next code line
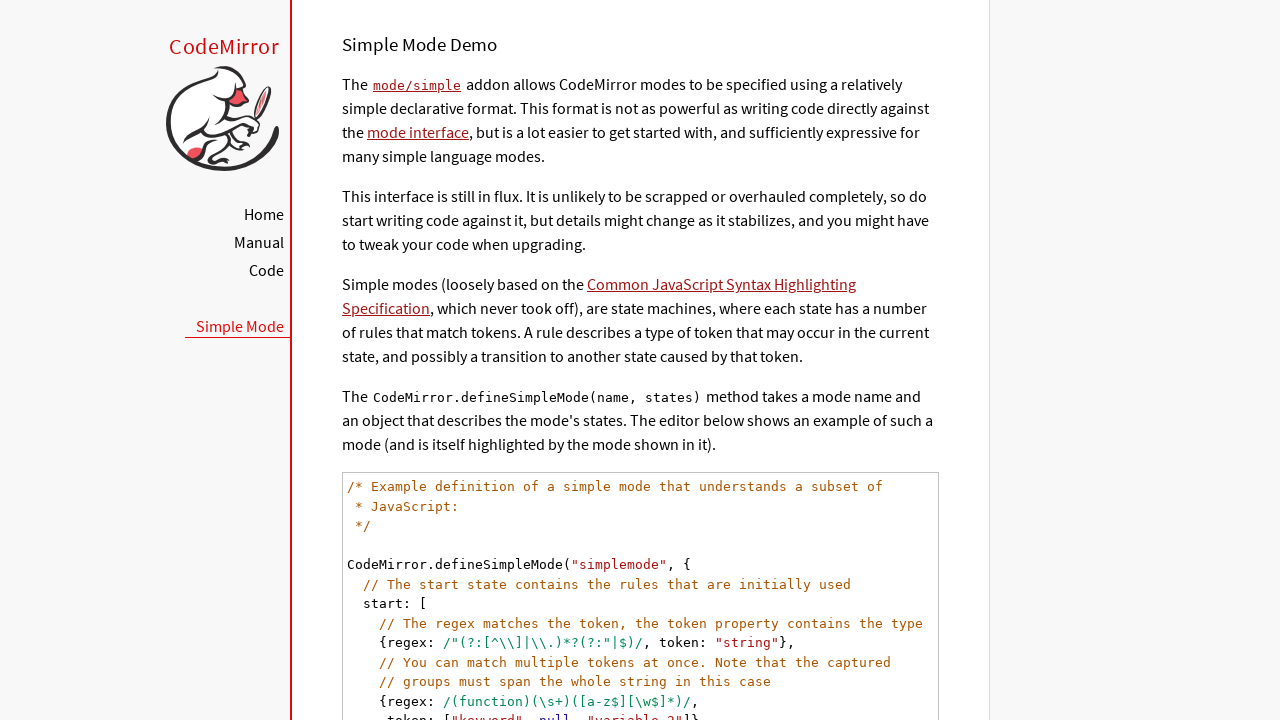

Read code line:     // groups must span the whole string in this case
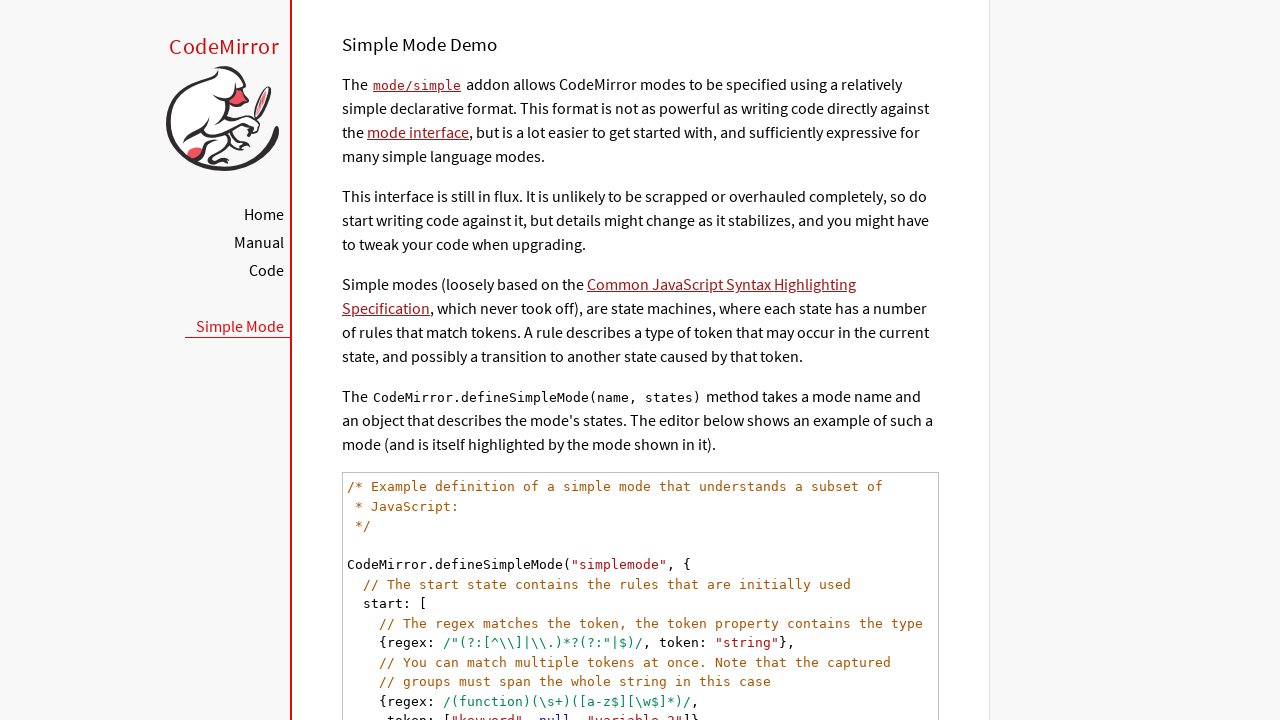

Located following sibling code lines
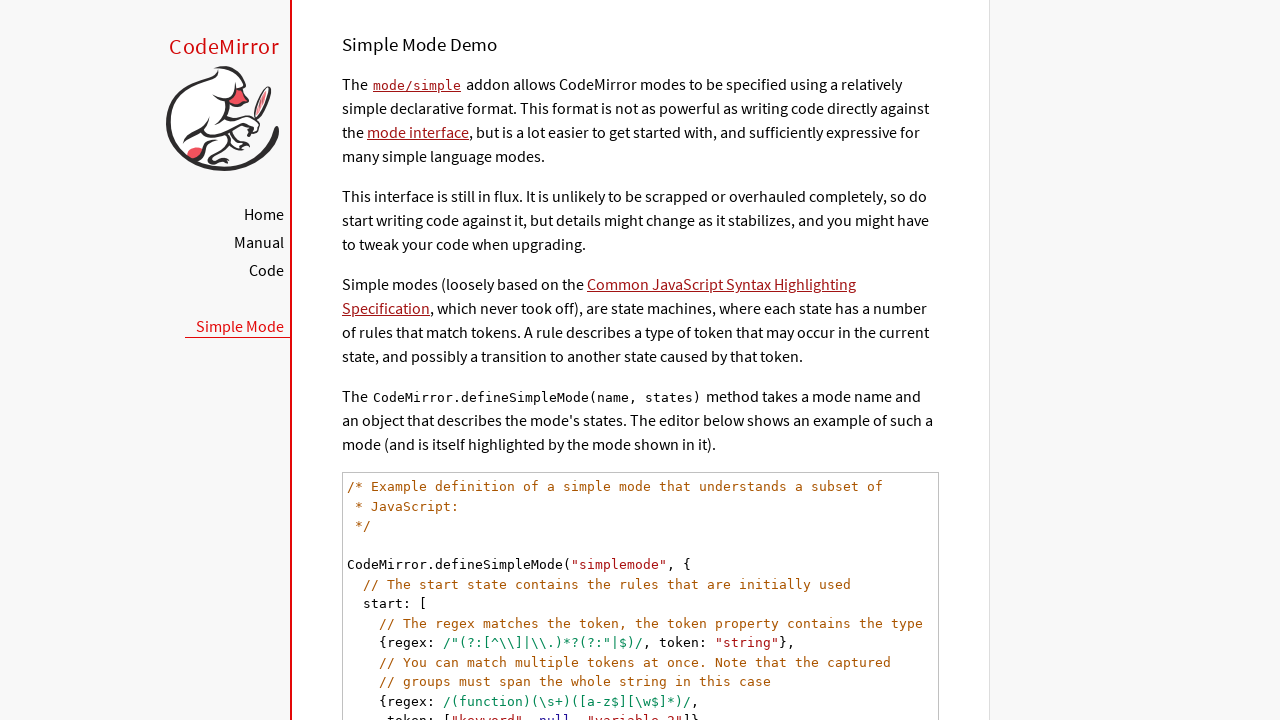

Scrolled to next code line
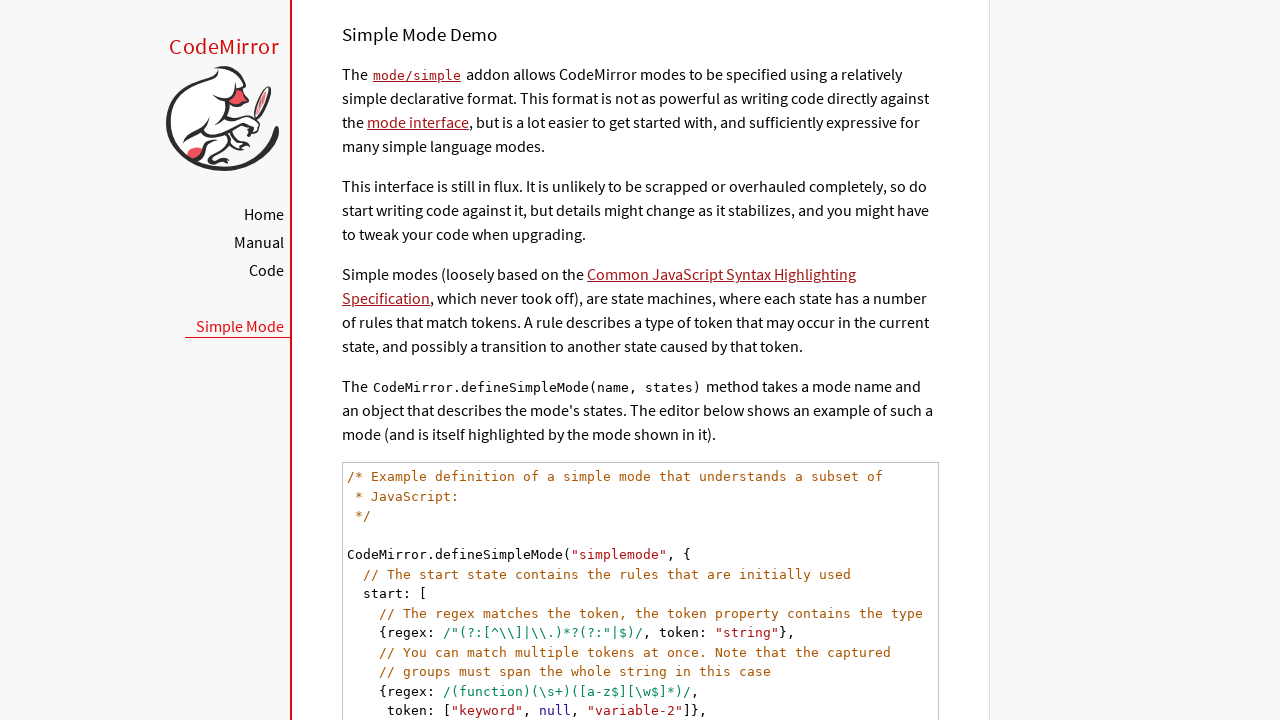

Read code line:     {regex: /(function)(\s+)([a-z$][\w$]*)/,
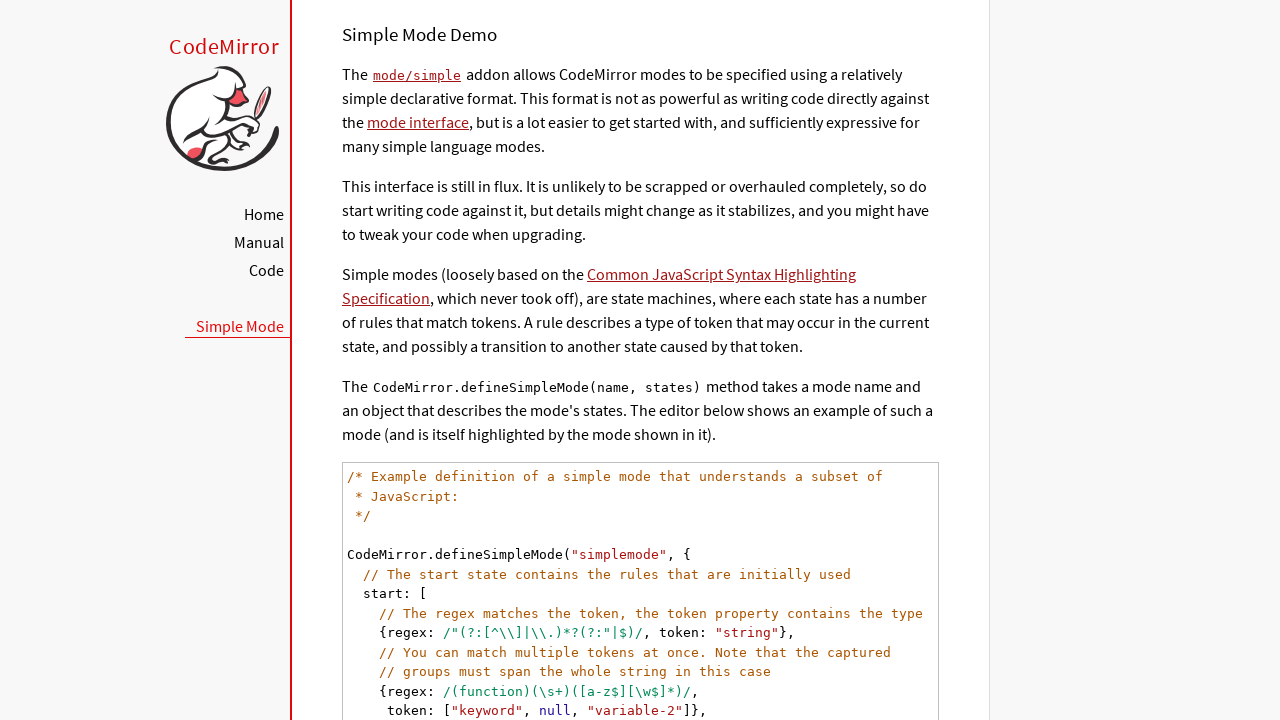

Located following sibling code lines
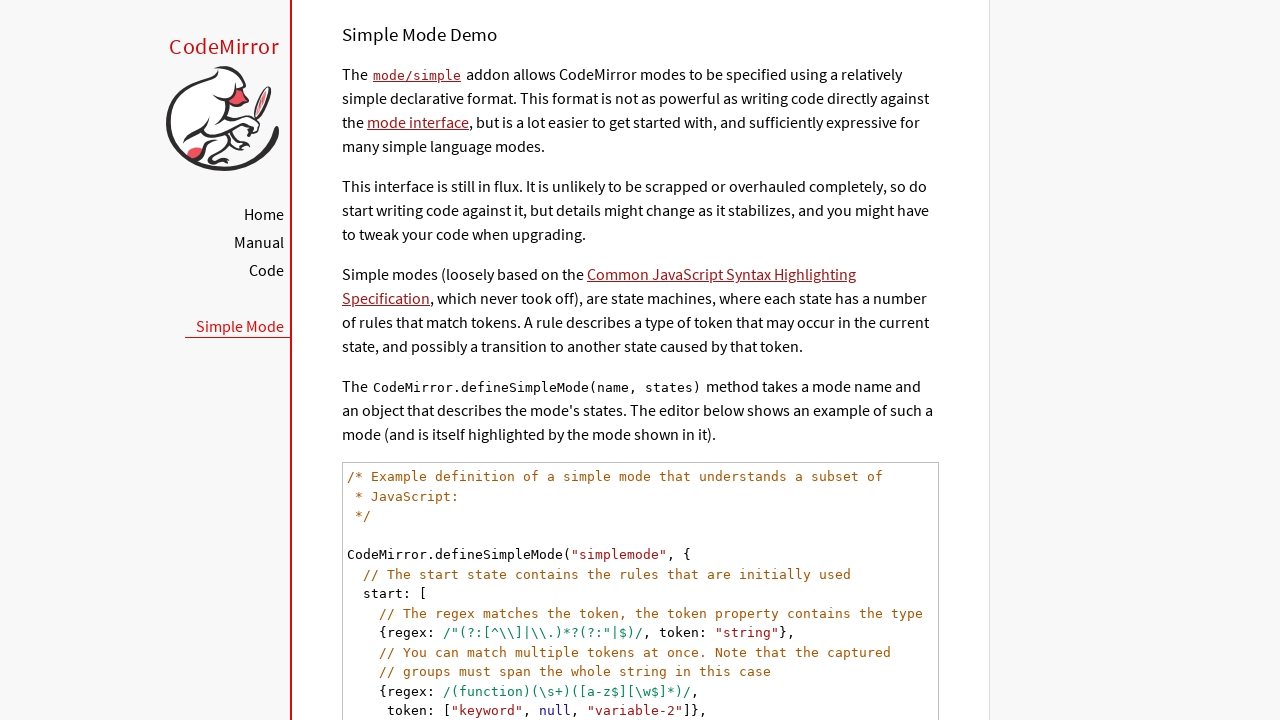

Scrolled to next code line
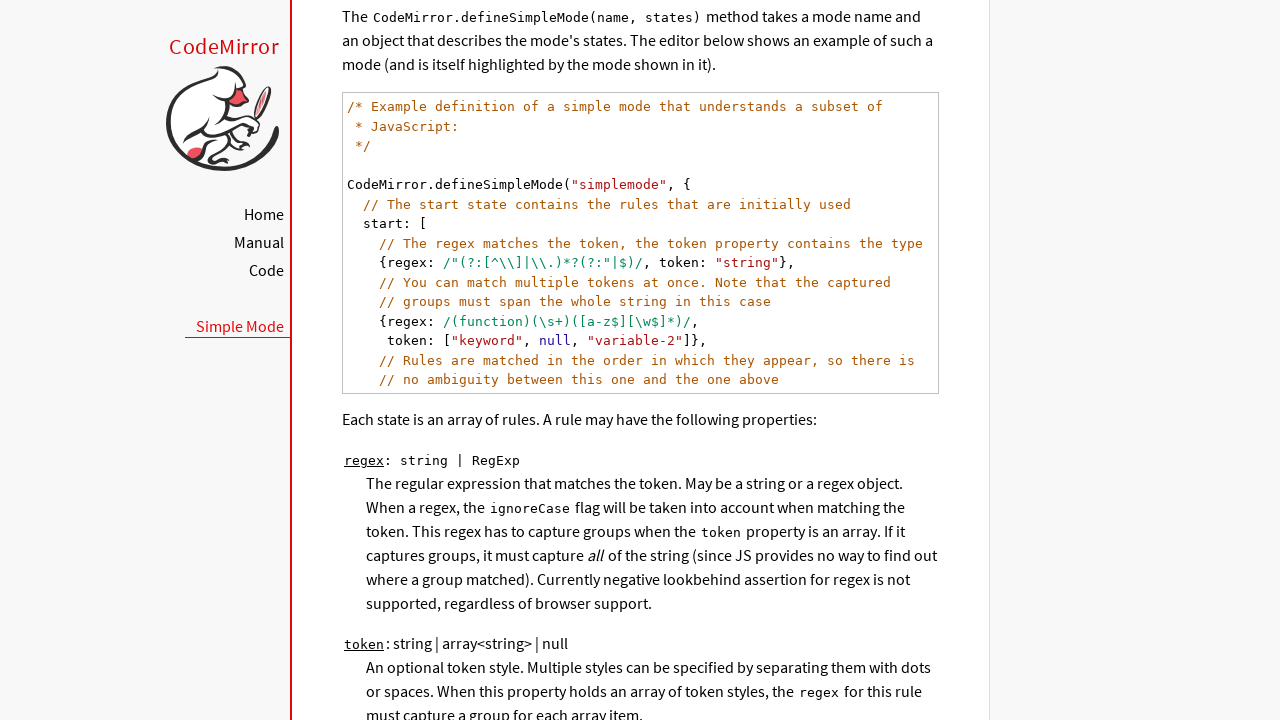

Read code line:      token: ["keyword", null, "variable-2"]},
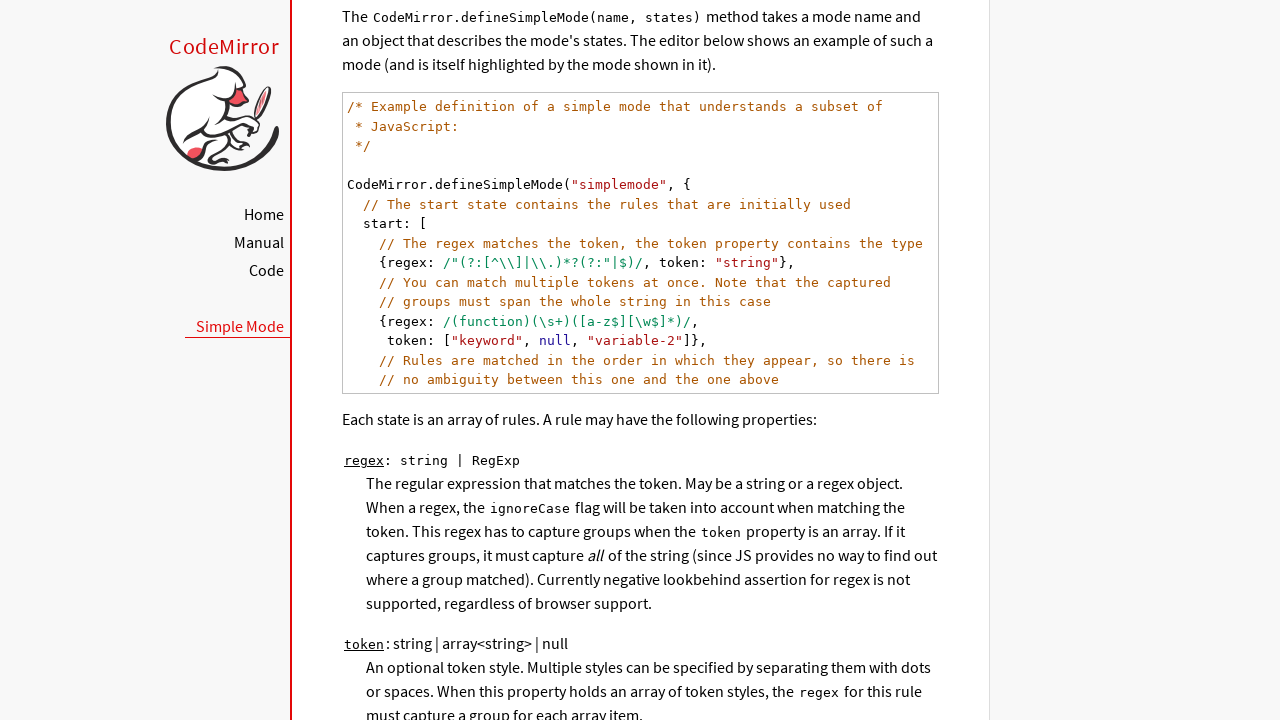

Located following sibling code lines
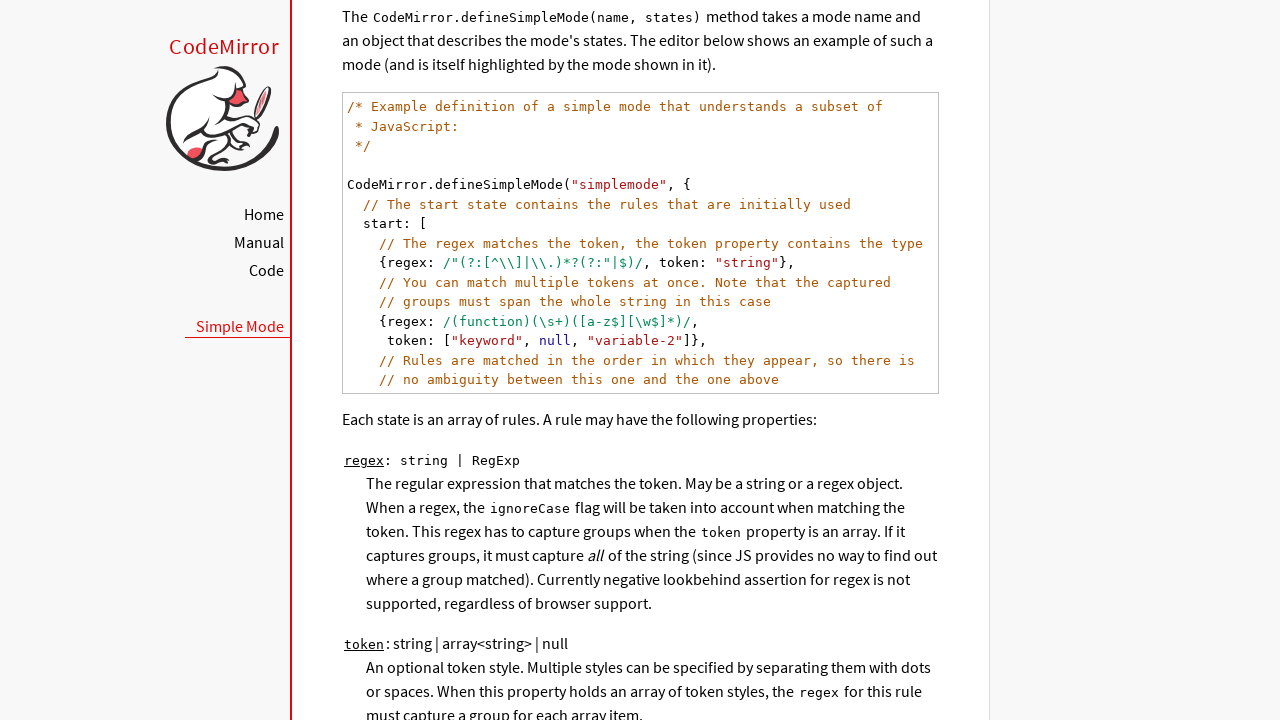

Scrolled to next code line
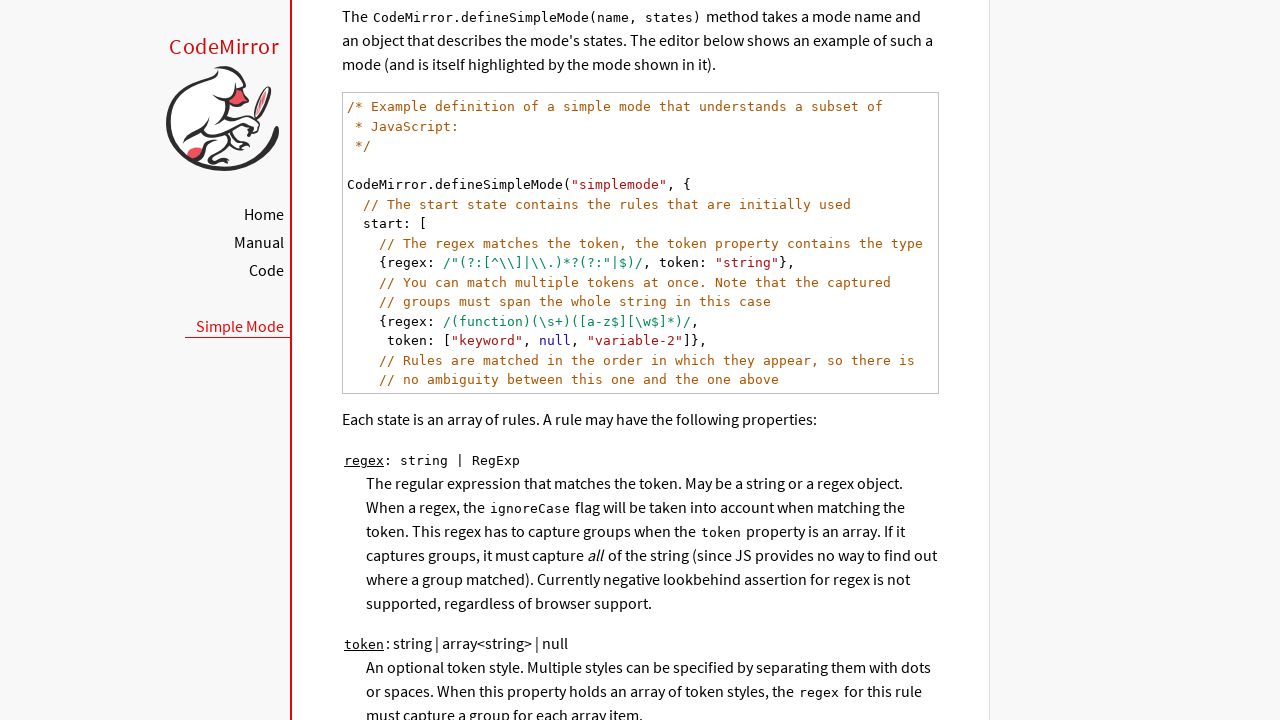

Read code line:     // Rules are matched in the order in which they appear, so there is
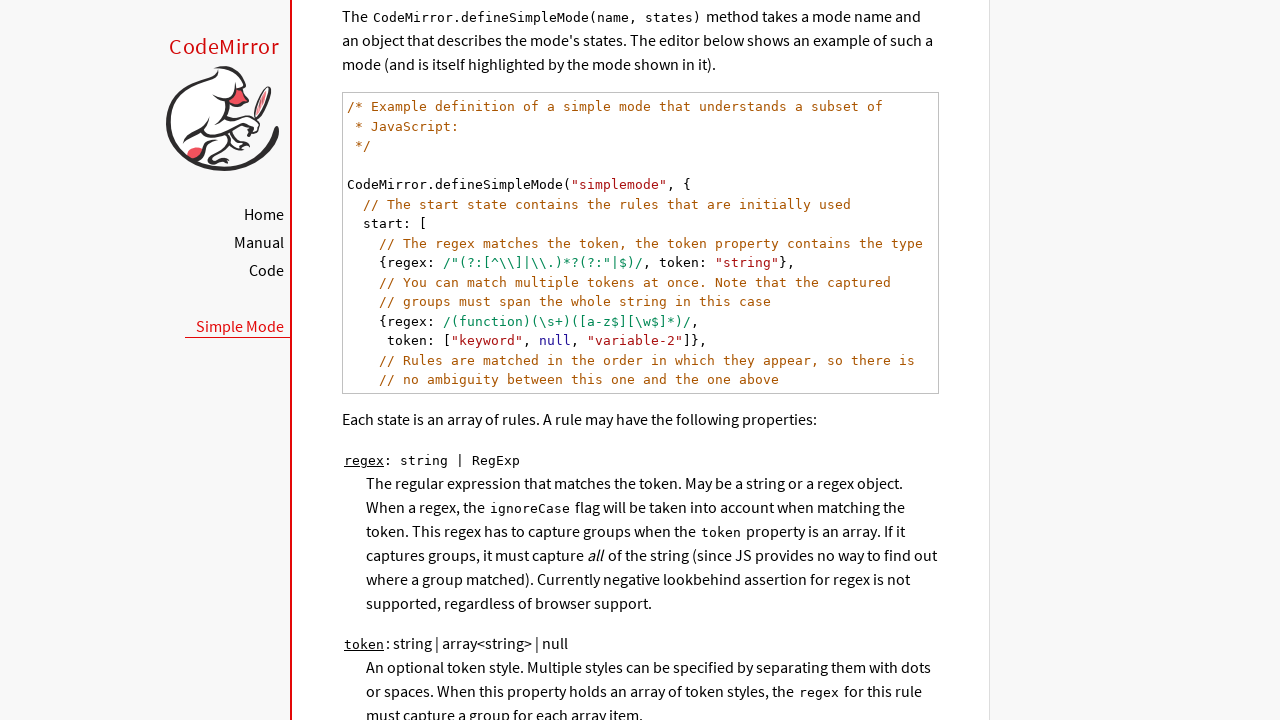

Located following sibling code lines
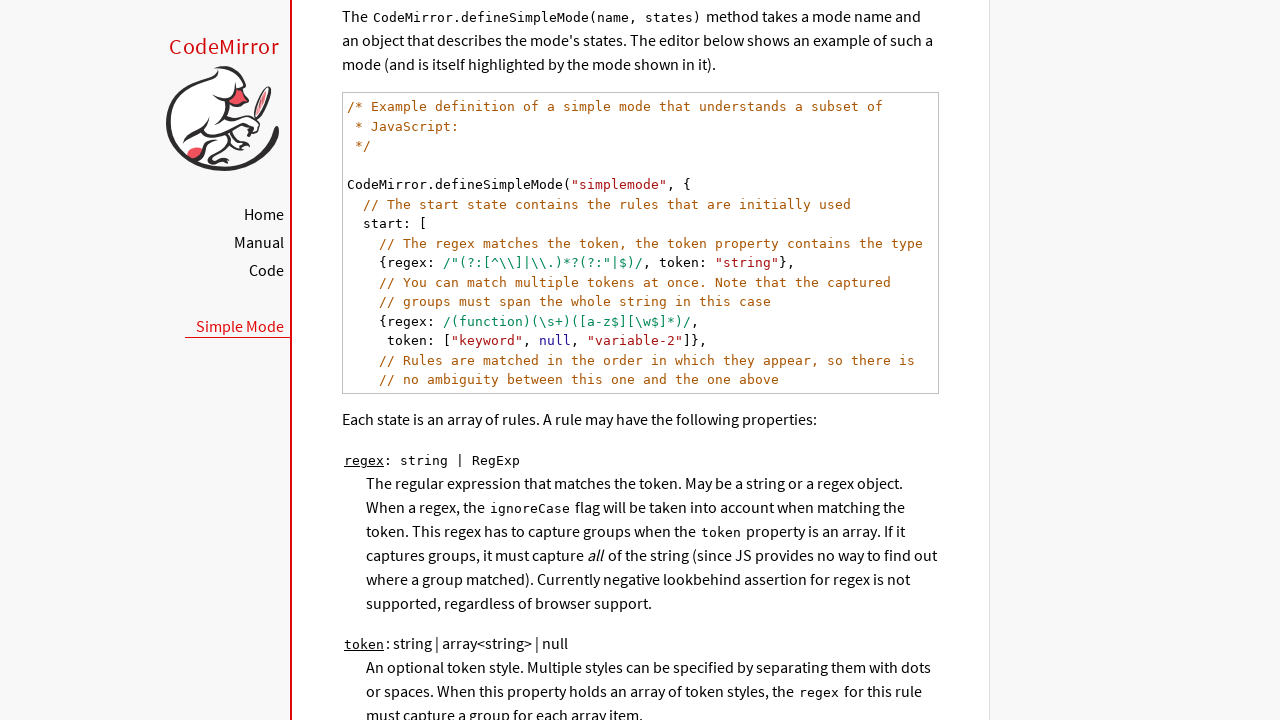

Scrolled to next code line
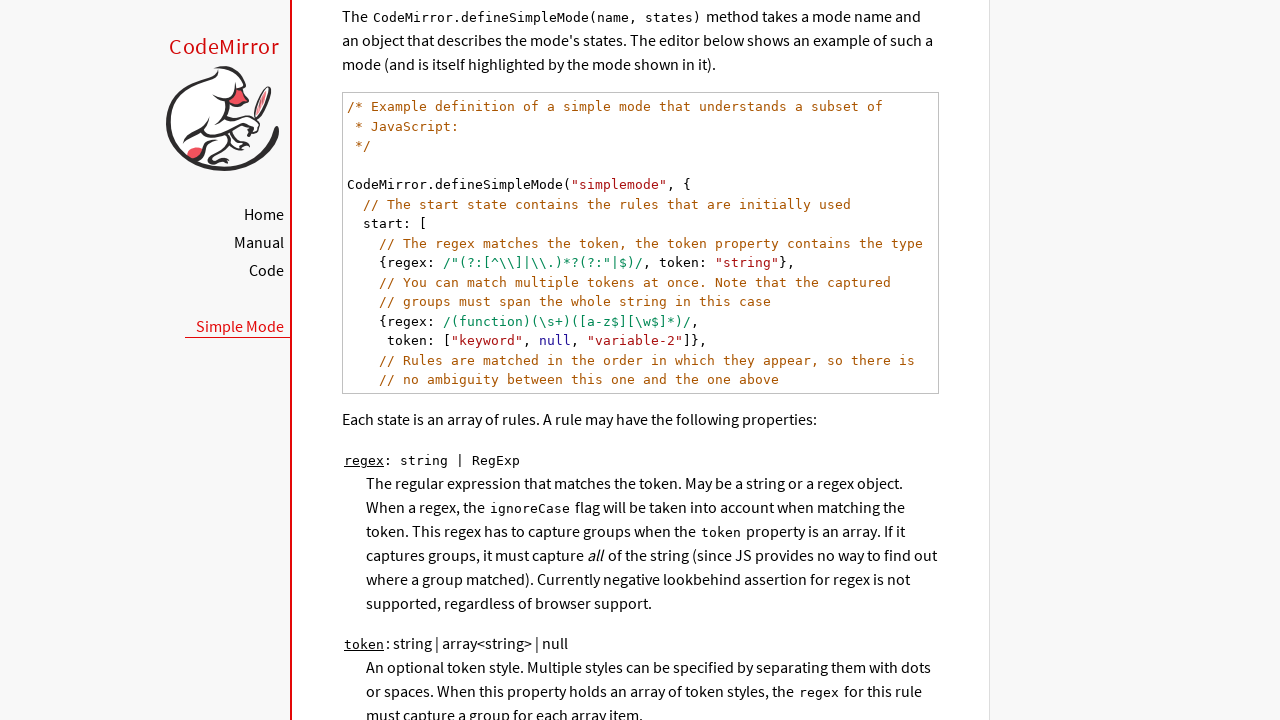

Read code line:     // no ambiguity between this one and the one above
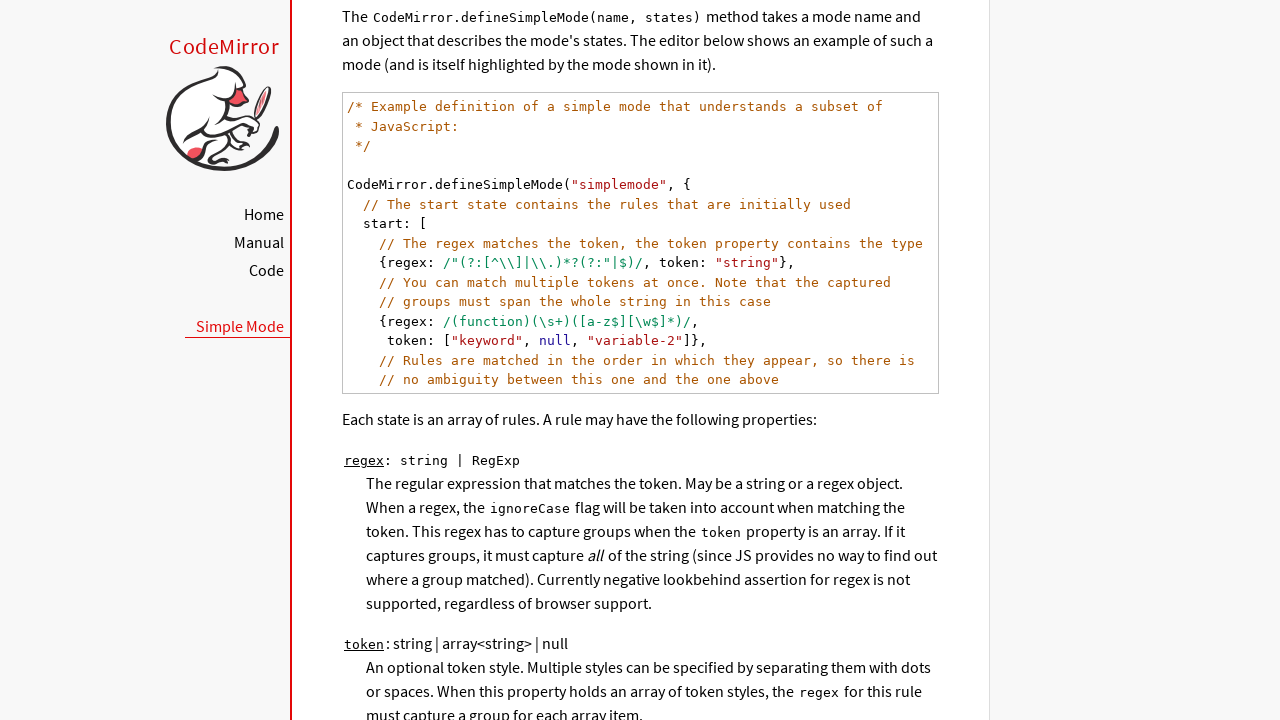

Located following sibling code lines
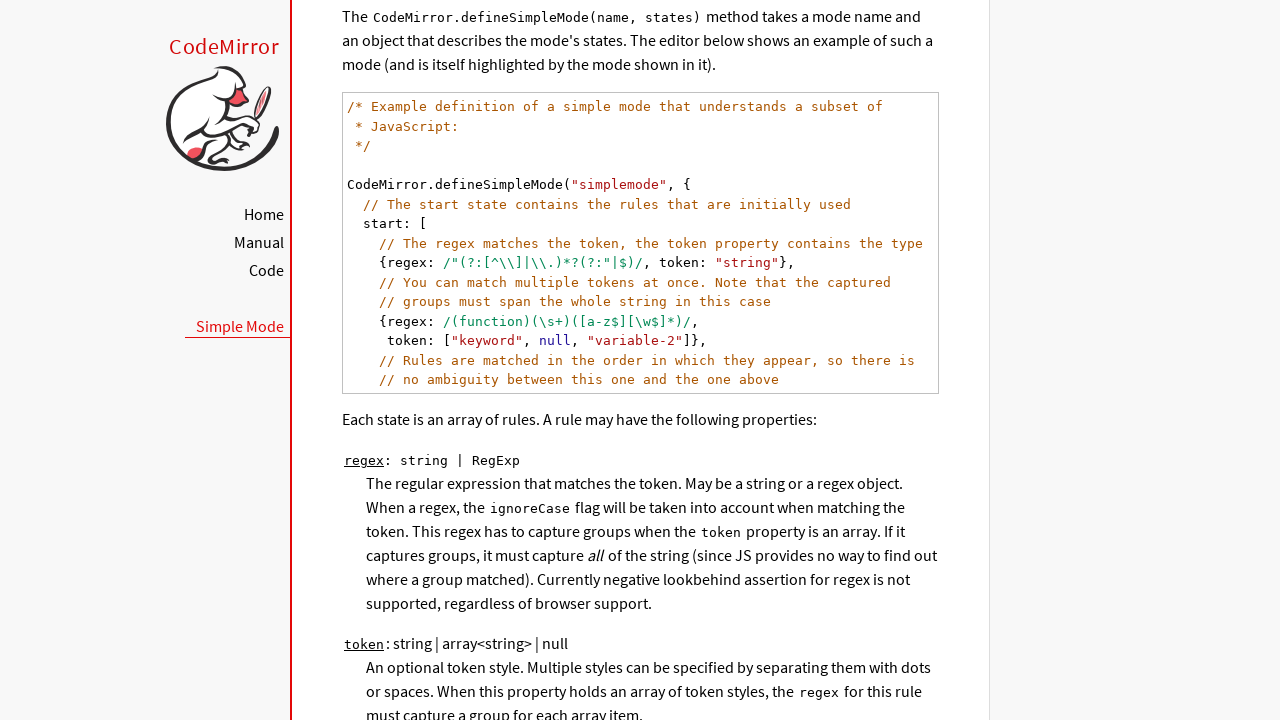

Scrolled to next code line
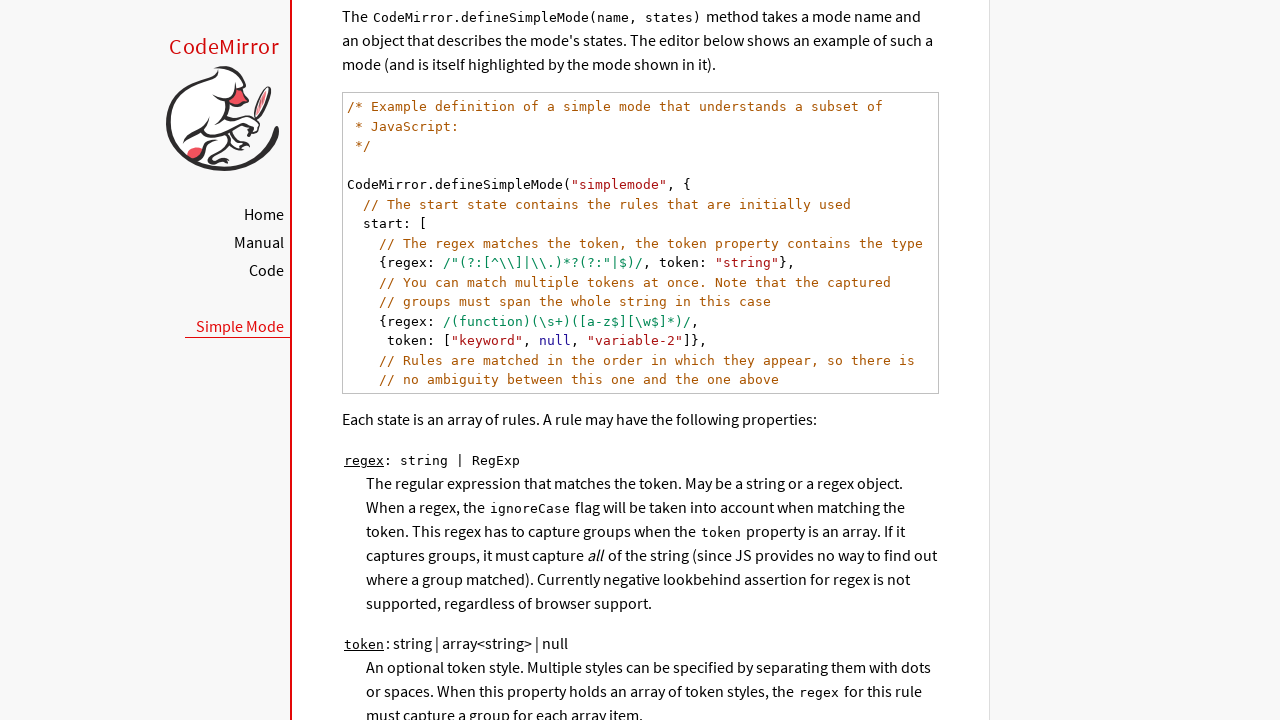

Read code line:     {regex: /(?:function|var|return|if|for|while|else|do|this)\b/,
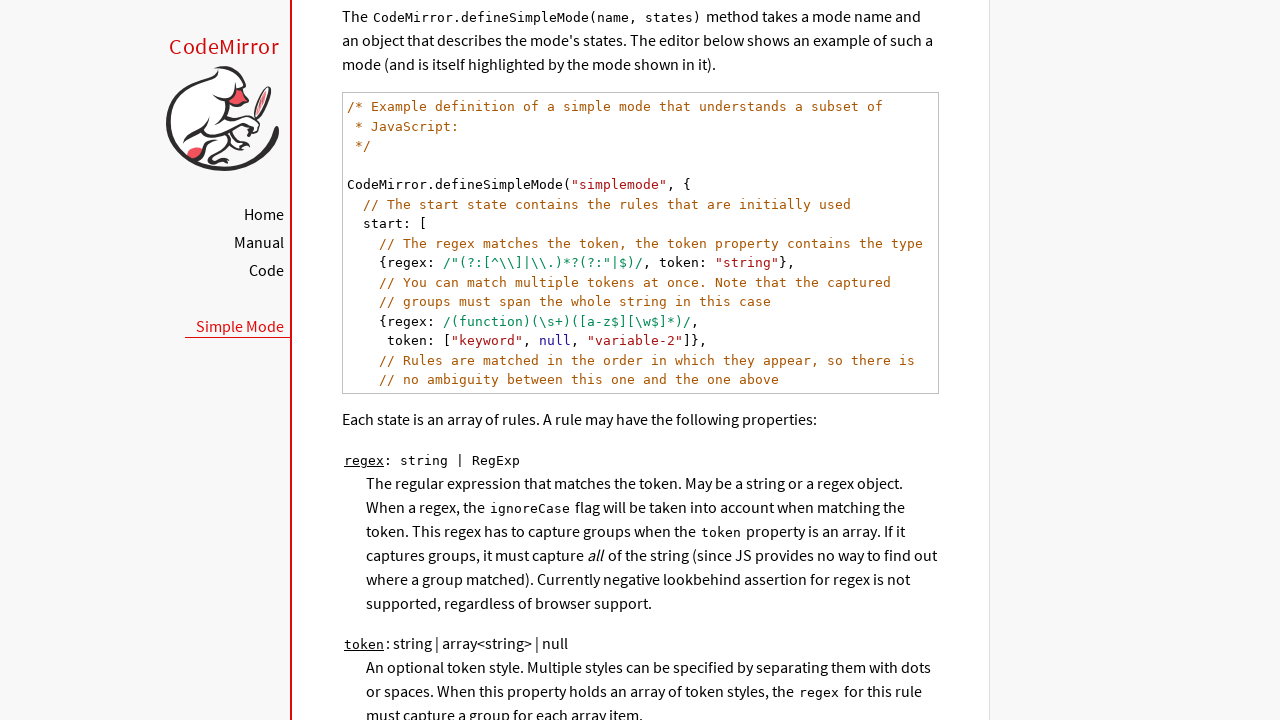

Located following sibling code lines
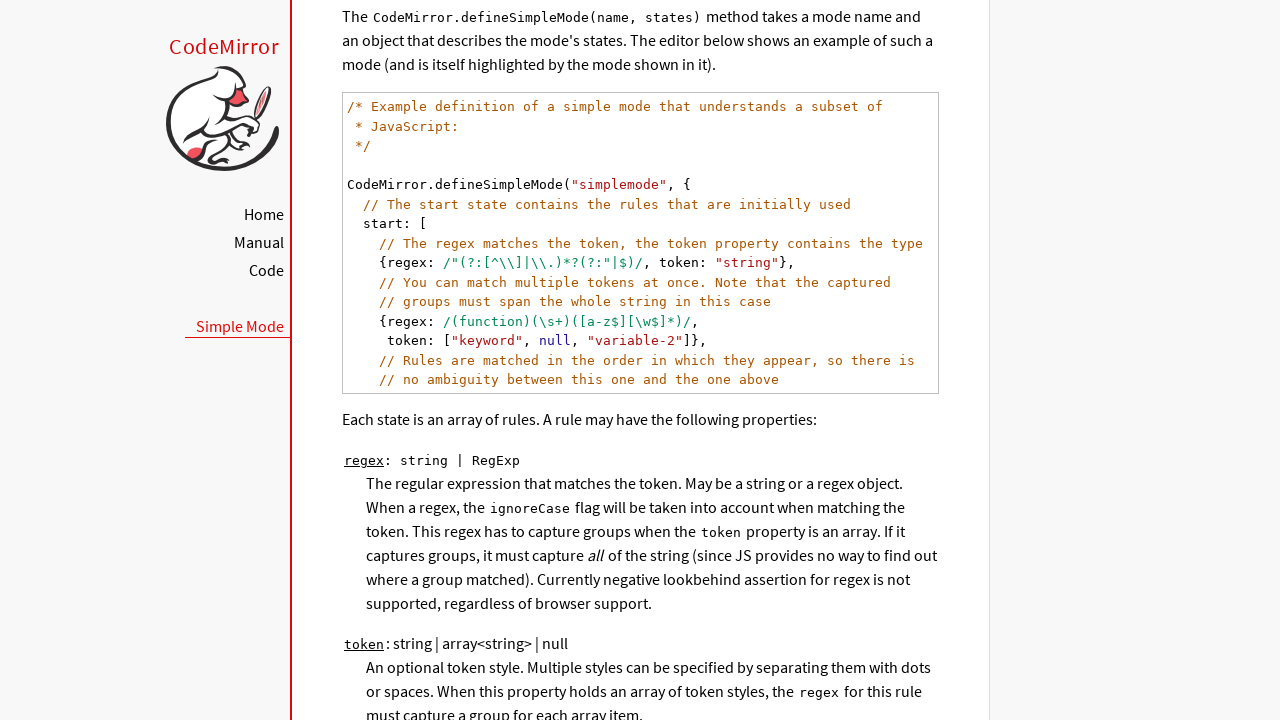

Scrolled to next code line
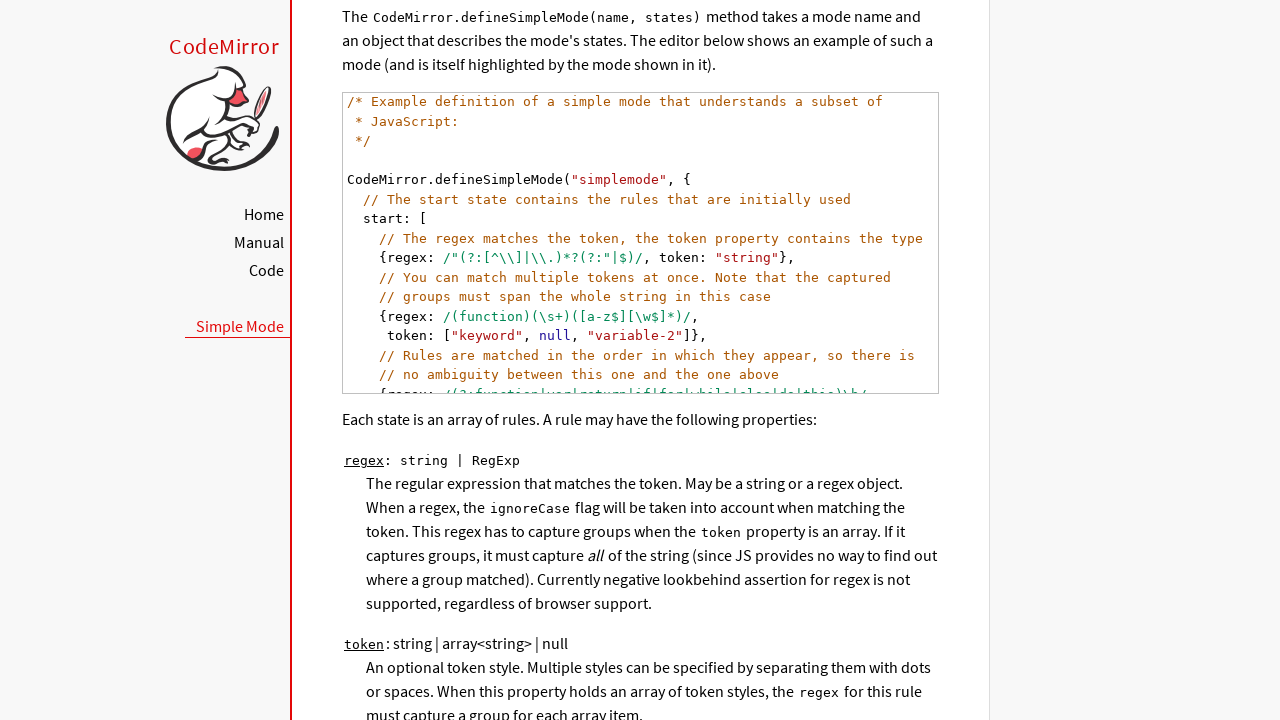

Read code line:      token: "keyword"},
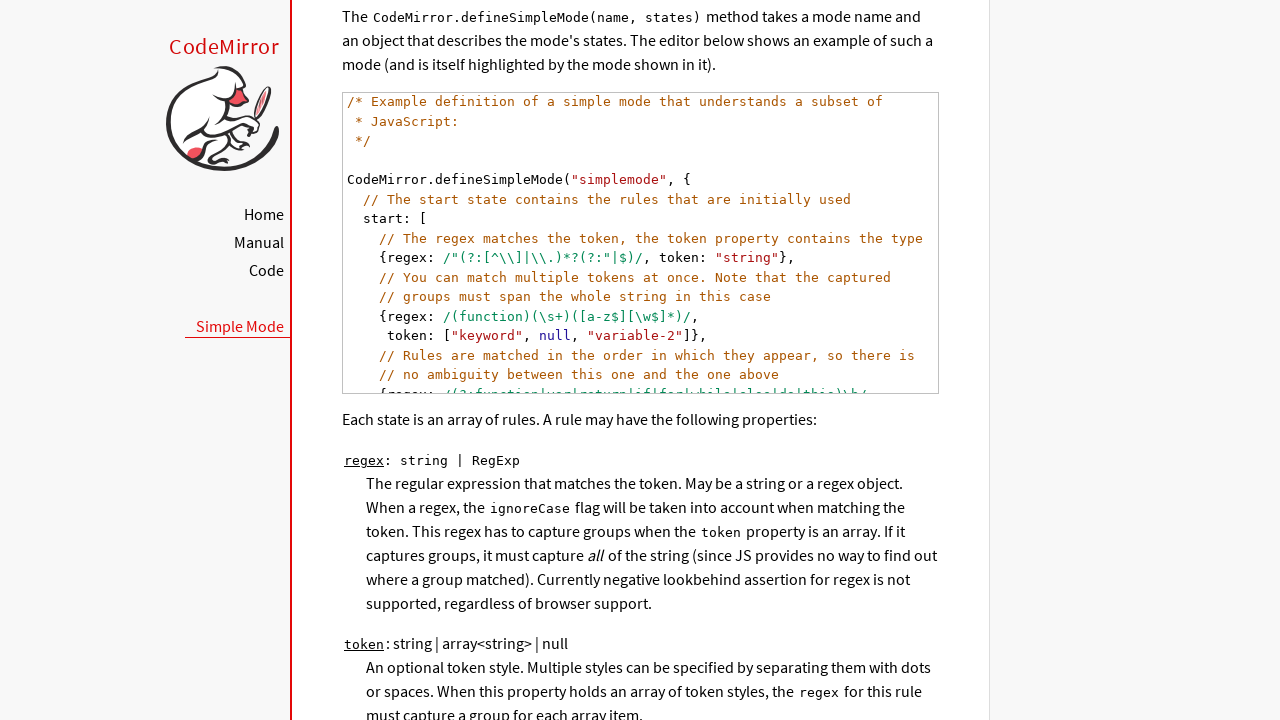

Located following sibling code lines
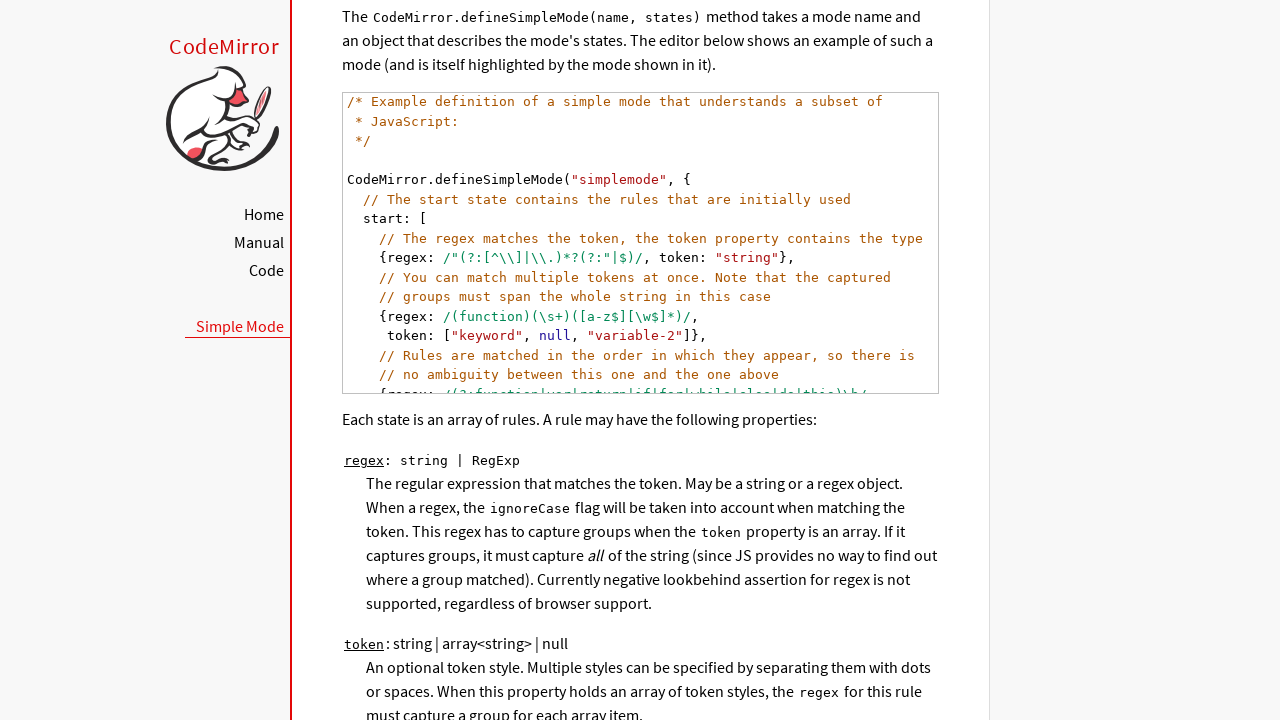

Scrolled to next code line
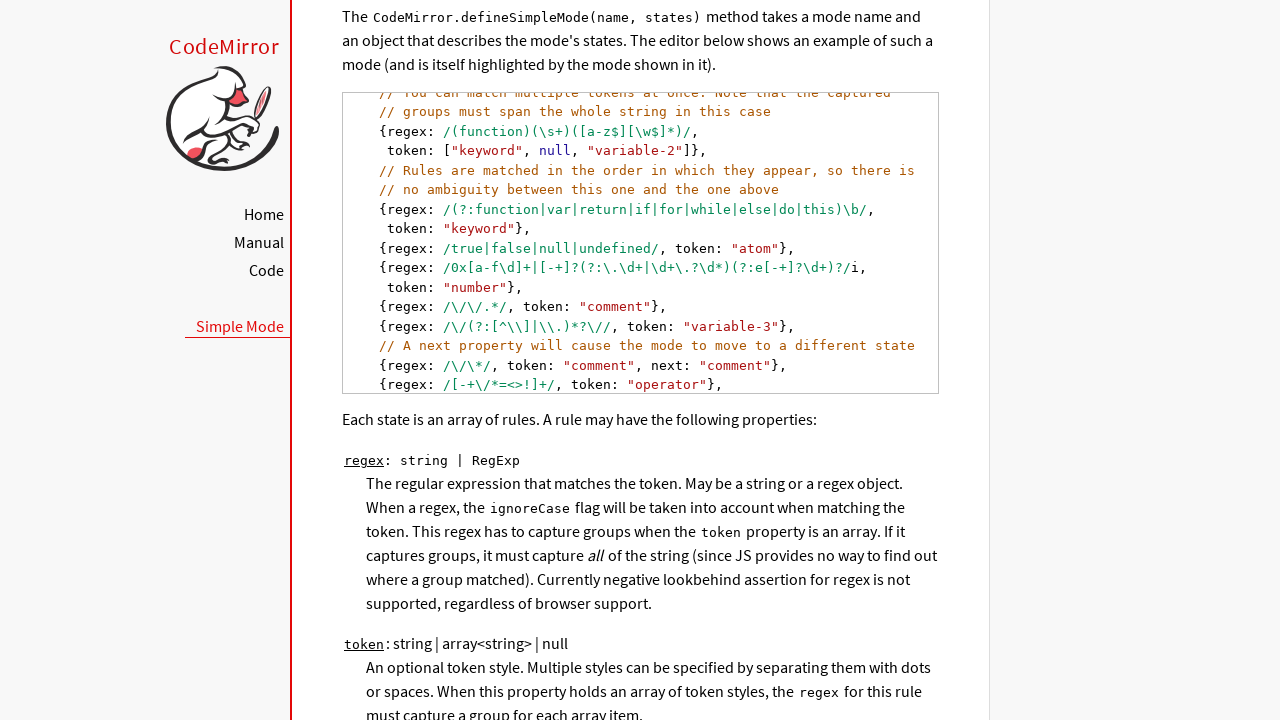

Read code line:     {regex: /true|false|null|undefined/, token: "atom"},
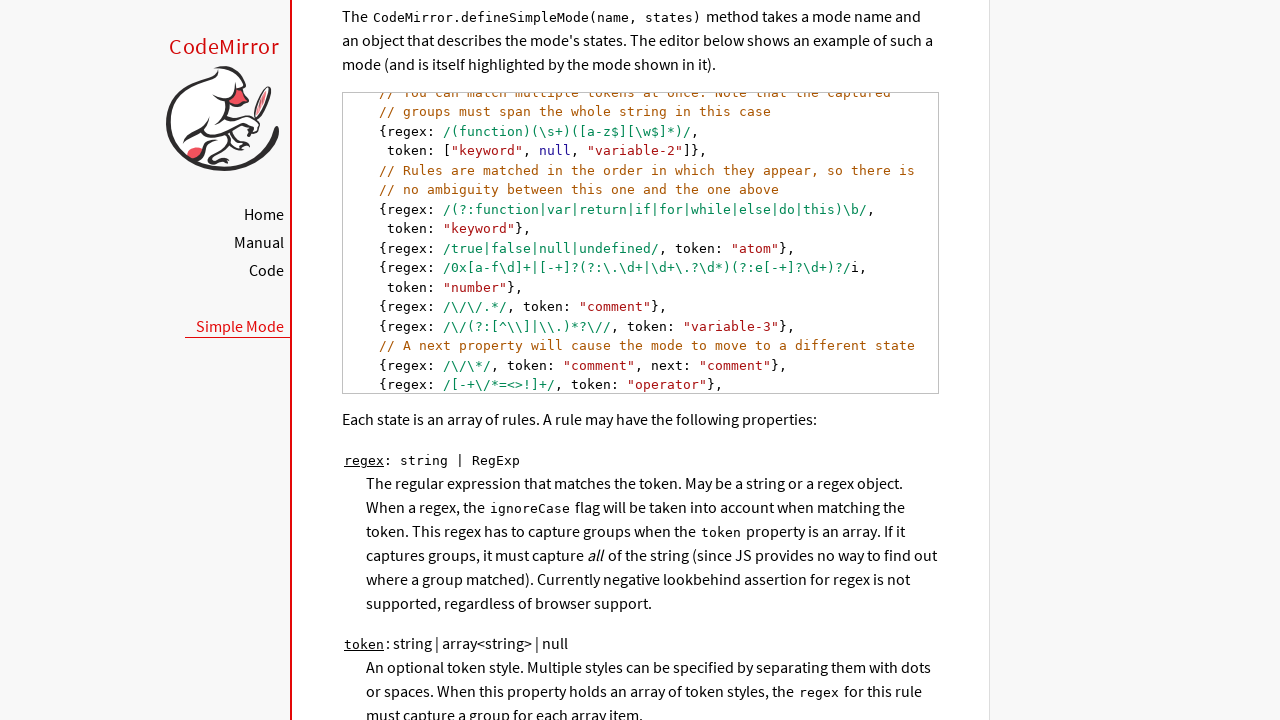

Located following sibling code lines
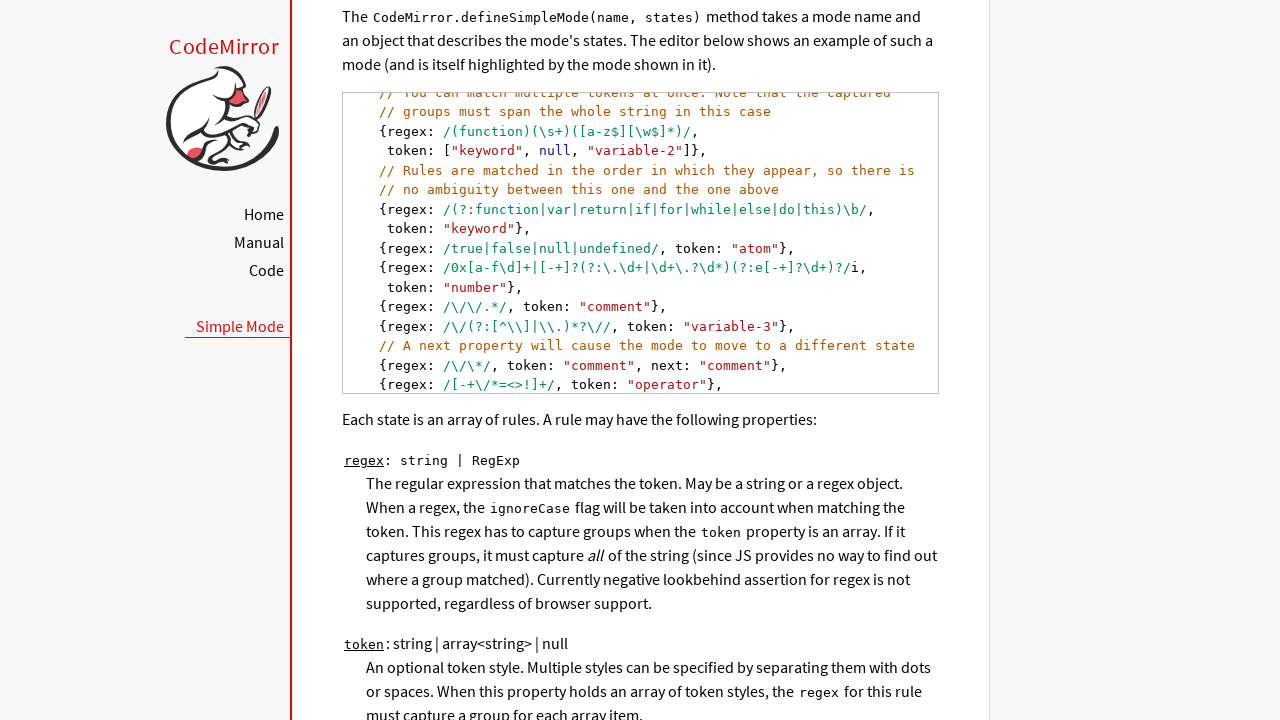

Scrolled to next code line
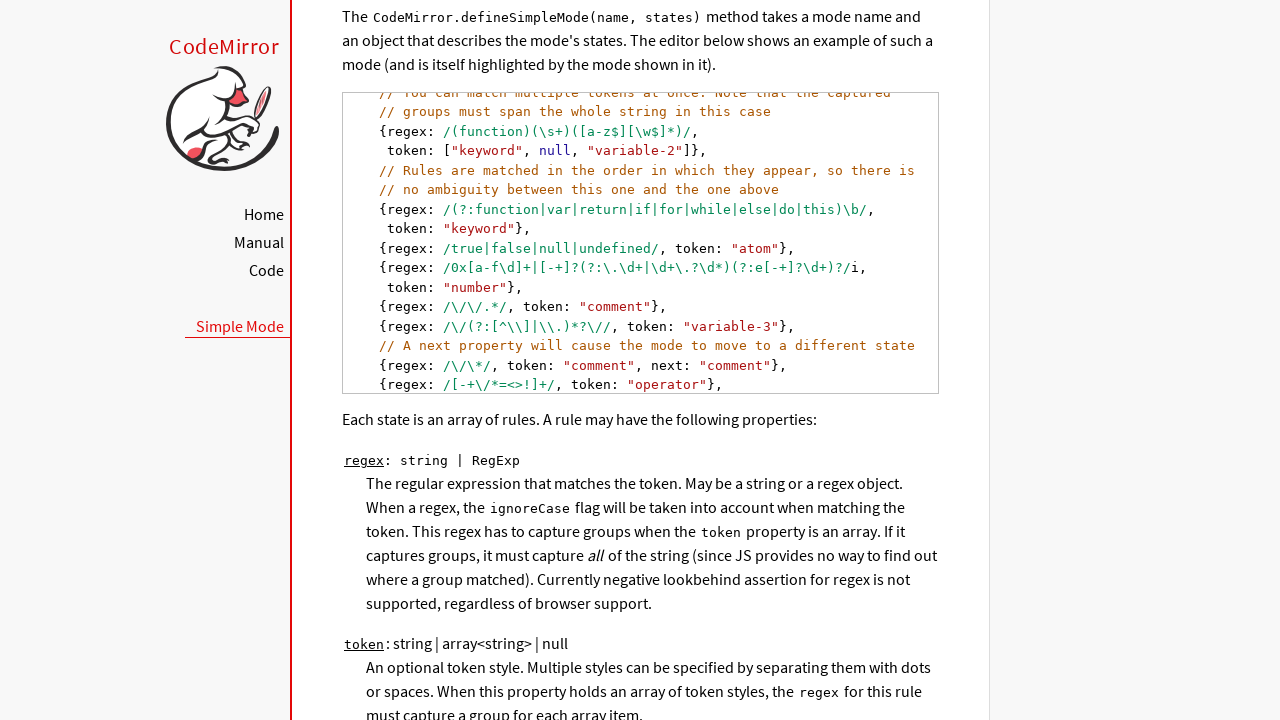

Read code line:     {regex: /0x[a-f\d]+|[-+]?(?:\.\d+|\d+\.?\d*)(?:e[-+]?\d+)?/i,
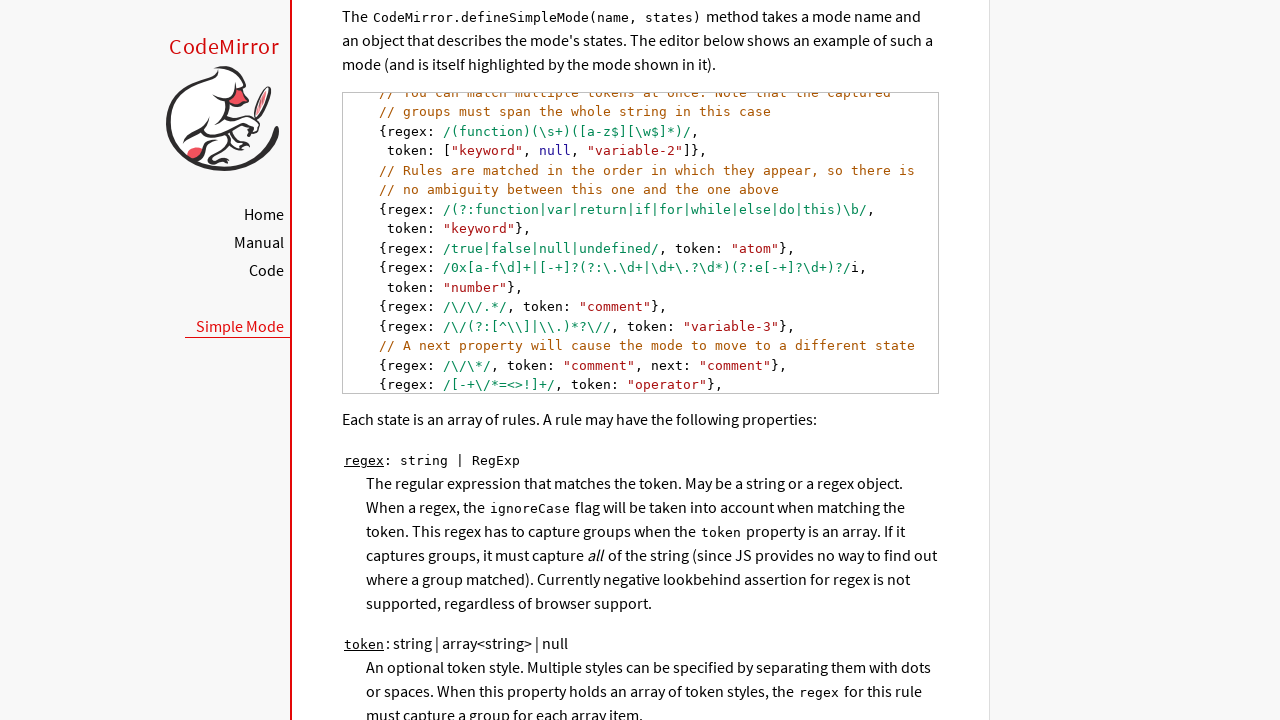

Located following sibling code lines
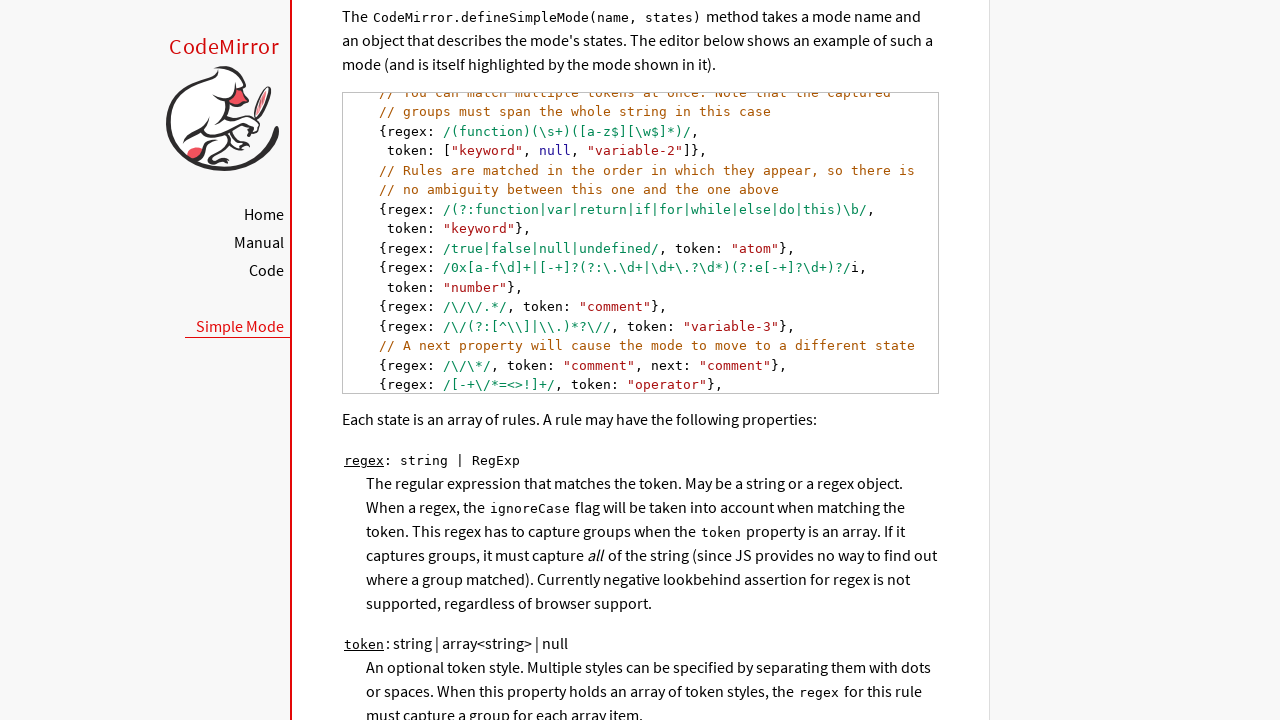

Scrolled to next code line
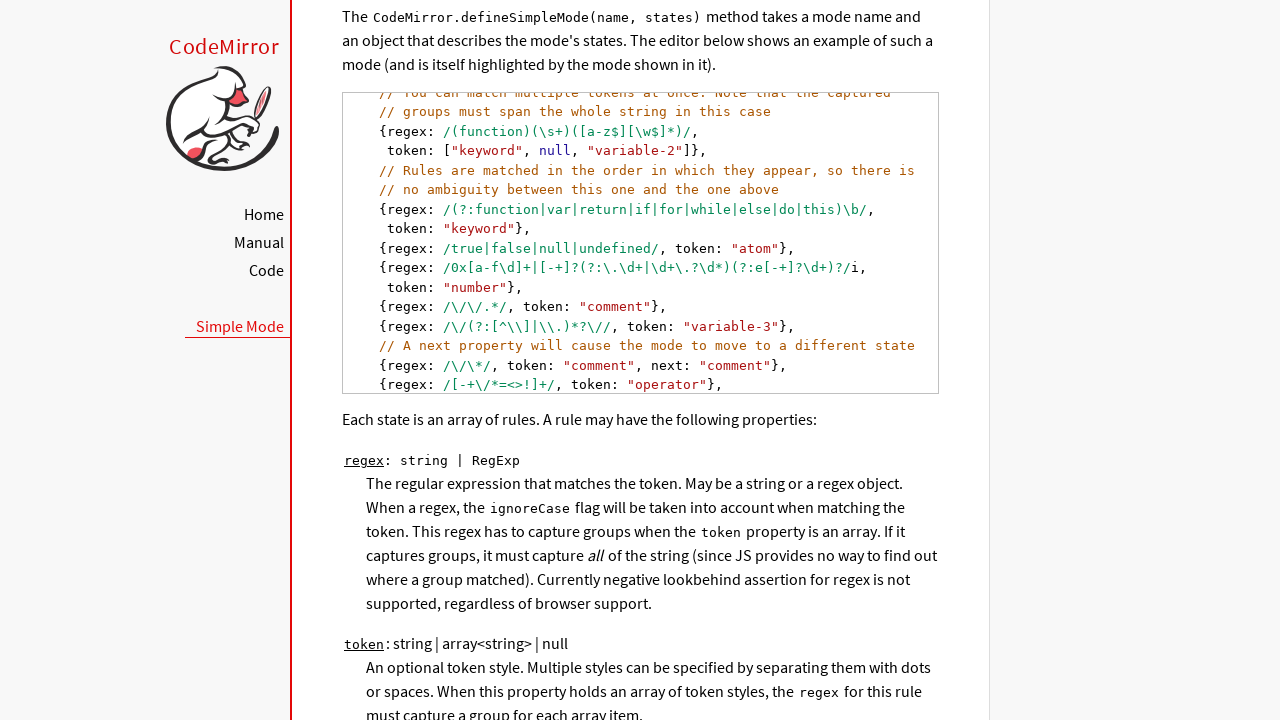

Read code line:      token: "number"},
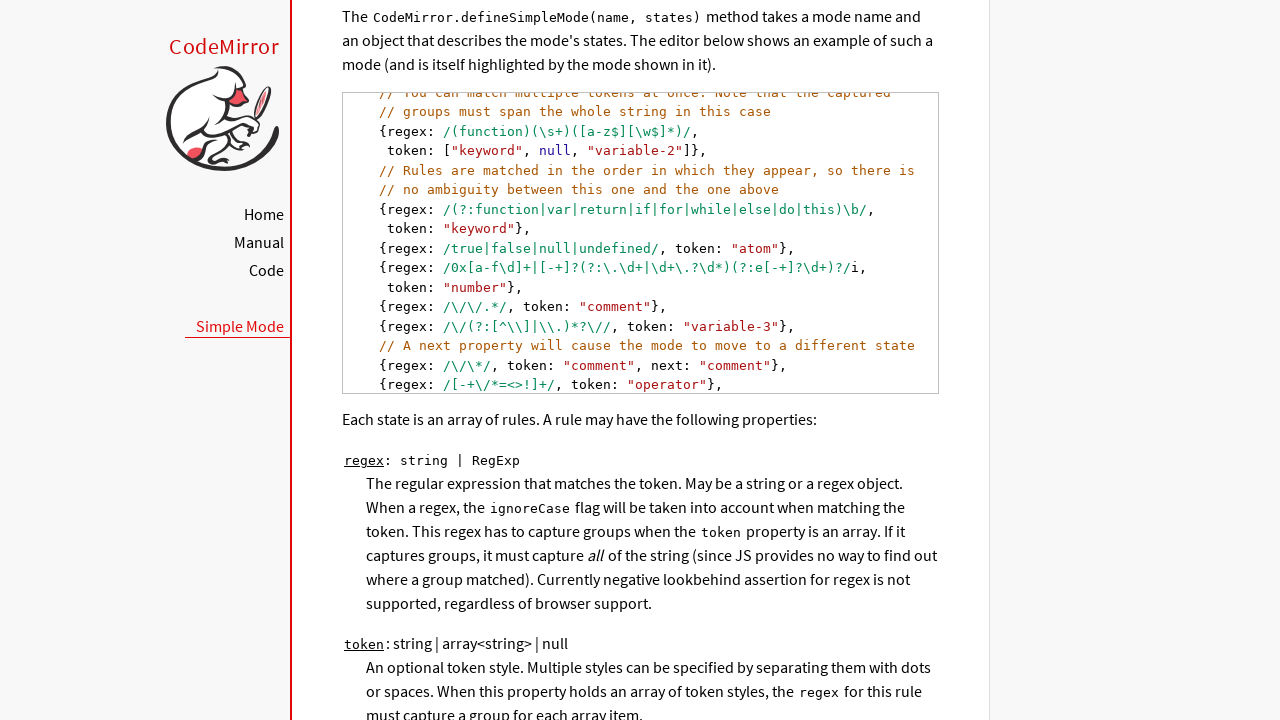

Located following sibling code lines
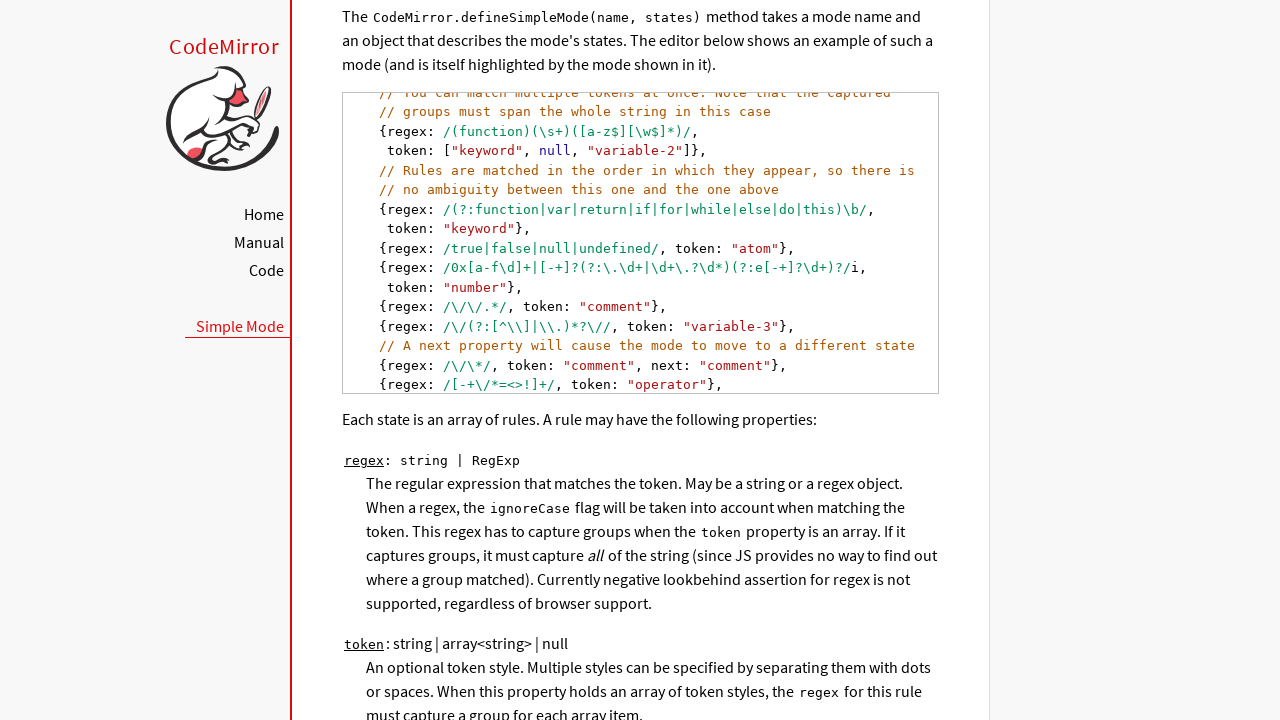

Scrolled to next code line
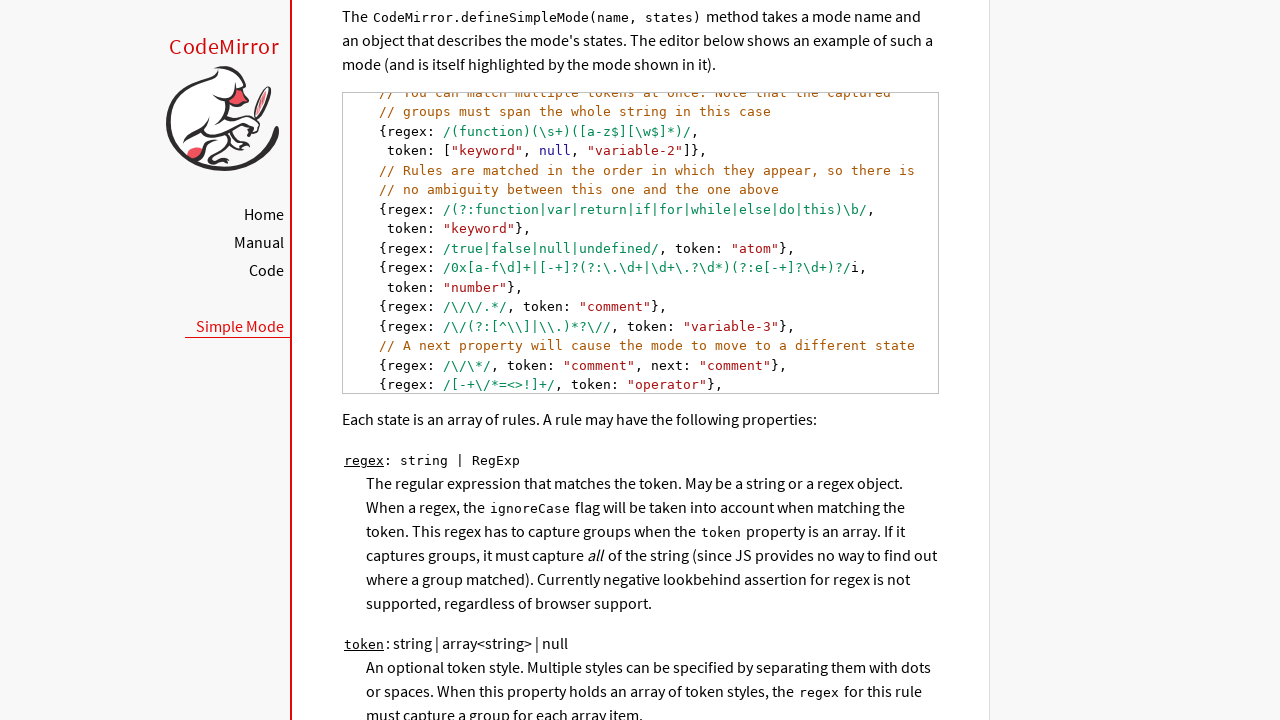

Read code line:     {regex: /\/\/.*/, token: "comment"},
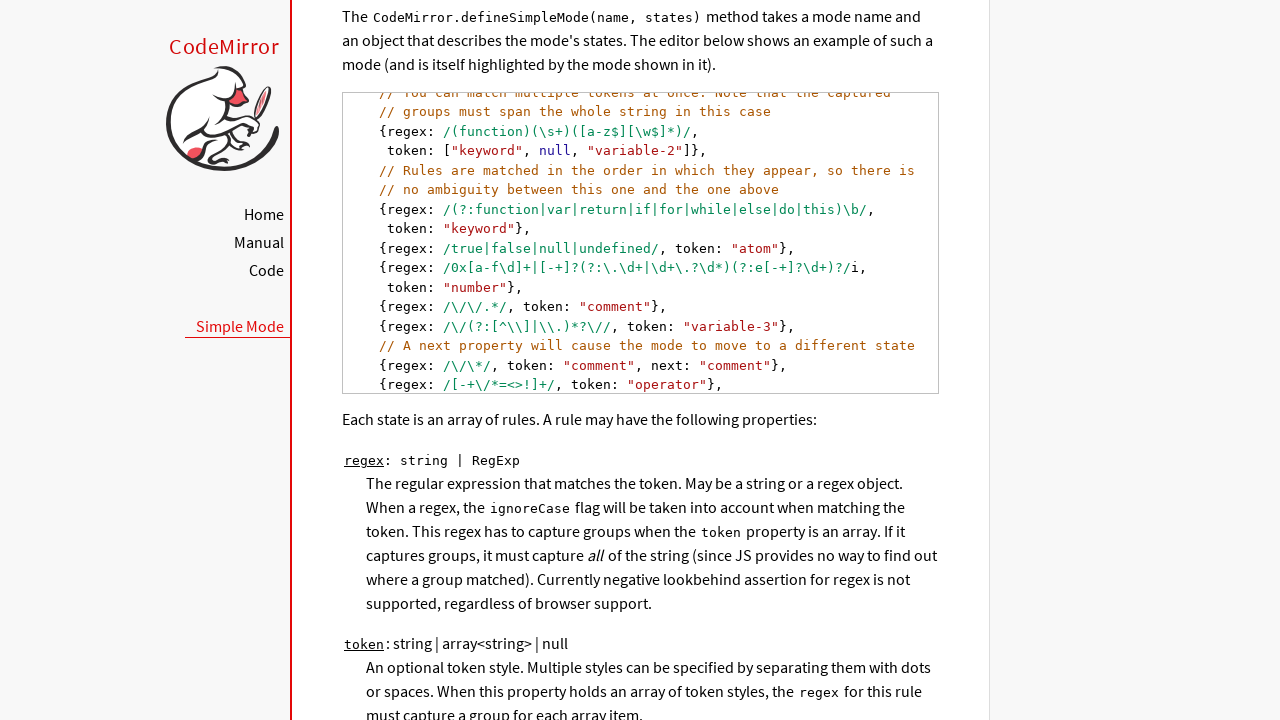

Located following sibling code lines
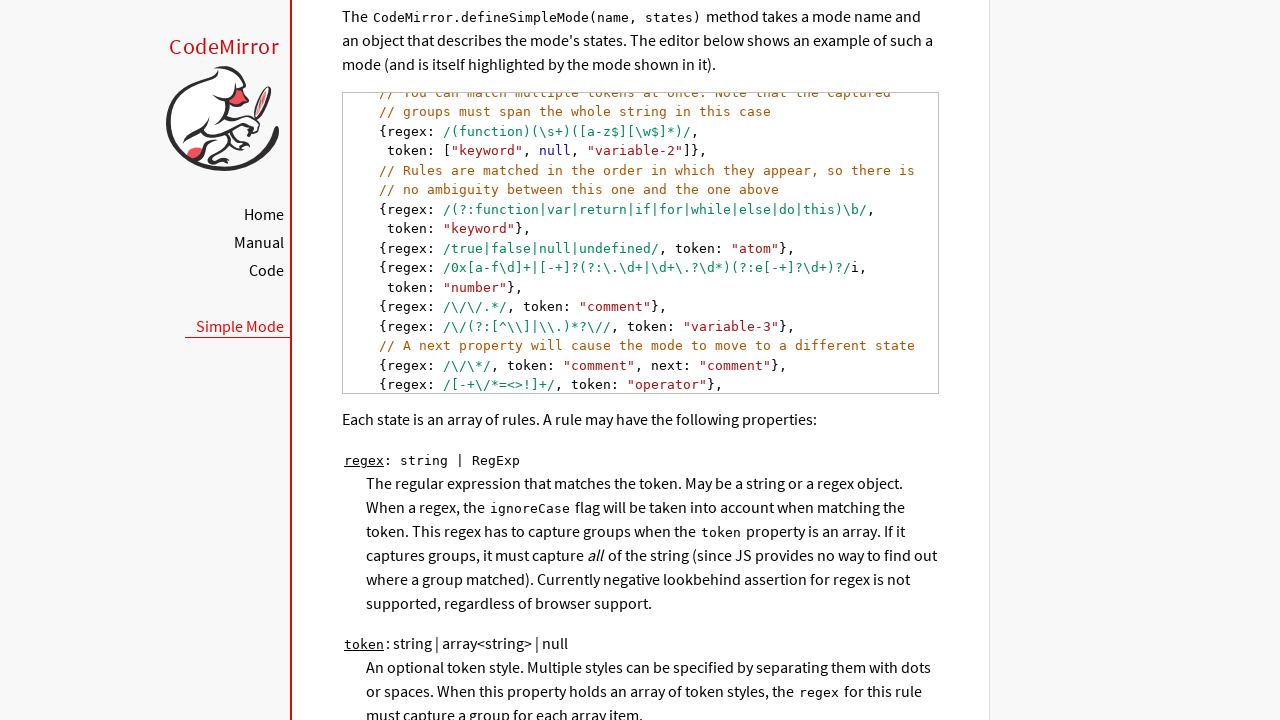

Scrolled to next code line
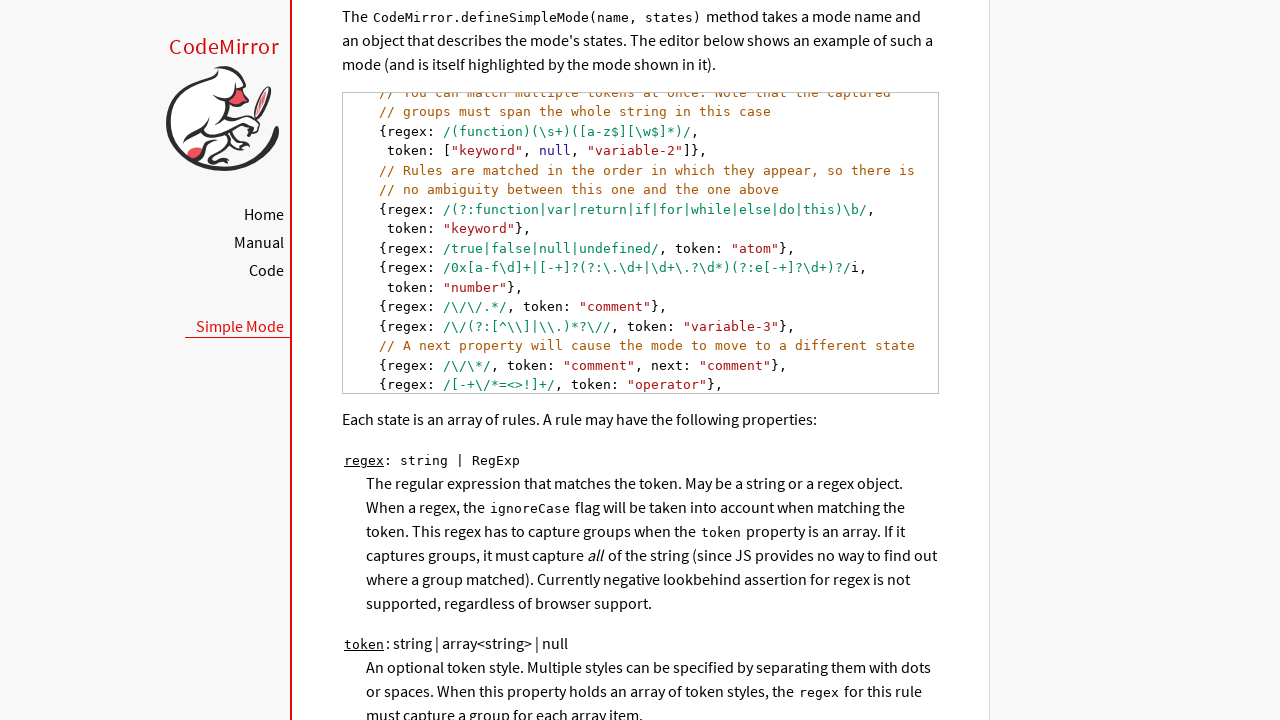

Read code line:     {regex: /\/(?:[^\\]|\\.)*?\//, token: "variable-3"},
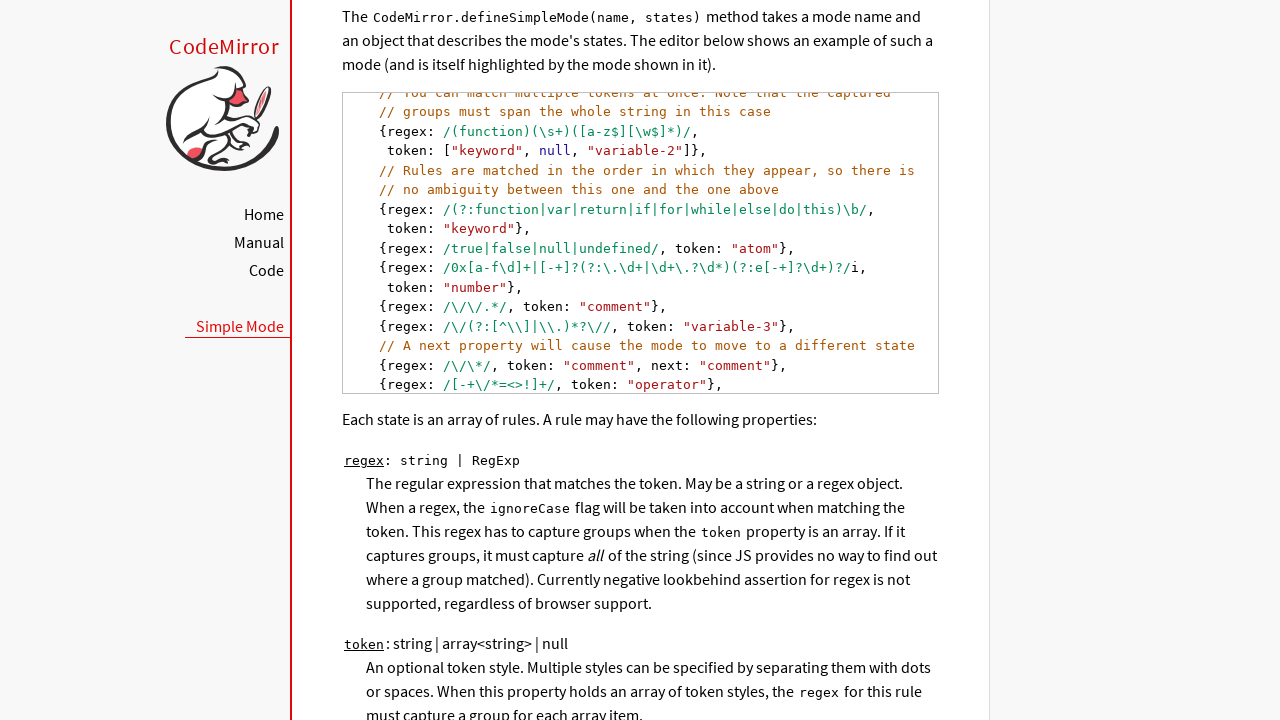

Located following sibling code lines
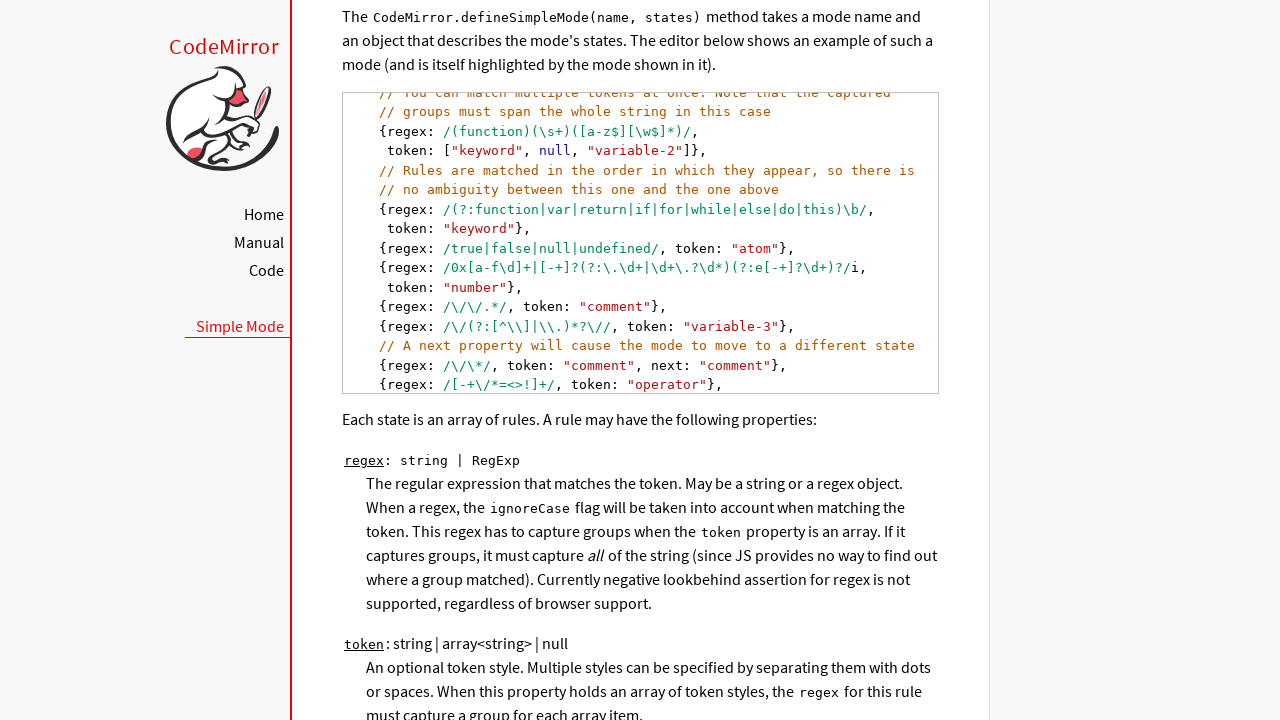

Scrolled to next code line
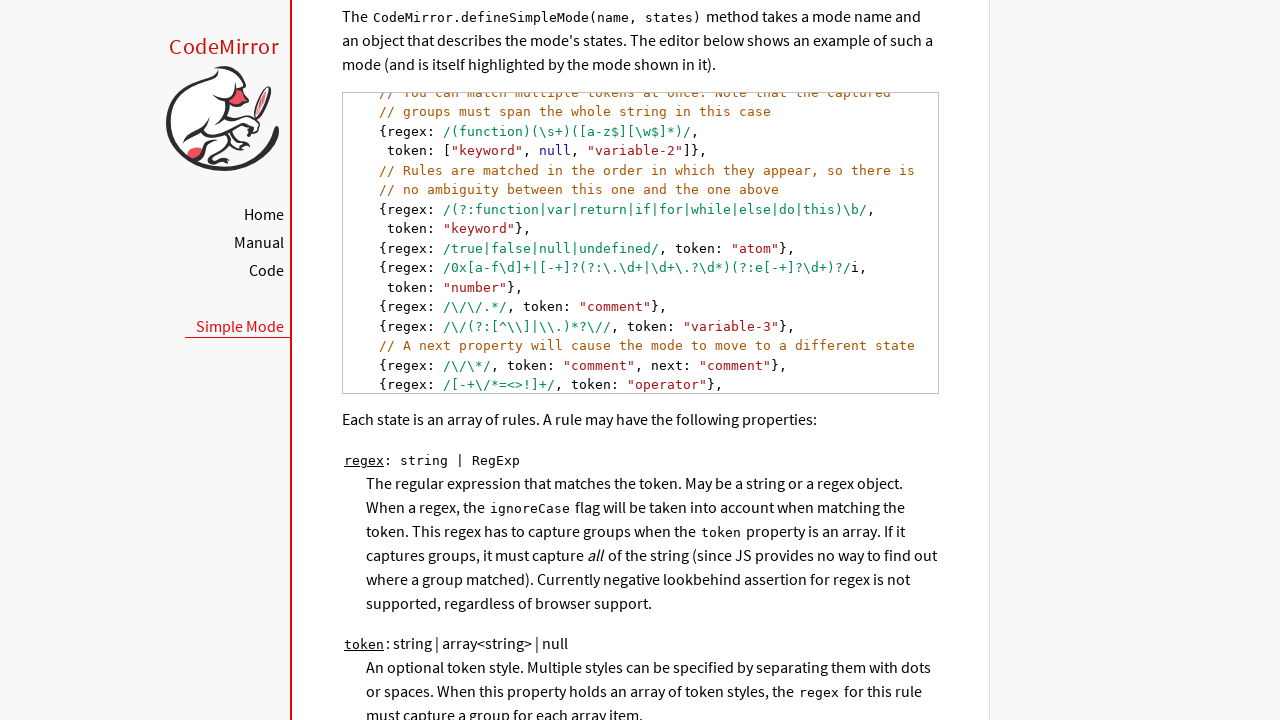

Read code line:     // A next property will cause the mode to move to a different state
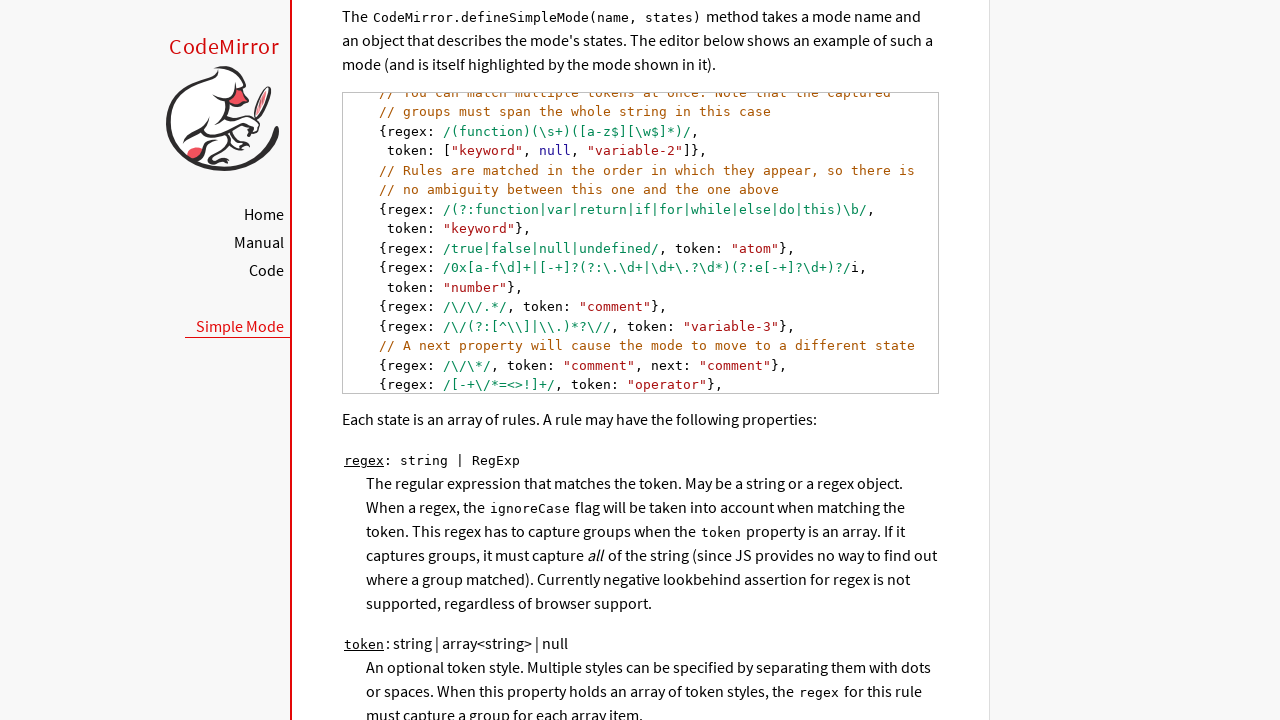

Located following sibling code lines
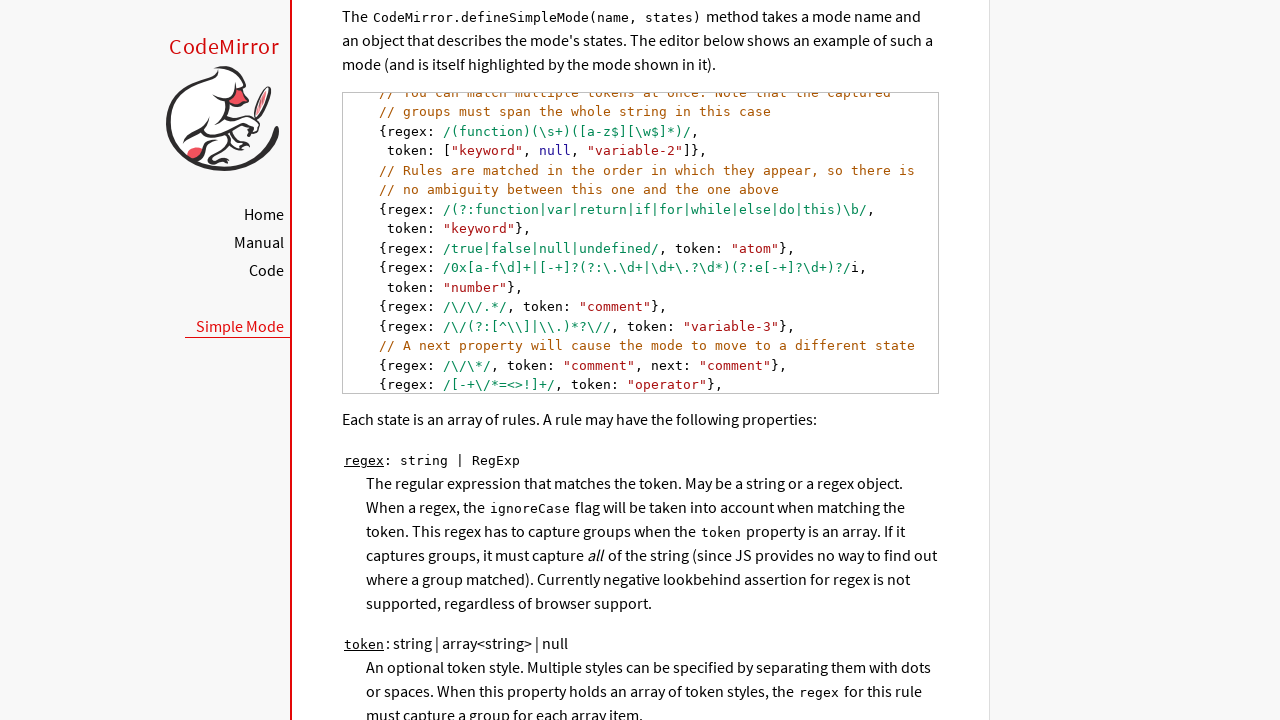

Scrolled to next code line
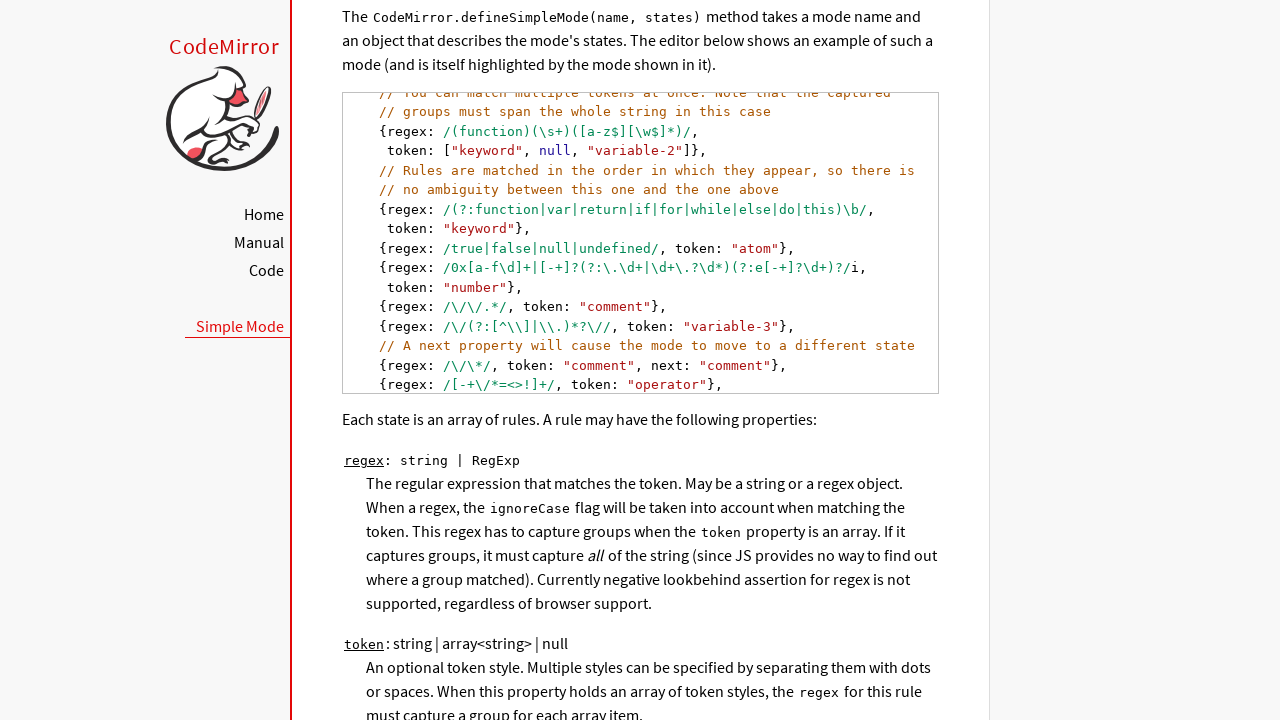

Read code line:     {regex: /\/\*/, token: "comment", next: "comment"},
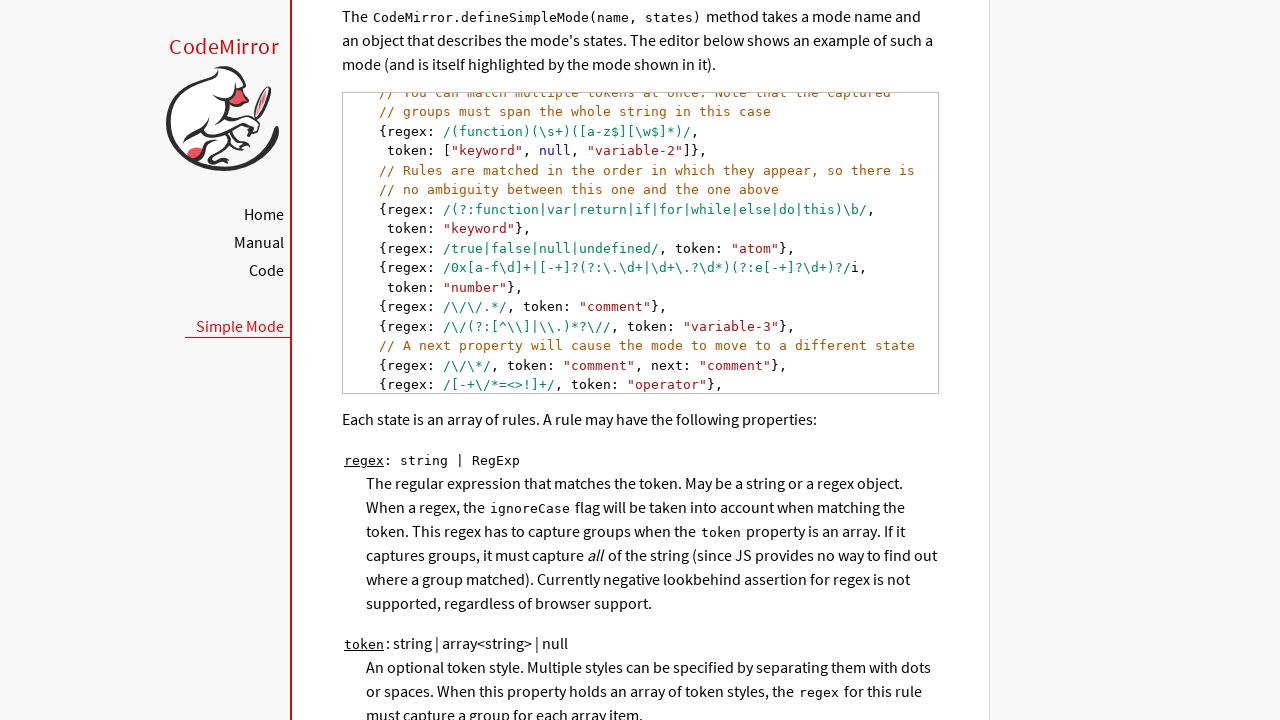

Located following sibling code lines
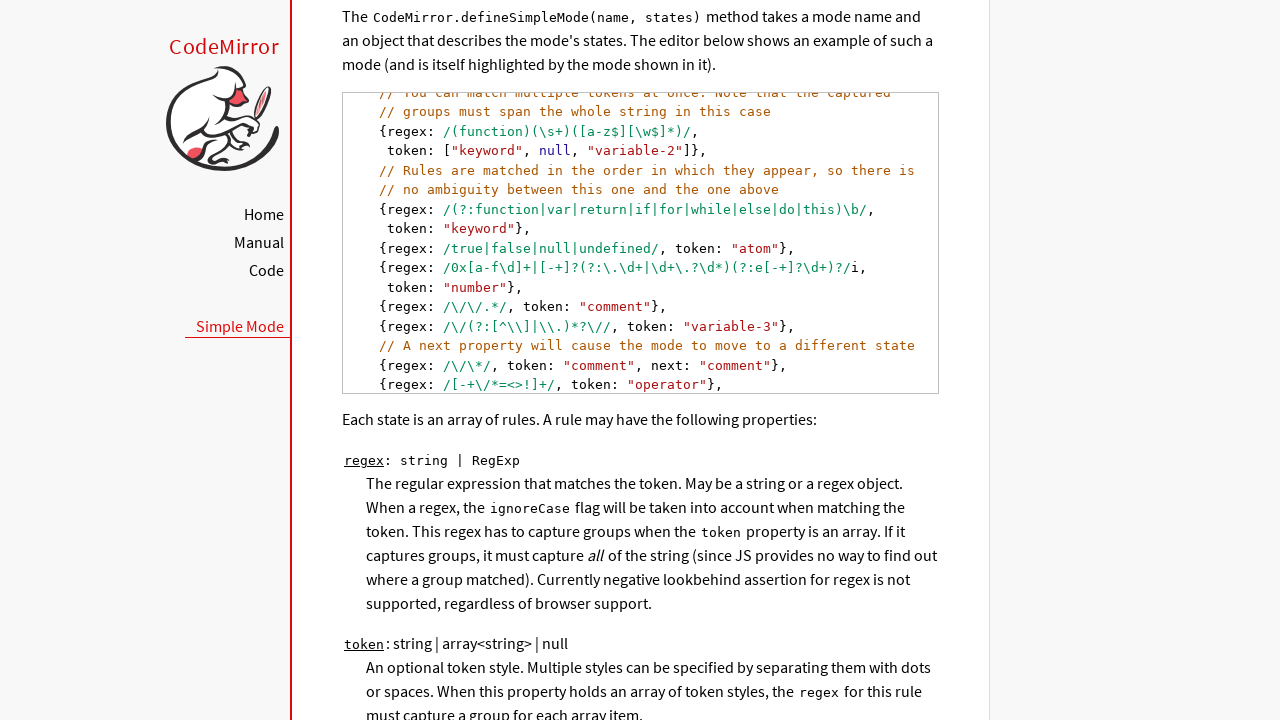

Reached last code line:     {regex: /[-+\/*=<>!]+/, token: "operator"},
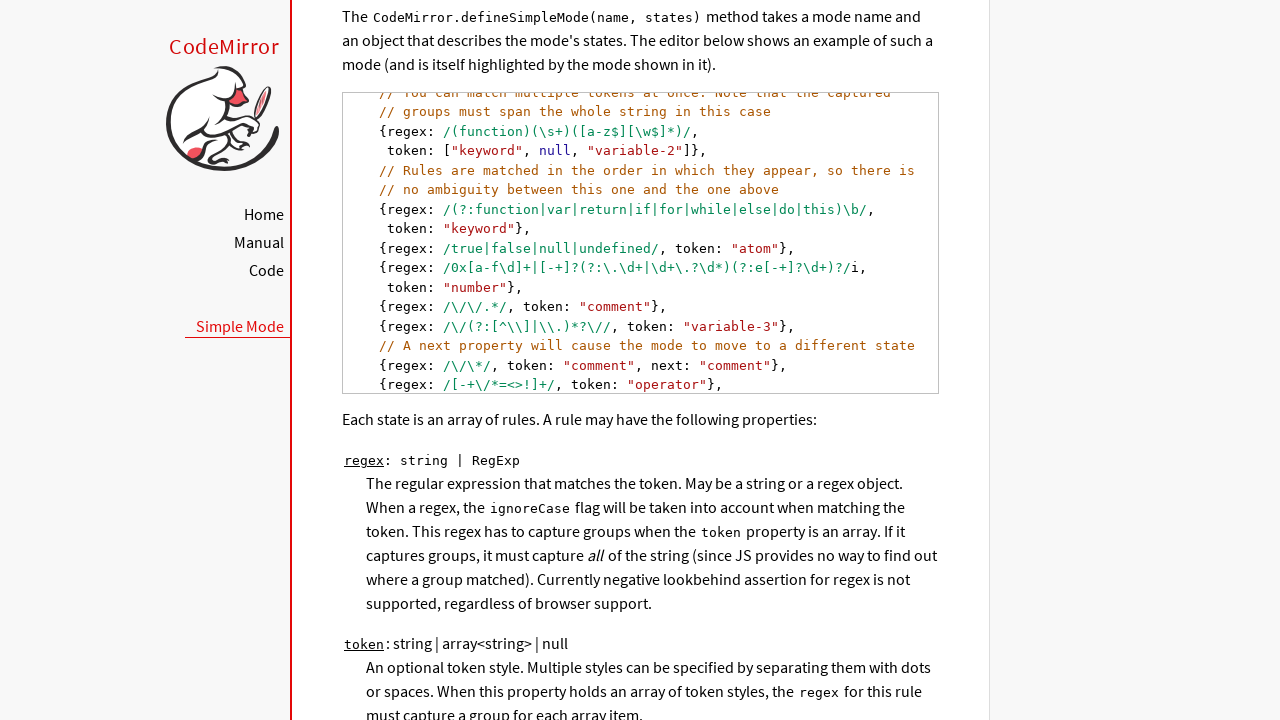

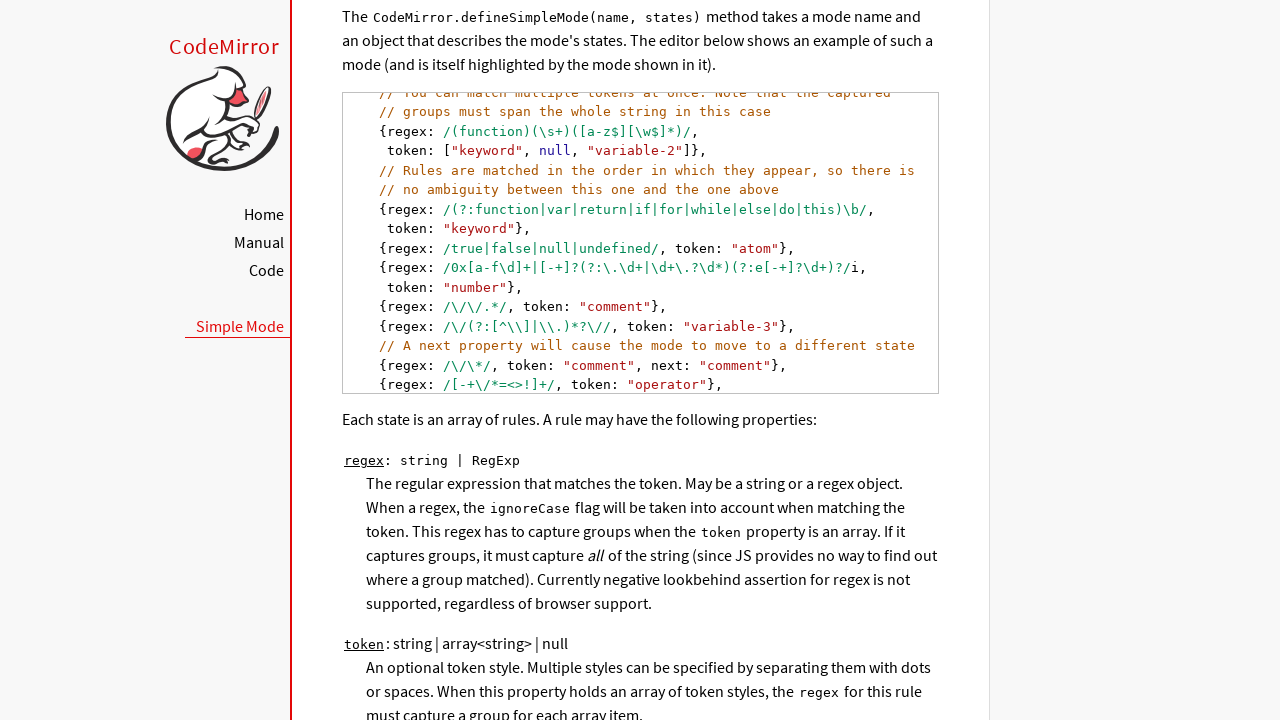